Tests filling a large form by finding all input fields, populating them with text values, and clicking the submit button.

Starting URL: http://suninjuly.github.io/huge_form.html

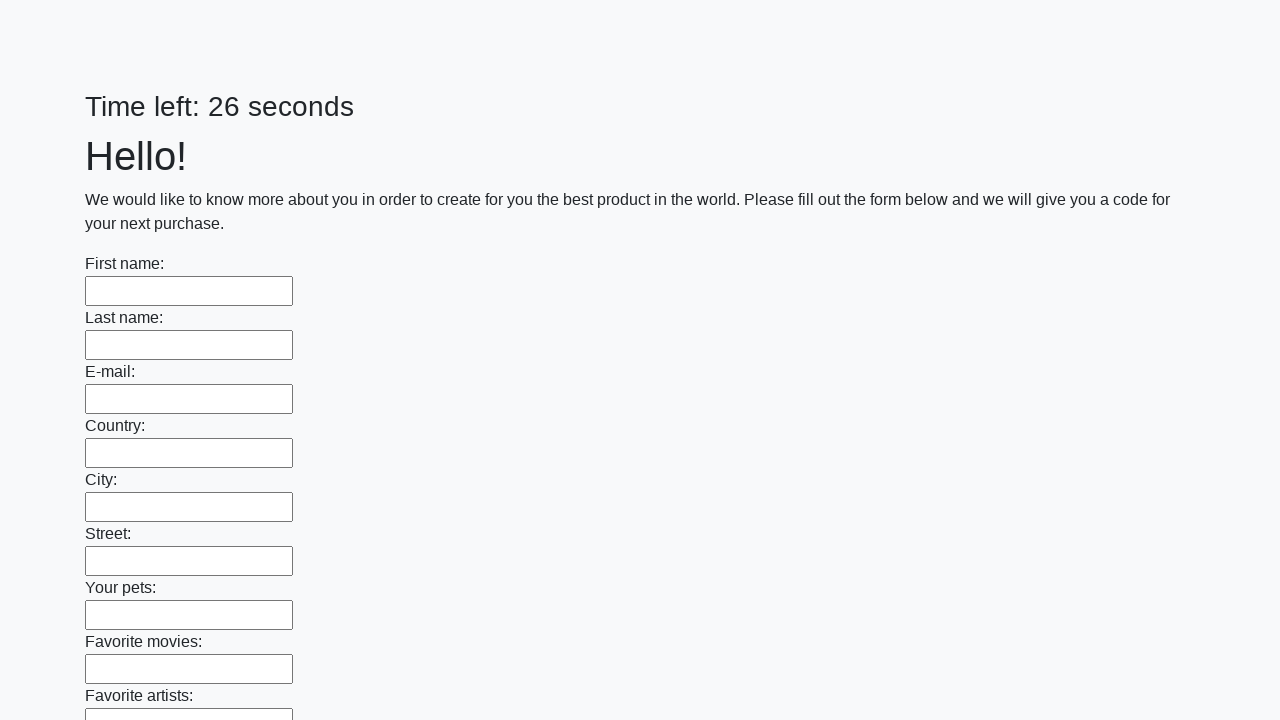

Located all input fields on the huge form
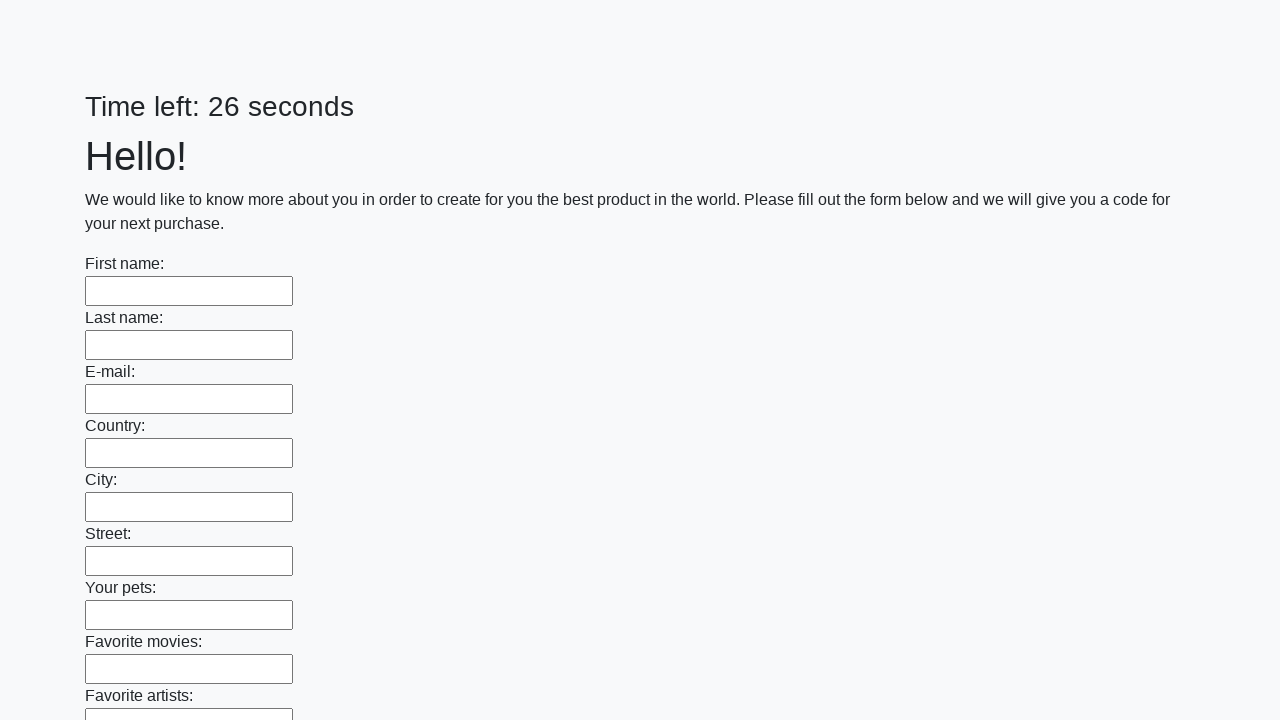

Filled input field with 'TestValue123' on input >> nth=0
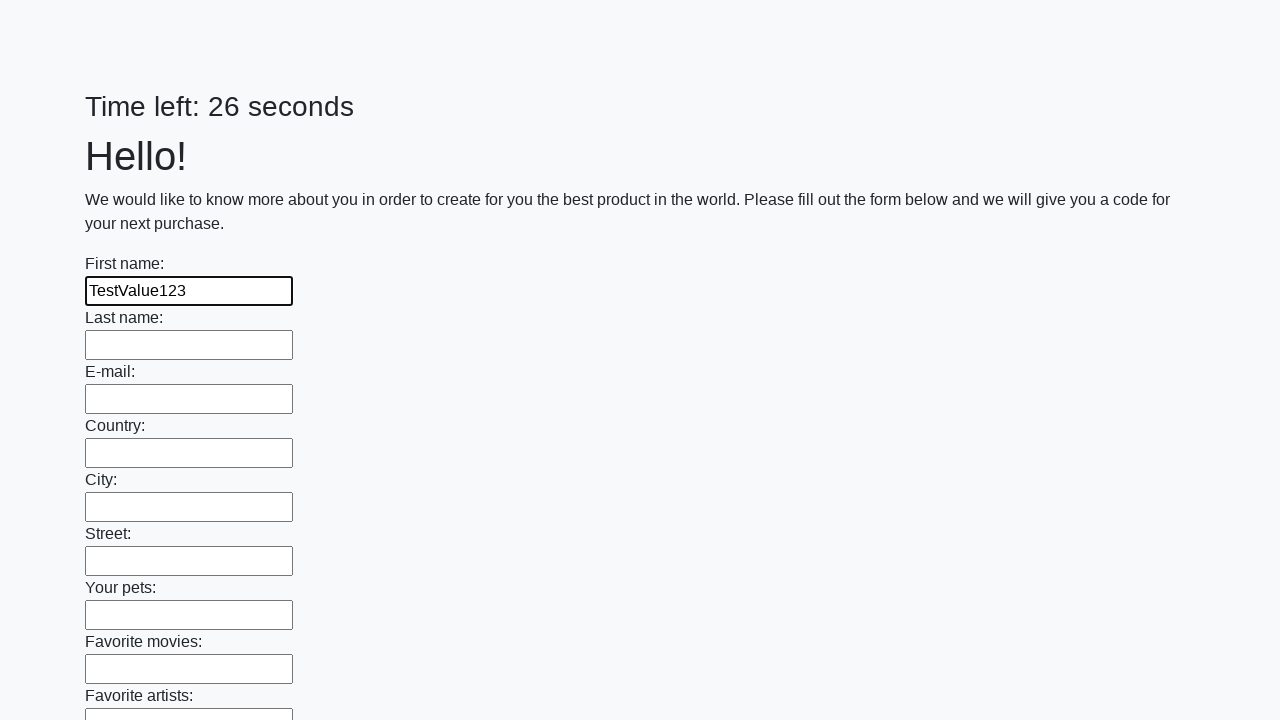

Filled input field with 'TestValue123' on input >> nth=1
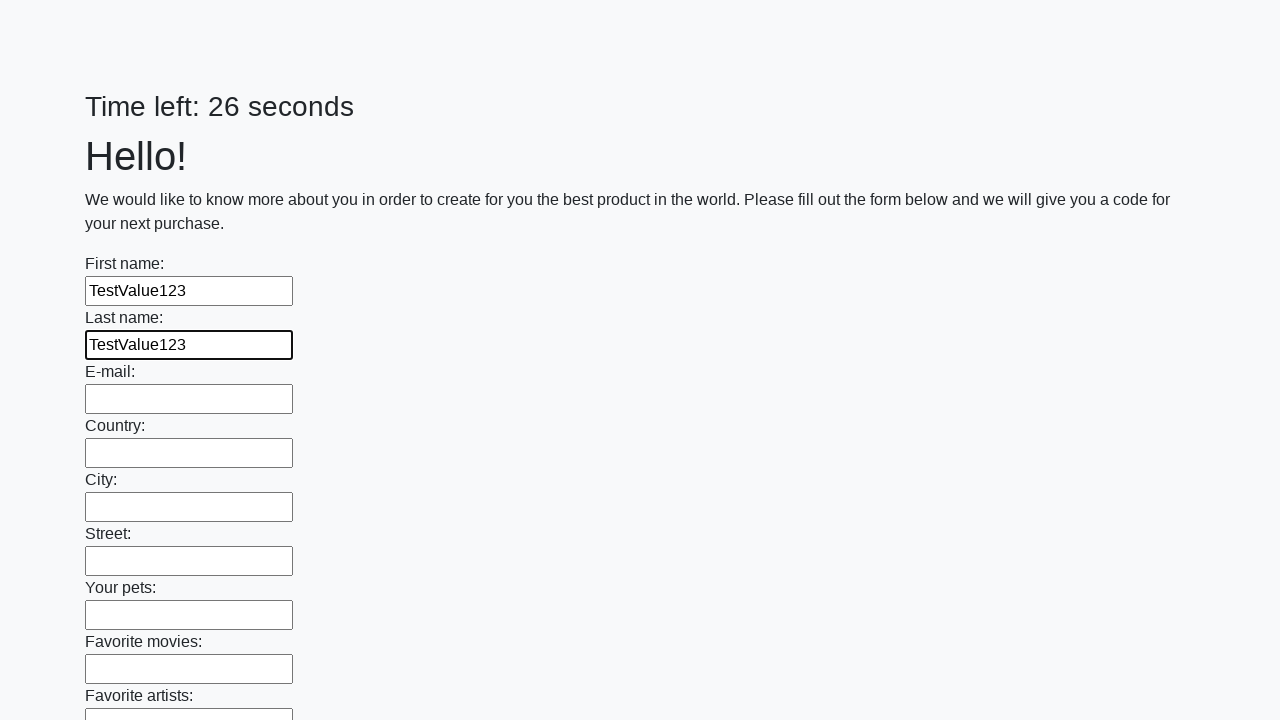

Filled input field with 'TestValue123' on input >> nth=2
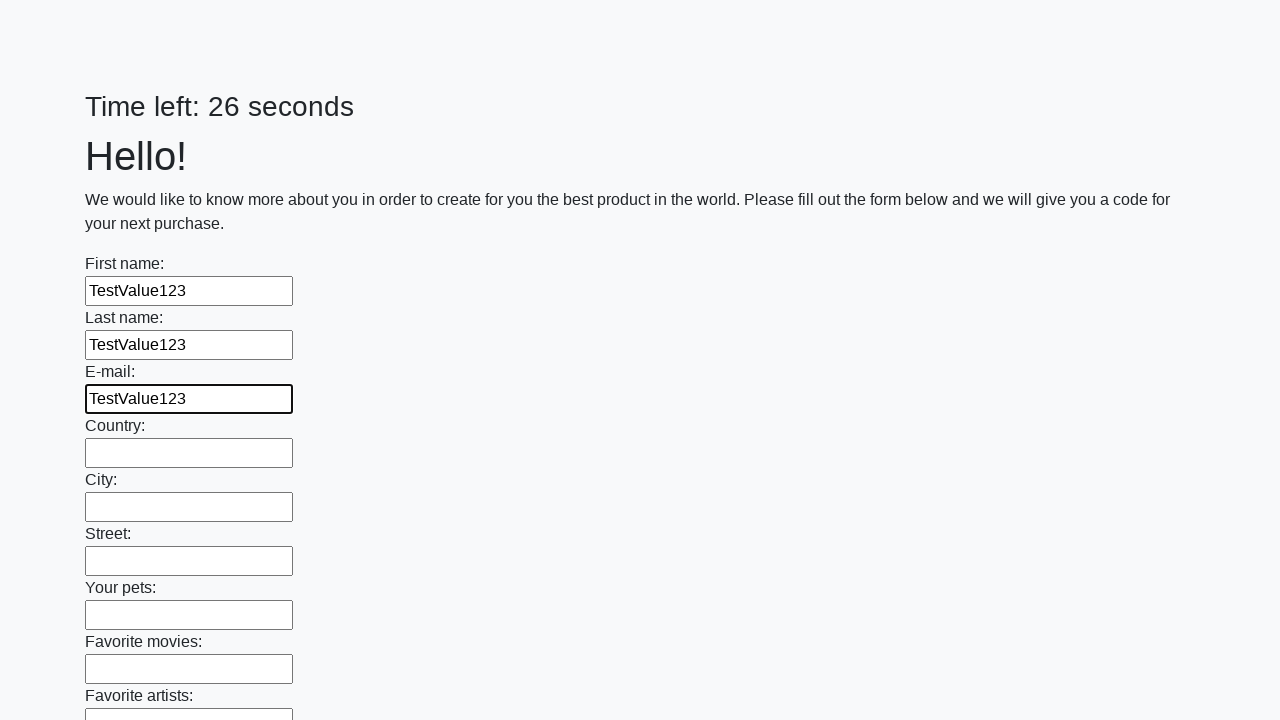

Filled input field with 'TestValue123' on input >> nth=3
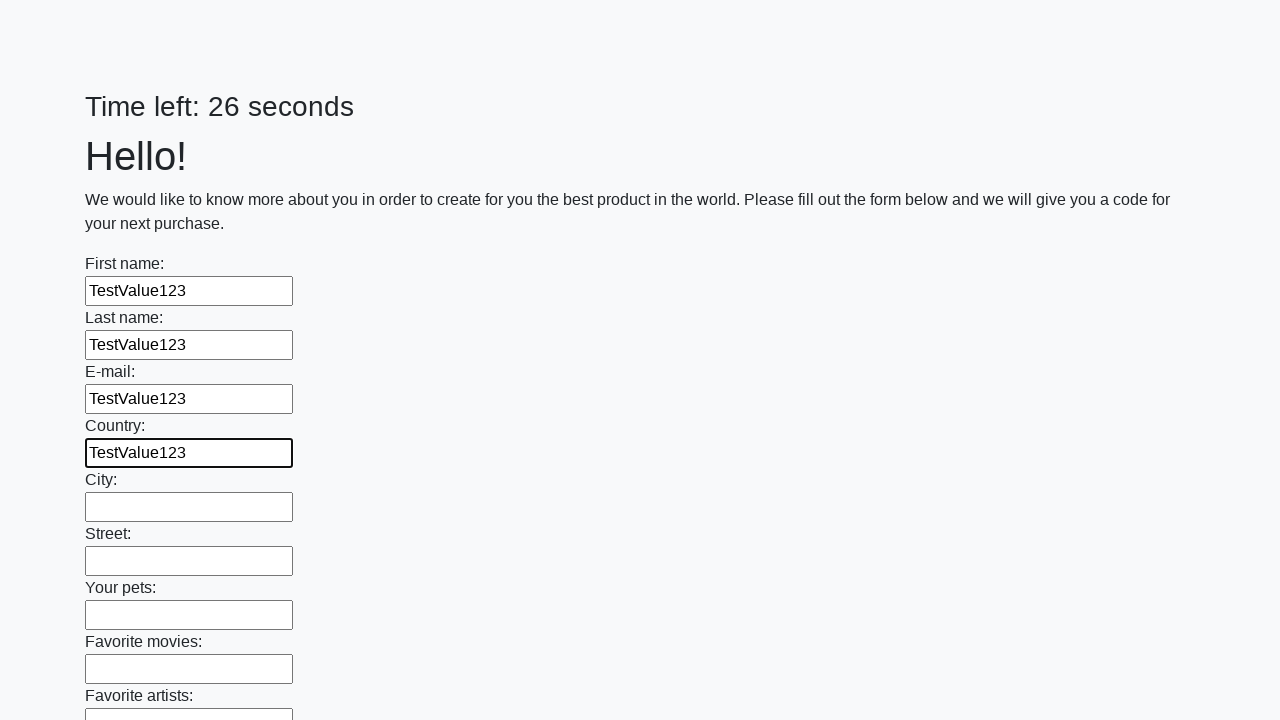

Filled input field with 'TestValue123' on input >> nth=4
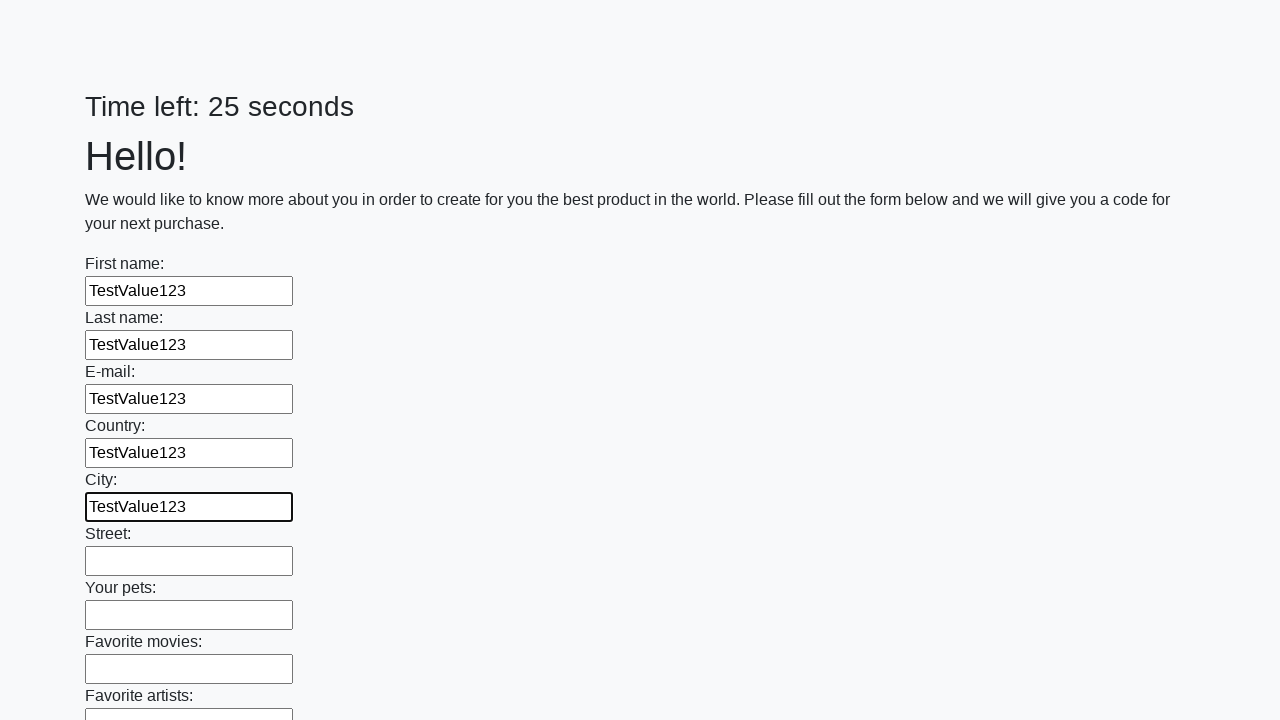

Filled input field with 'TestValue123' on input >> nth=5
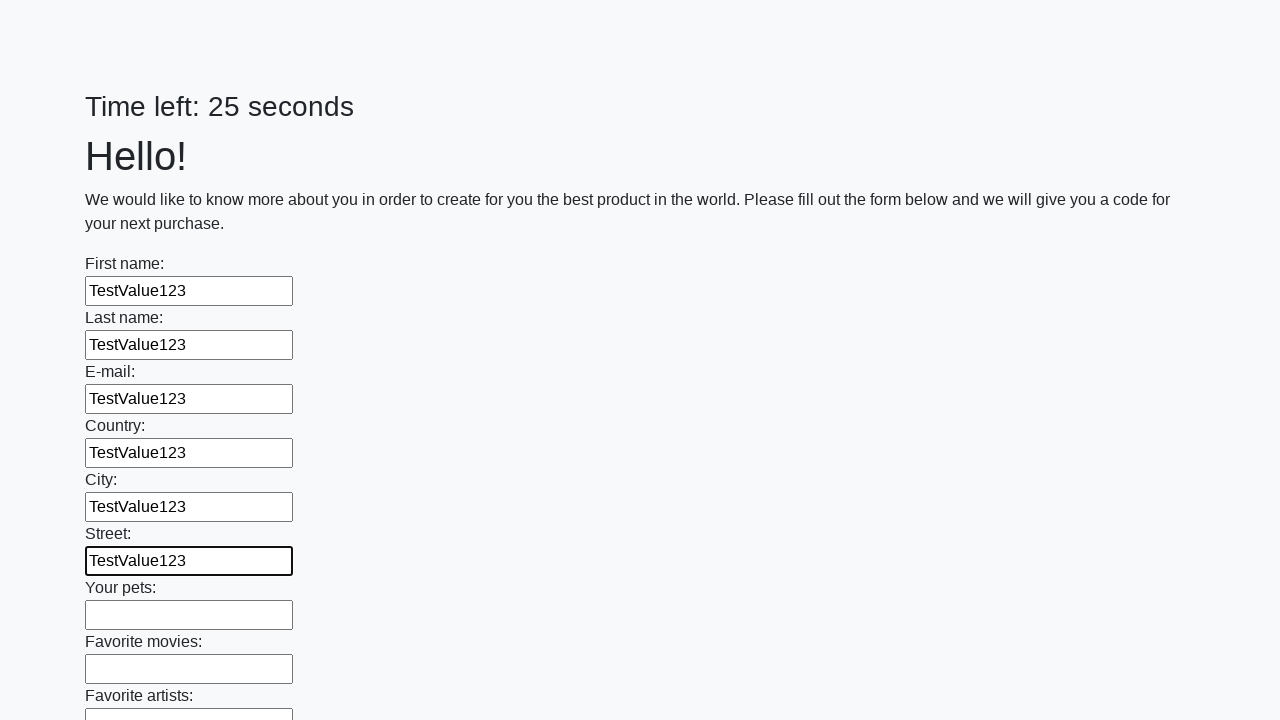

Filled input field with 'TestValue123' on input >> nth=6
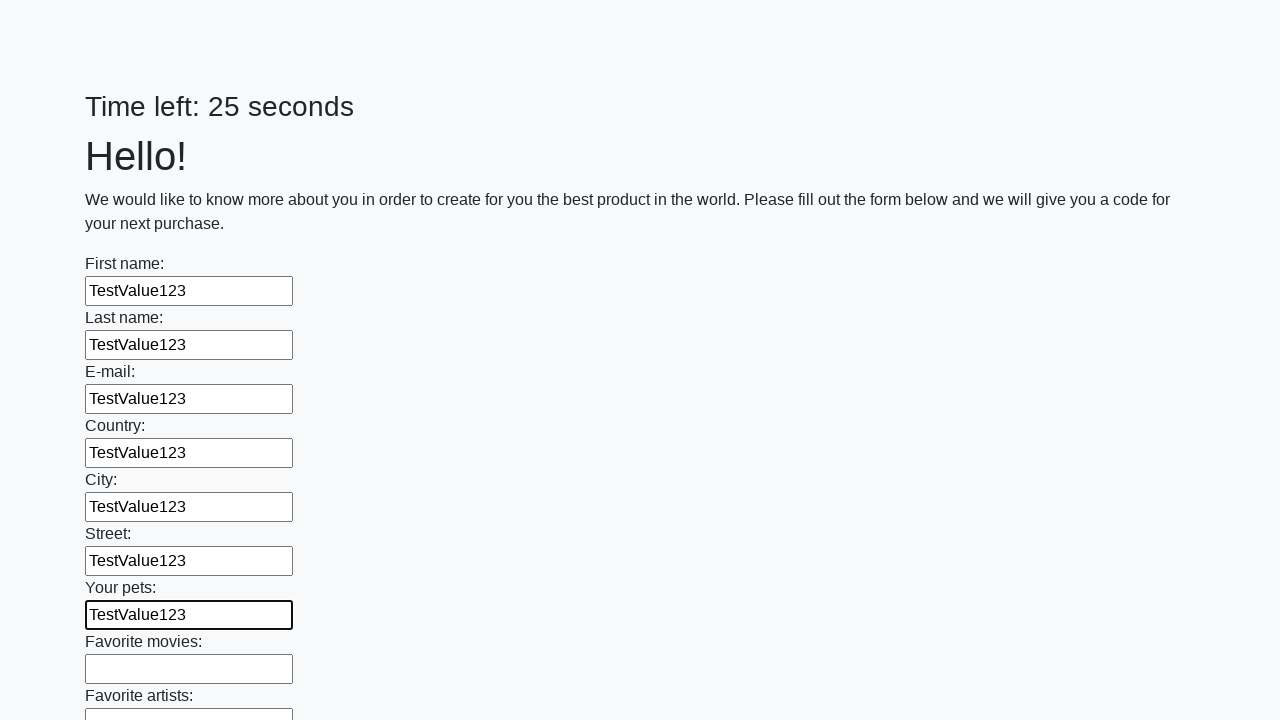

Filled input field with 'TestValue123' on input >> nth=7
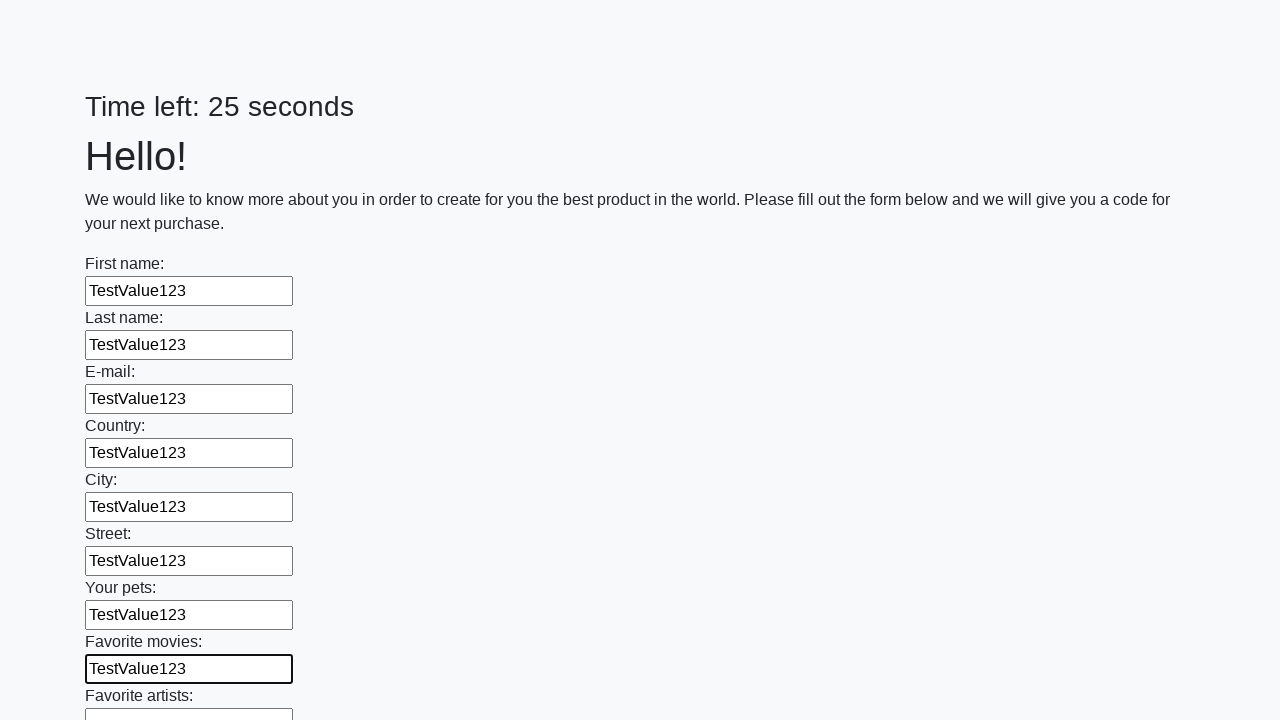

Filled input field with 'TestValue123' on input >> nth=8
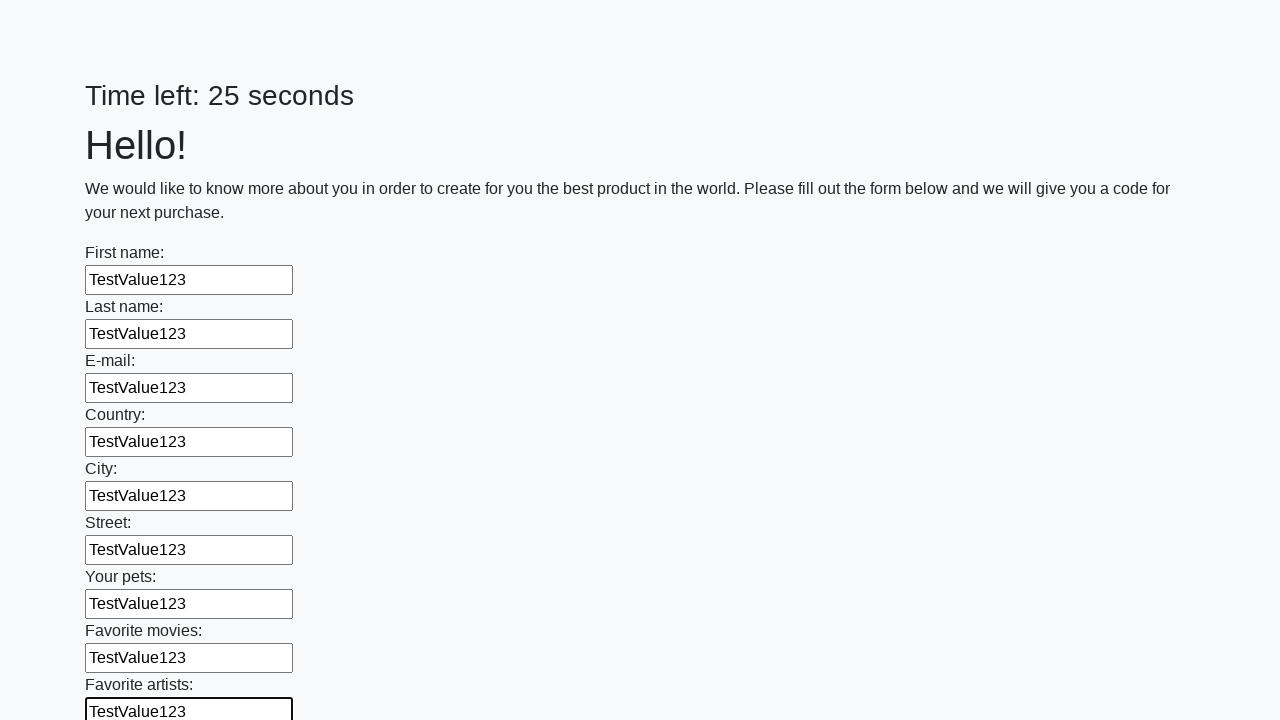

Filled input field with 'TestValue123' on input >> nth=9
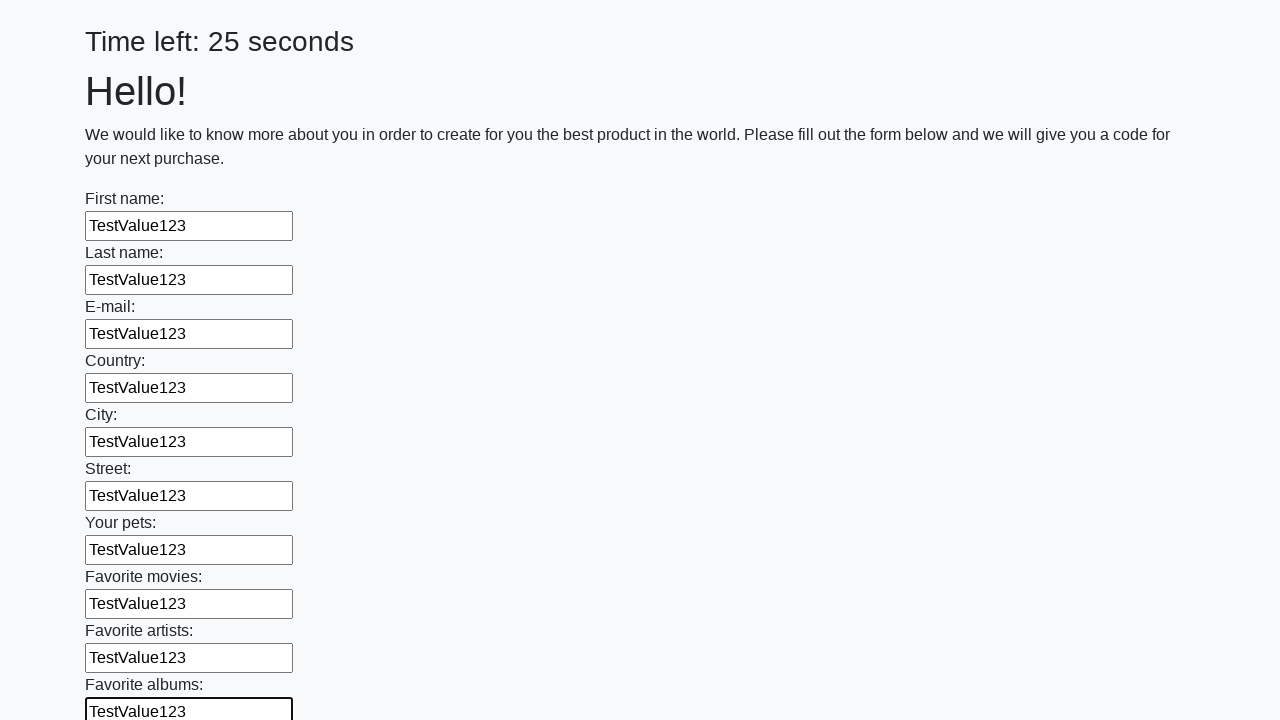

Filled input field with 'TestValue123' on input >> nth=10
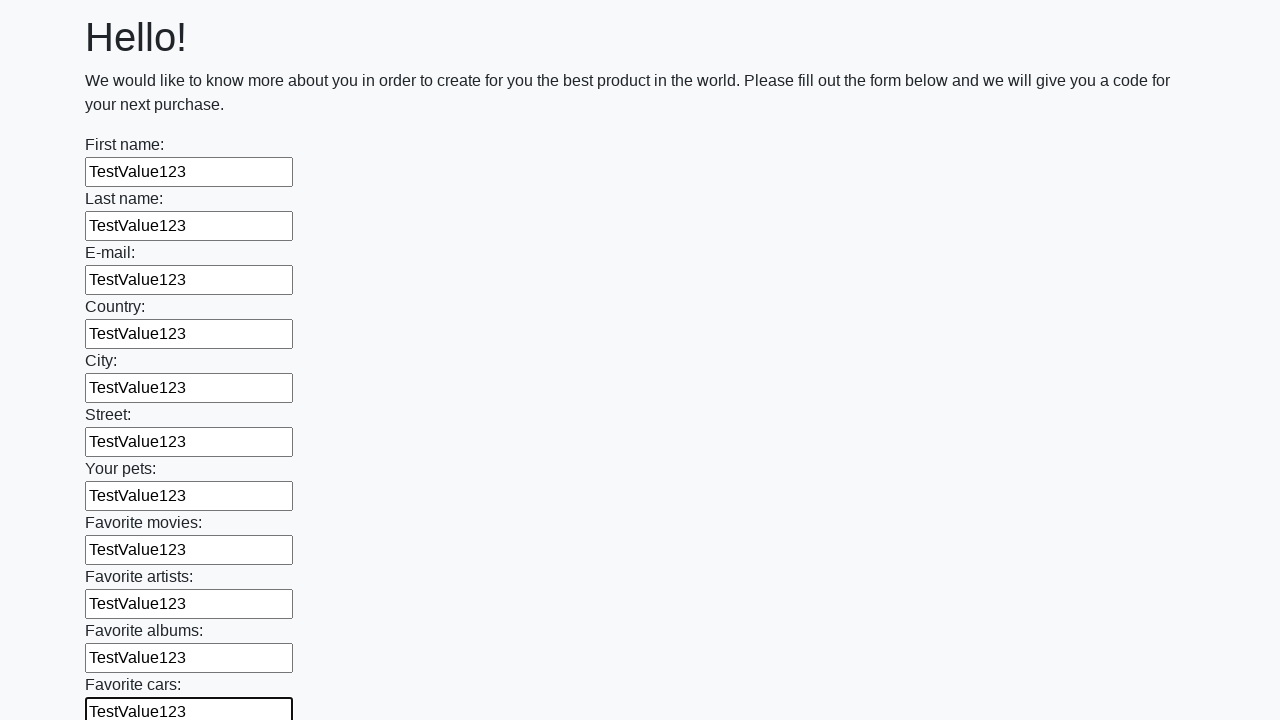

Filled input field with 'TestValue123' on input >> nth=11
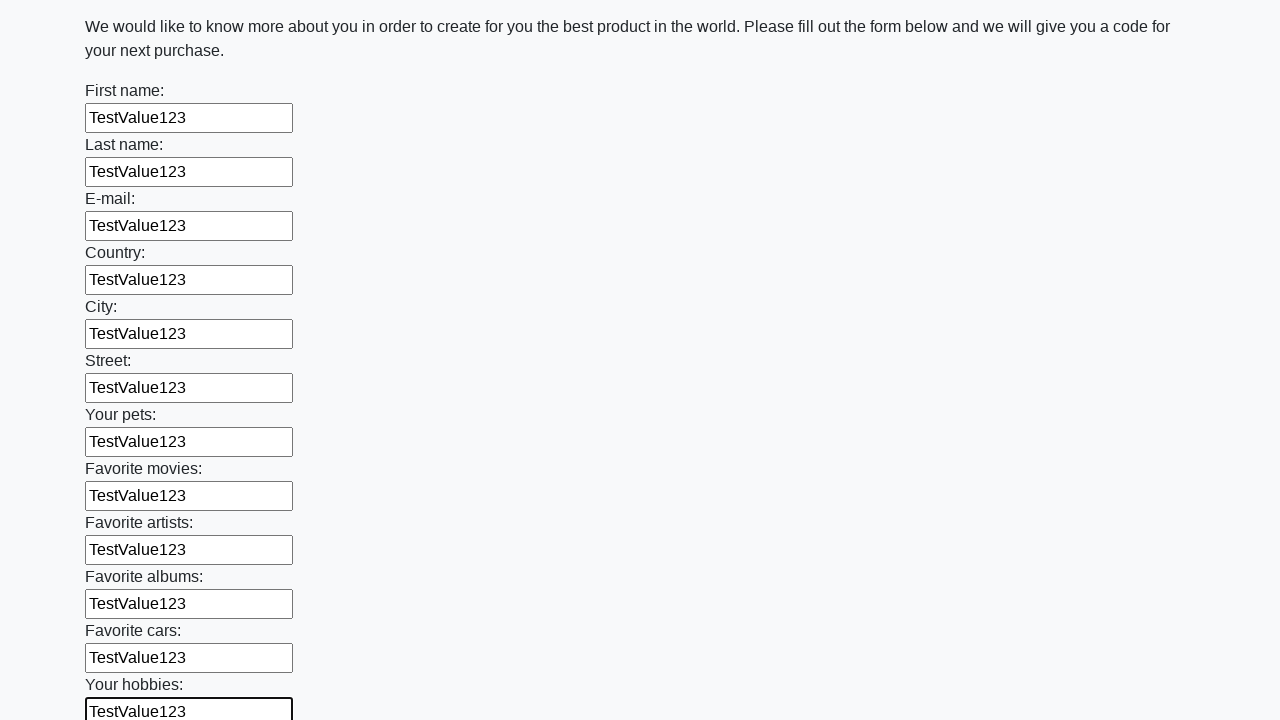

Filled input field with 'TestValue123' on input >> nth=12
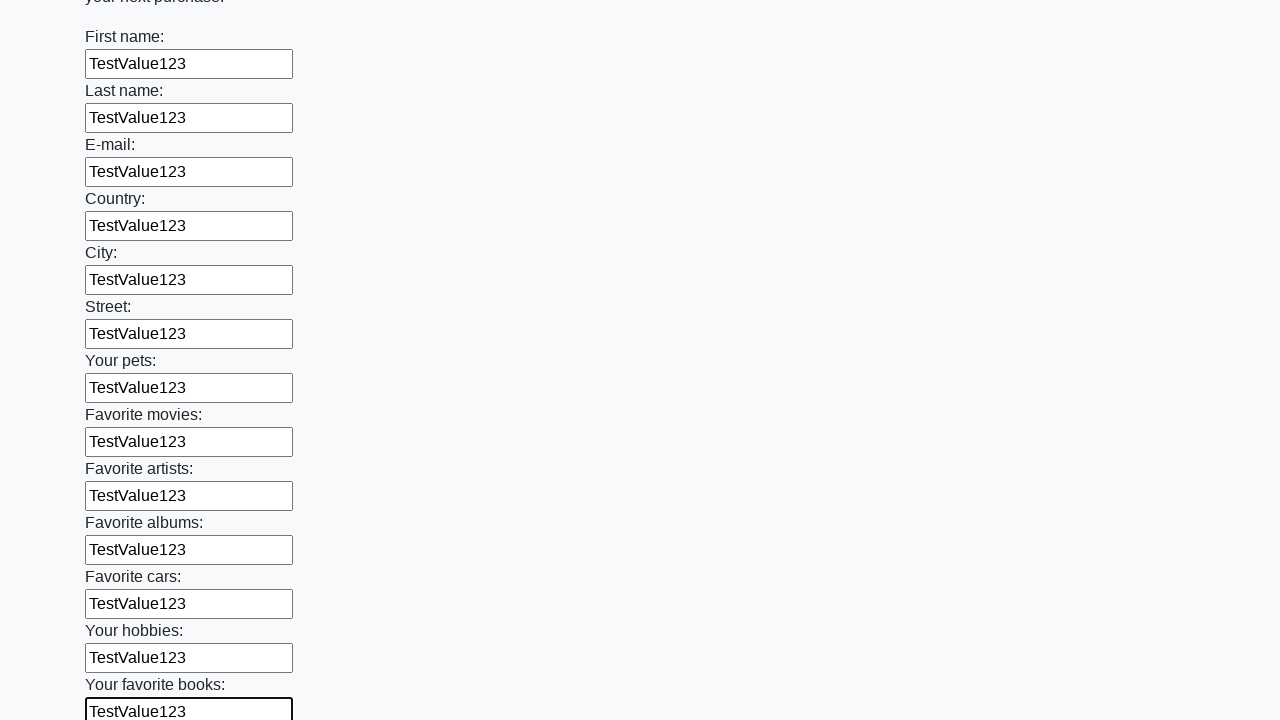

Filled input field with 'TestValue123' on input >> nth=13
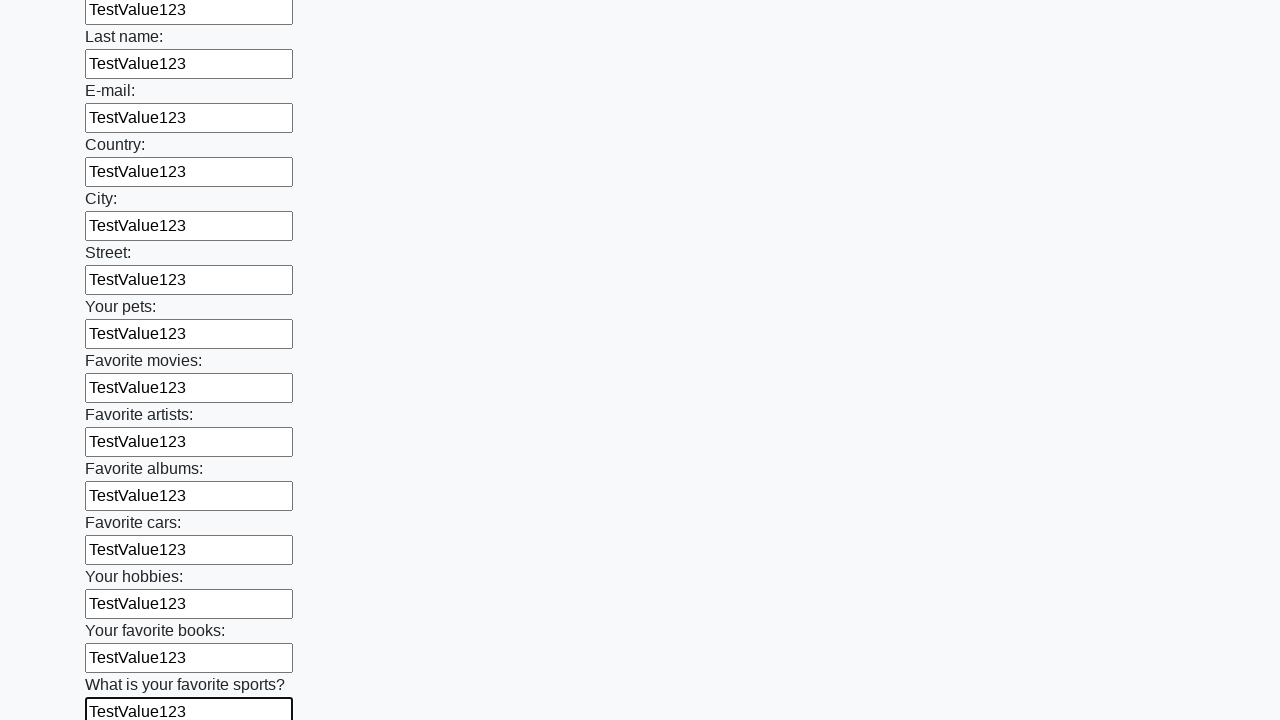

Filled input field with 'TestValue123' on input >> nth=14
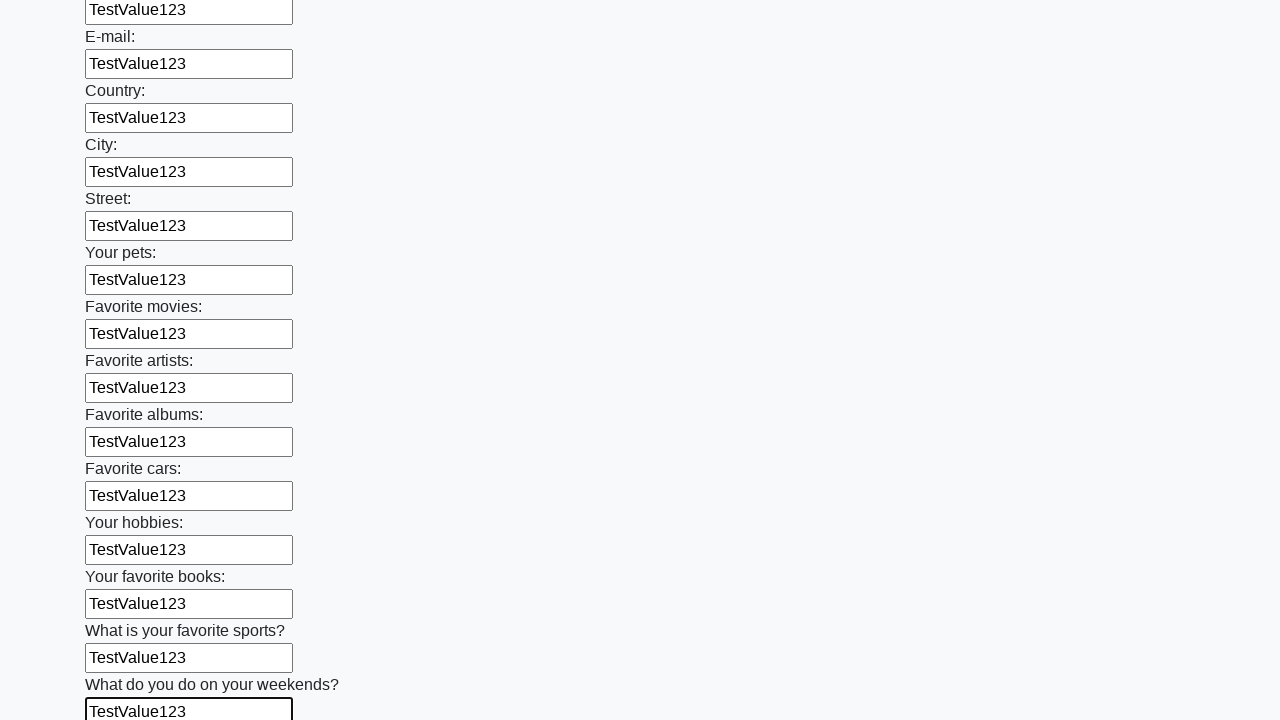

Filled input field with 'TestValue123' on input >> nth=15
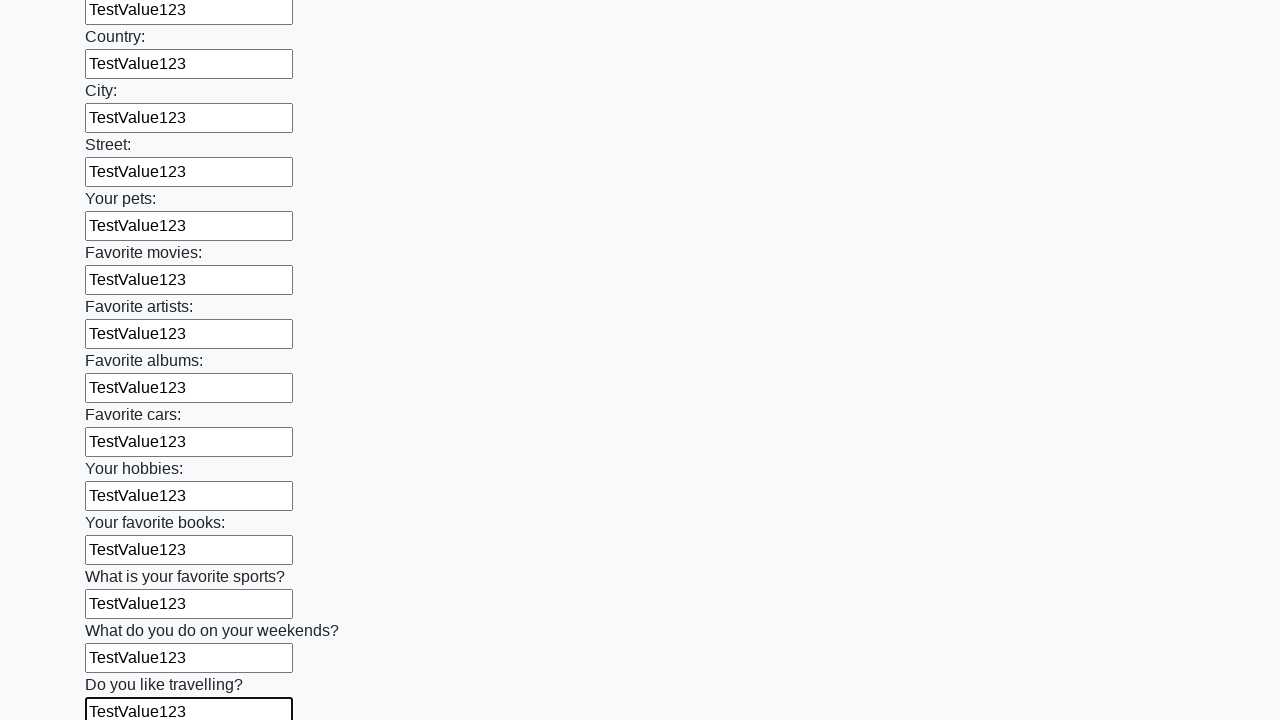

Filled input field with 'TestValue123' on input >> nth=16
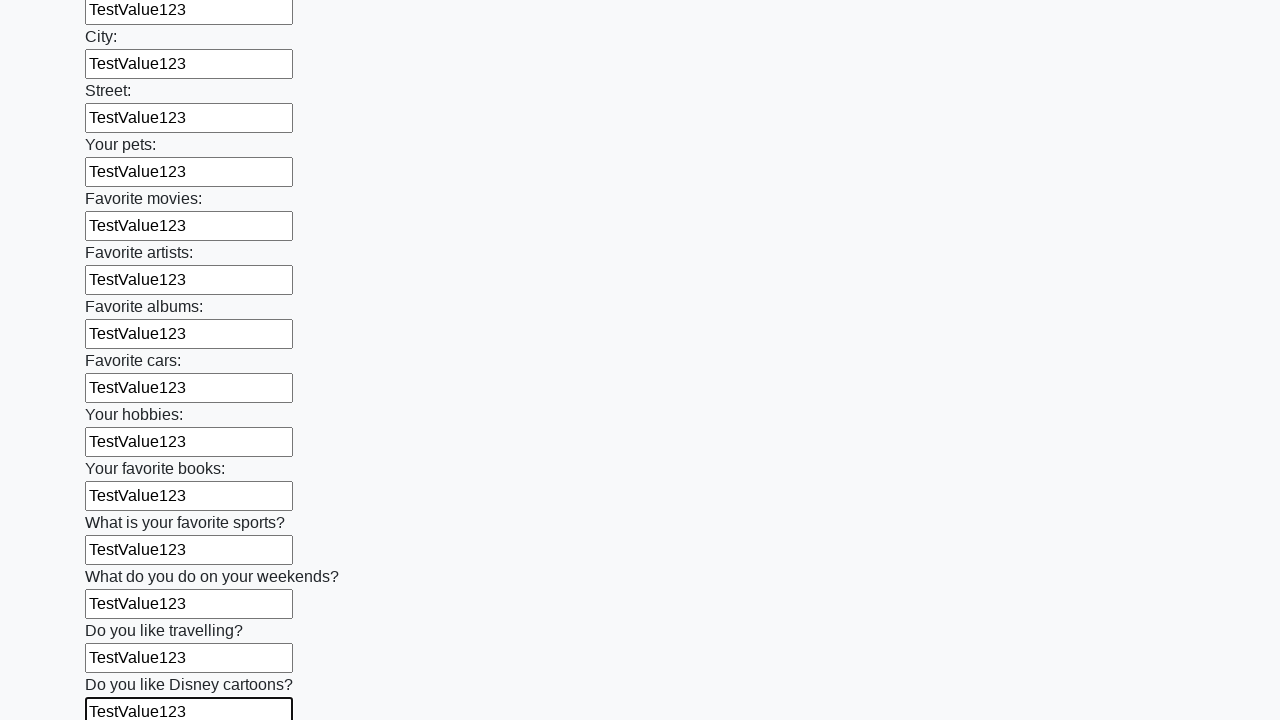

Filled input field with 'TestValue123' on input >> nth=17
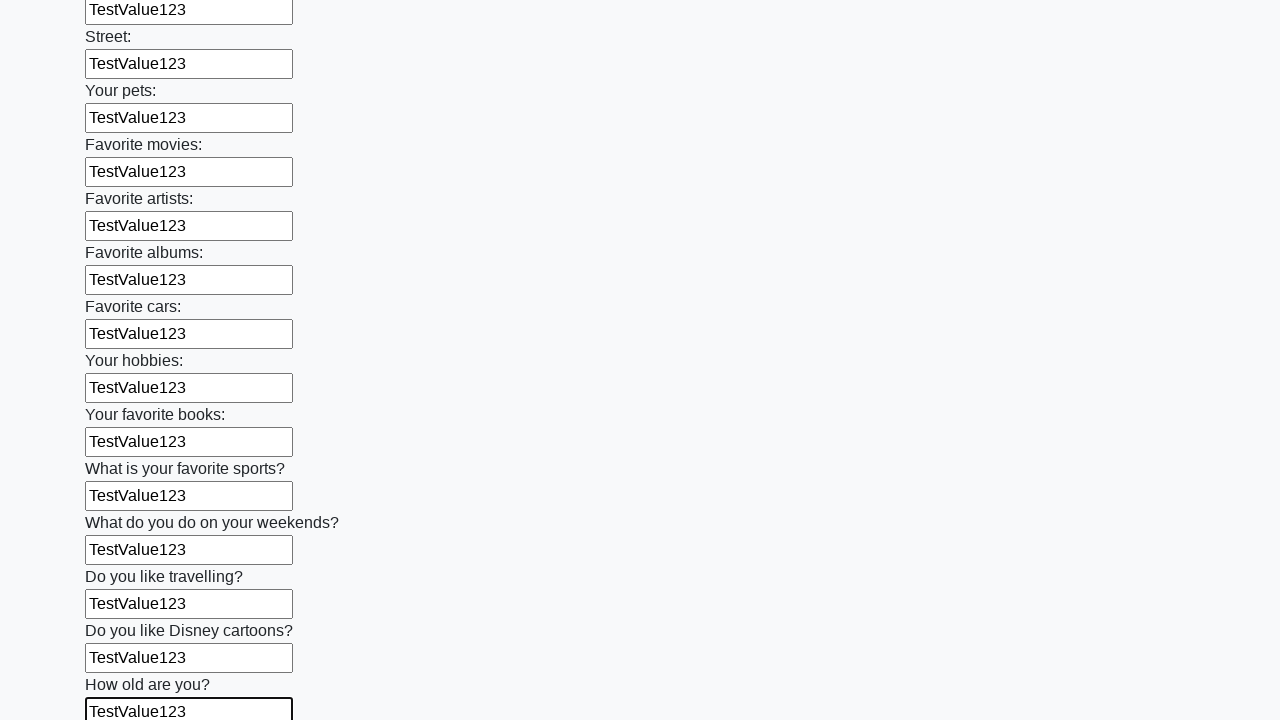

Filled input field with 'TestValue123' on input >> nth=18
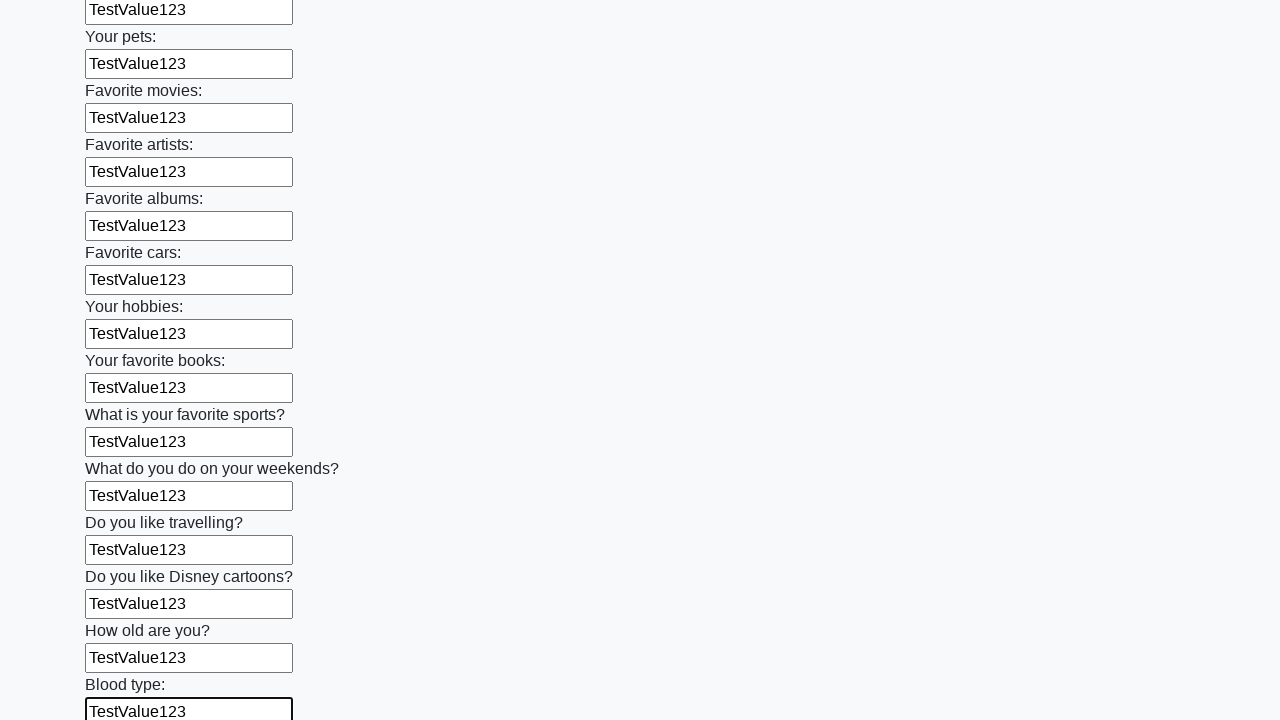

Filled input field with 'TestValue123' on input >> nth=19
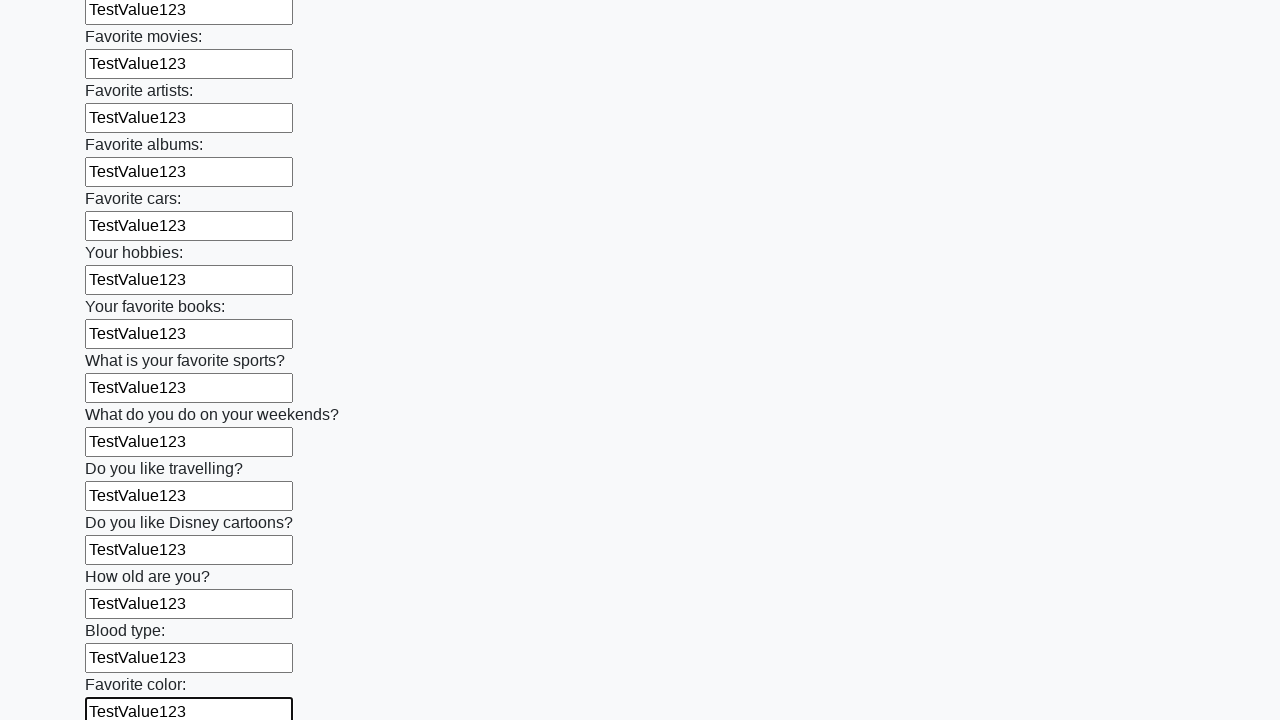

Filled input field with 'TestValue123' on input >> nth=20
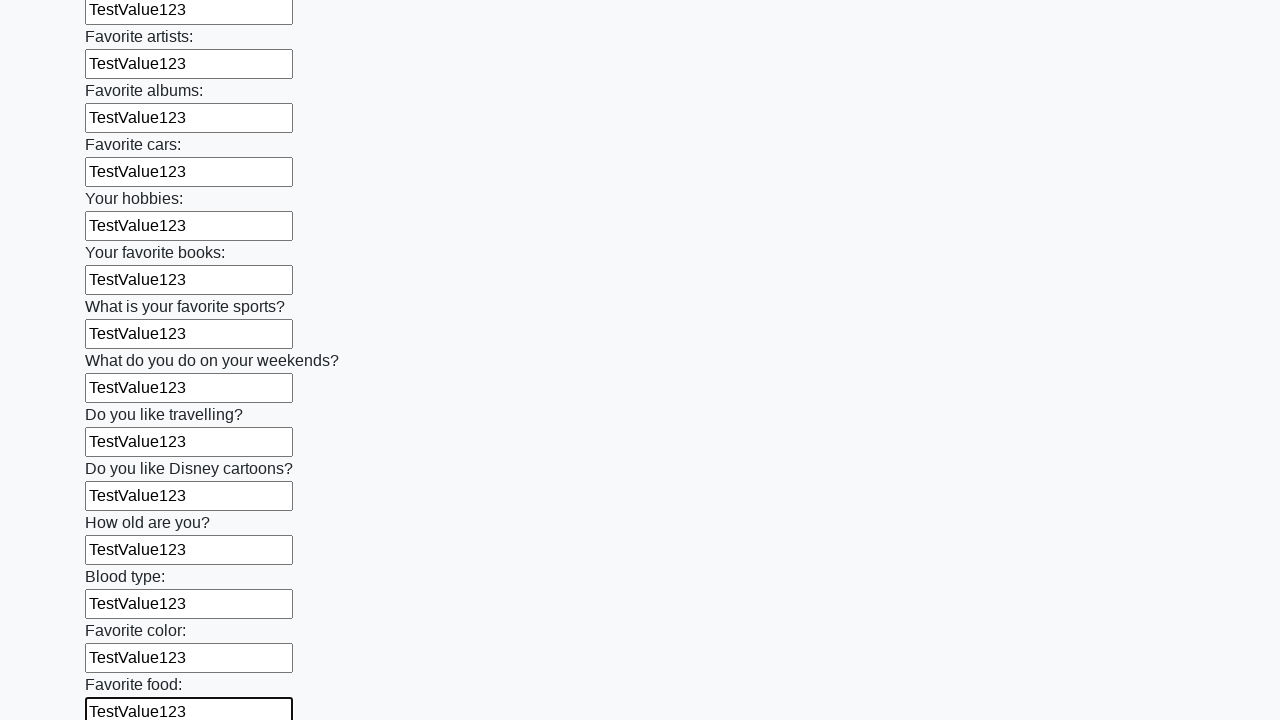

Filled input field with 'TestValue123' on input >> nth=21
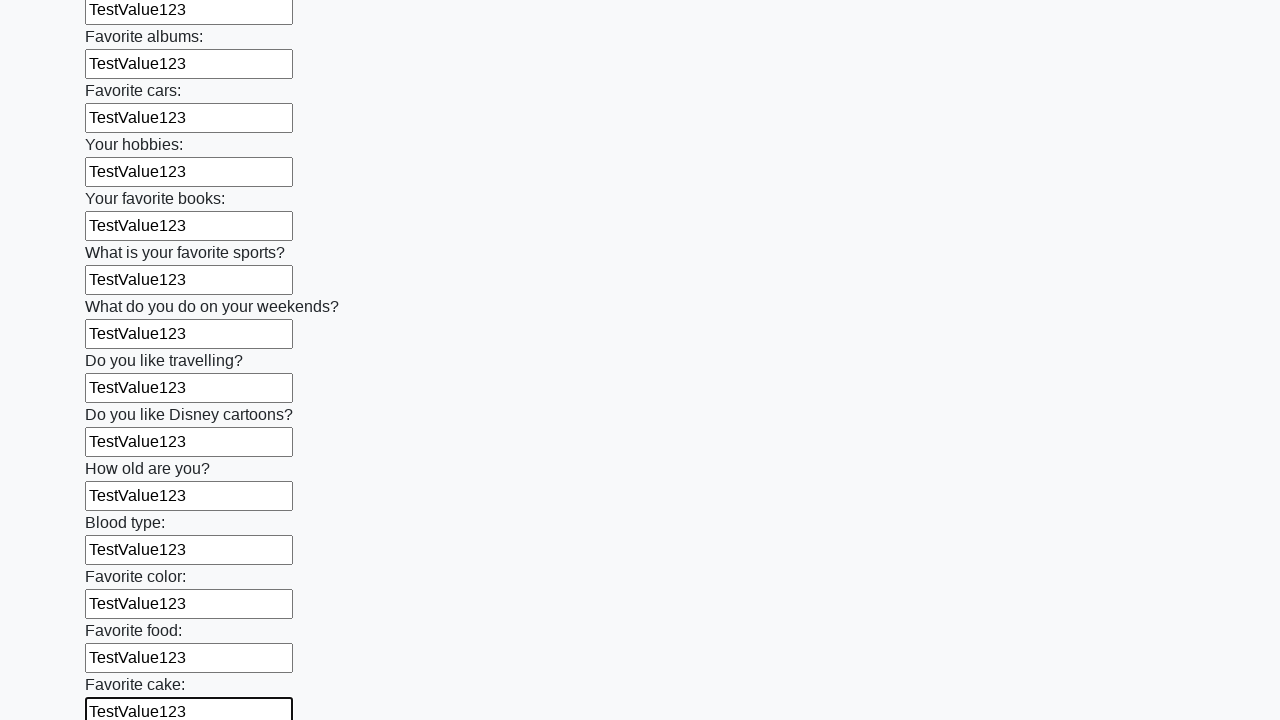

Filled input field with 'TestValue123' on input >> nth=22
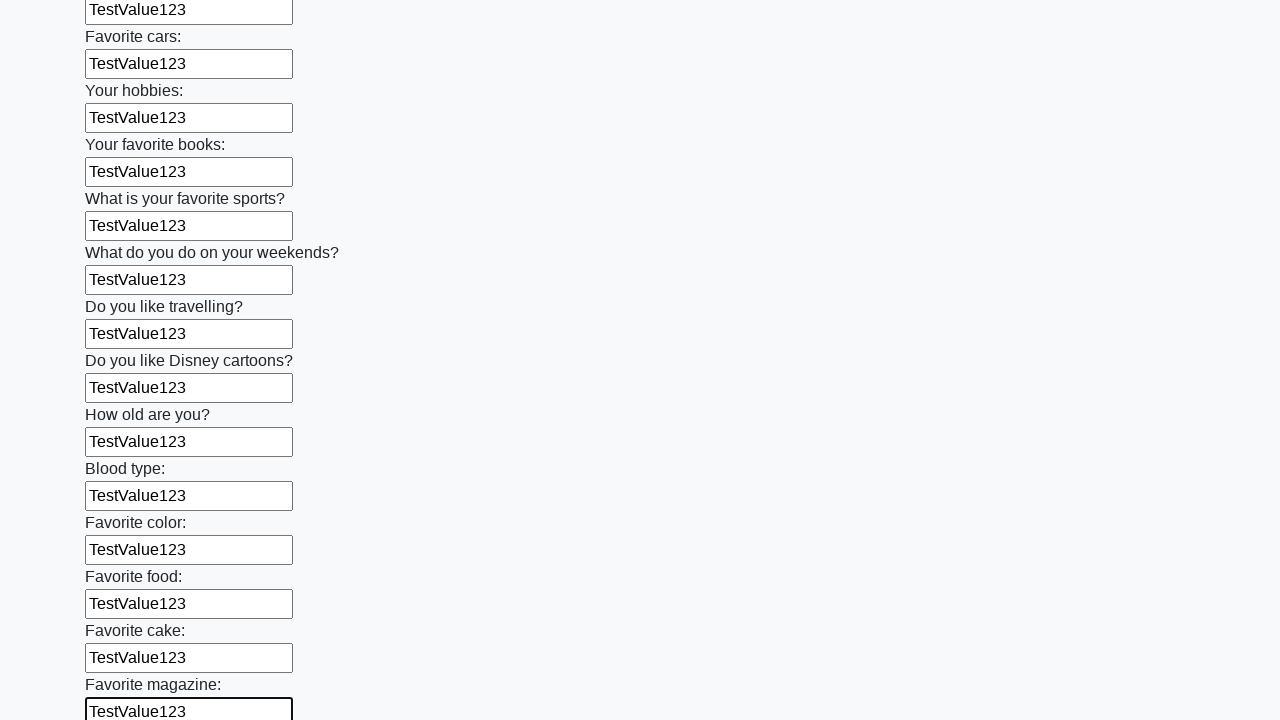

Filled input field with 'TestValue123' on input >> nth=23
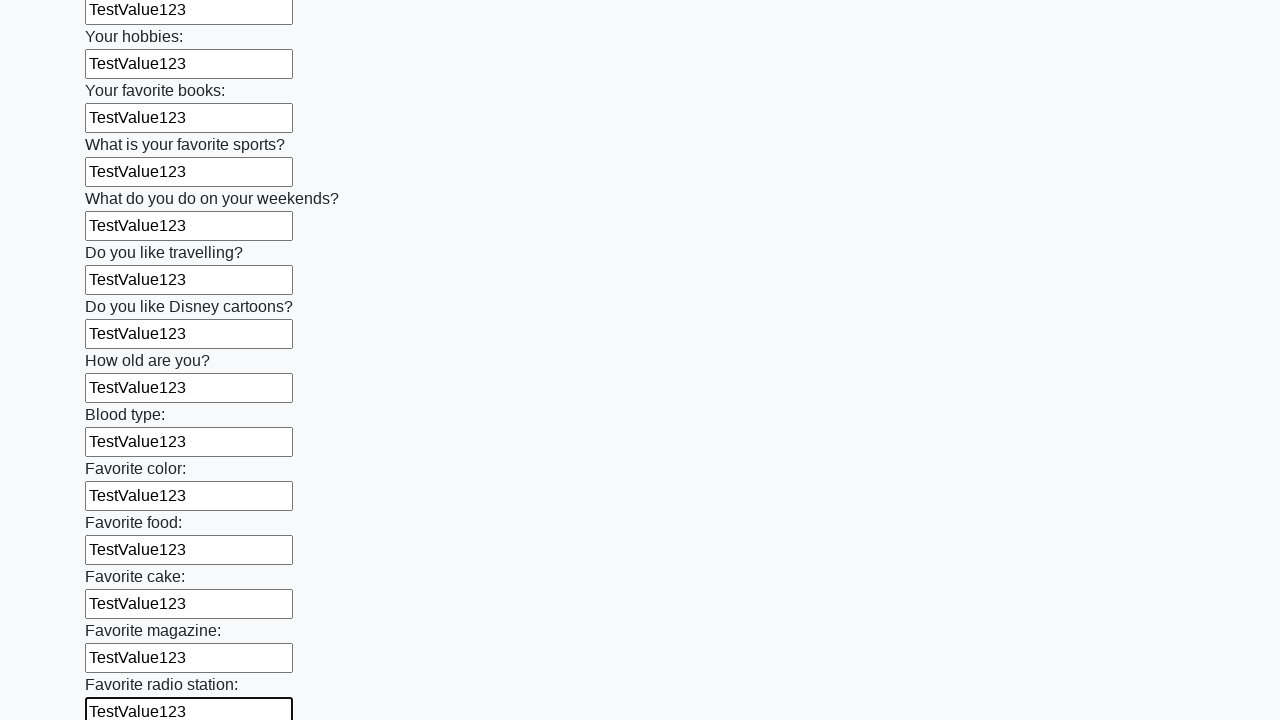

Filled input field with 'TestValue123' on input >> nth=24
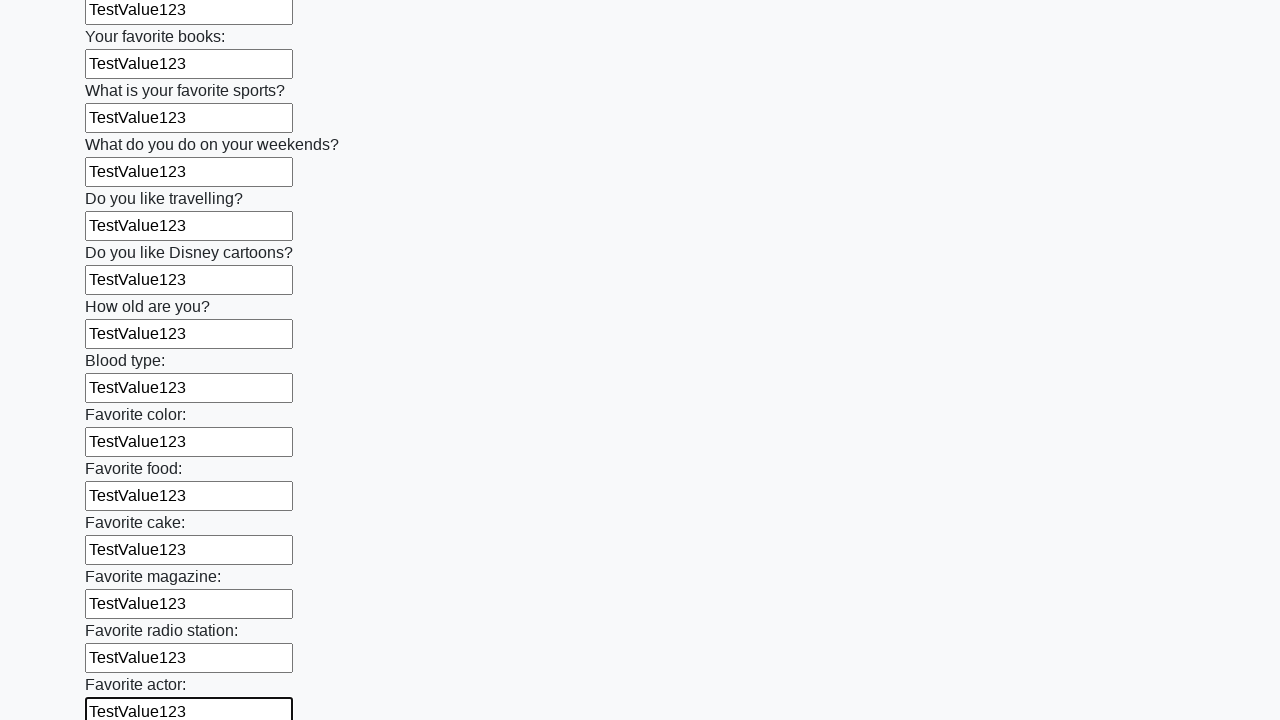

Filled input field with 'TestValue123' on input >> nth=25
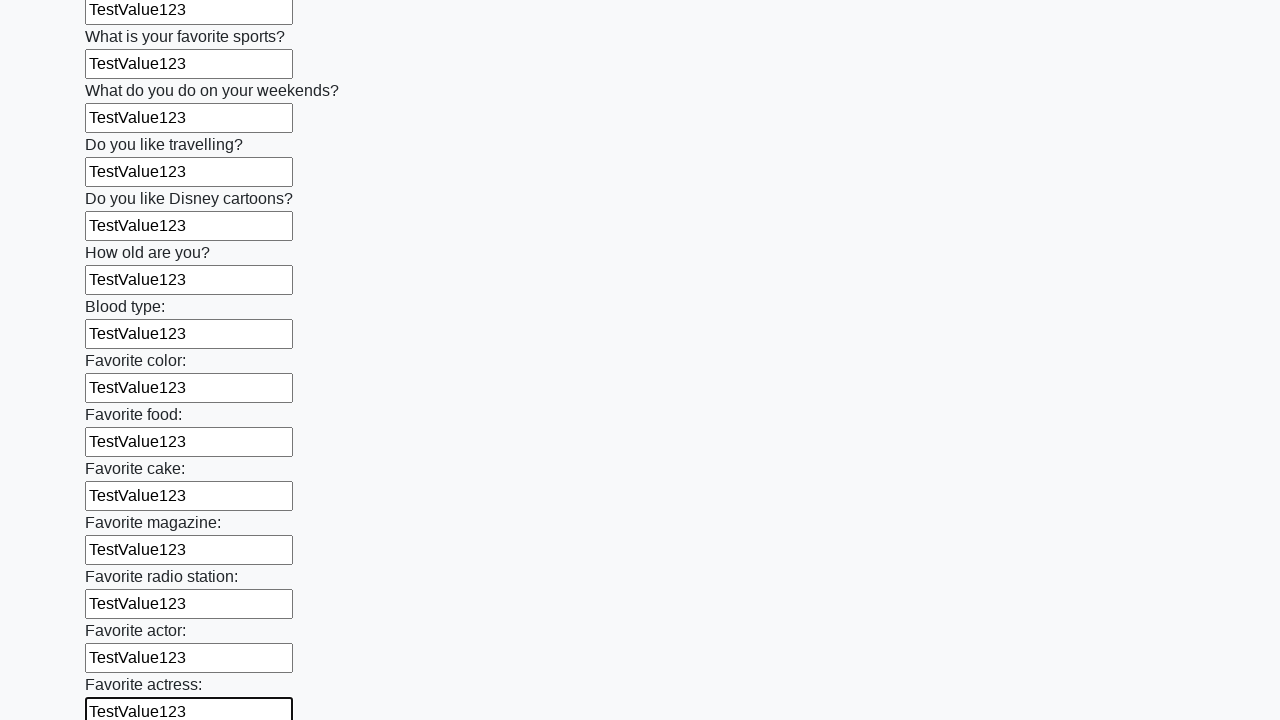

Filled input field with 'TestValue123' on input >> nth=26
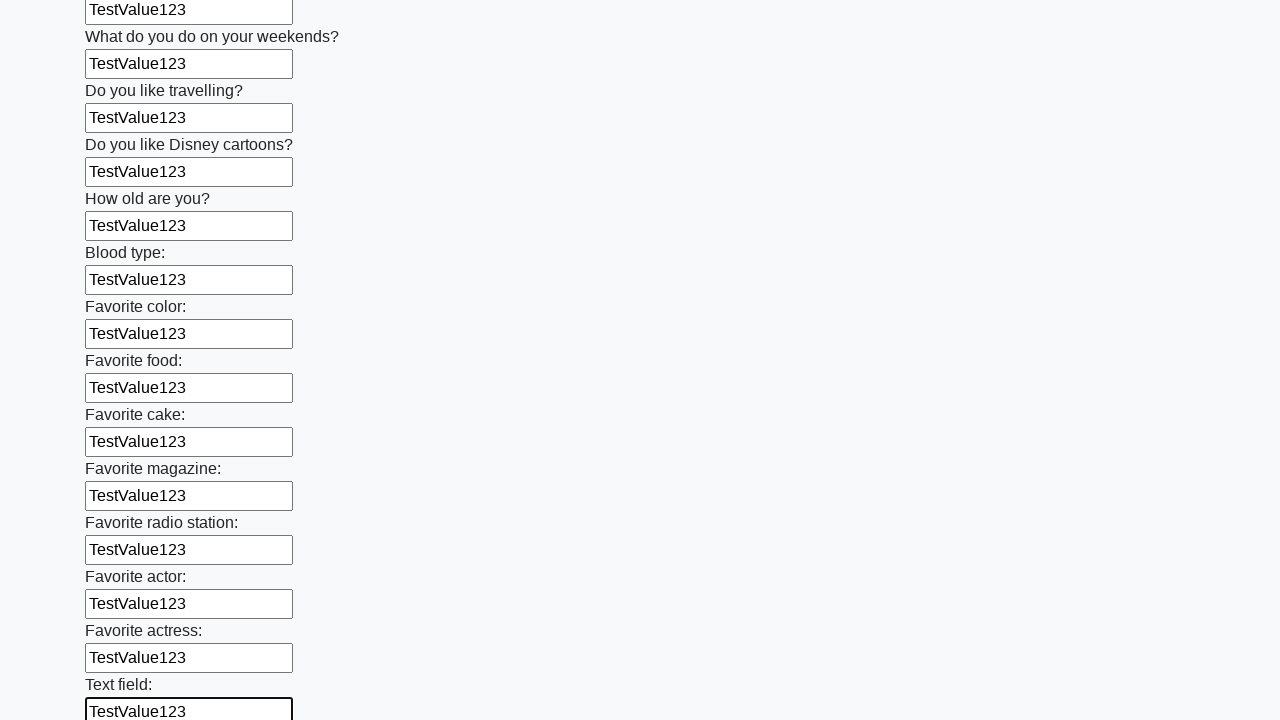

Filled input field with 'TestValue123' on input >> nth=27
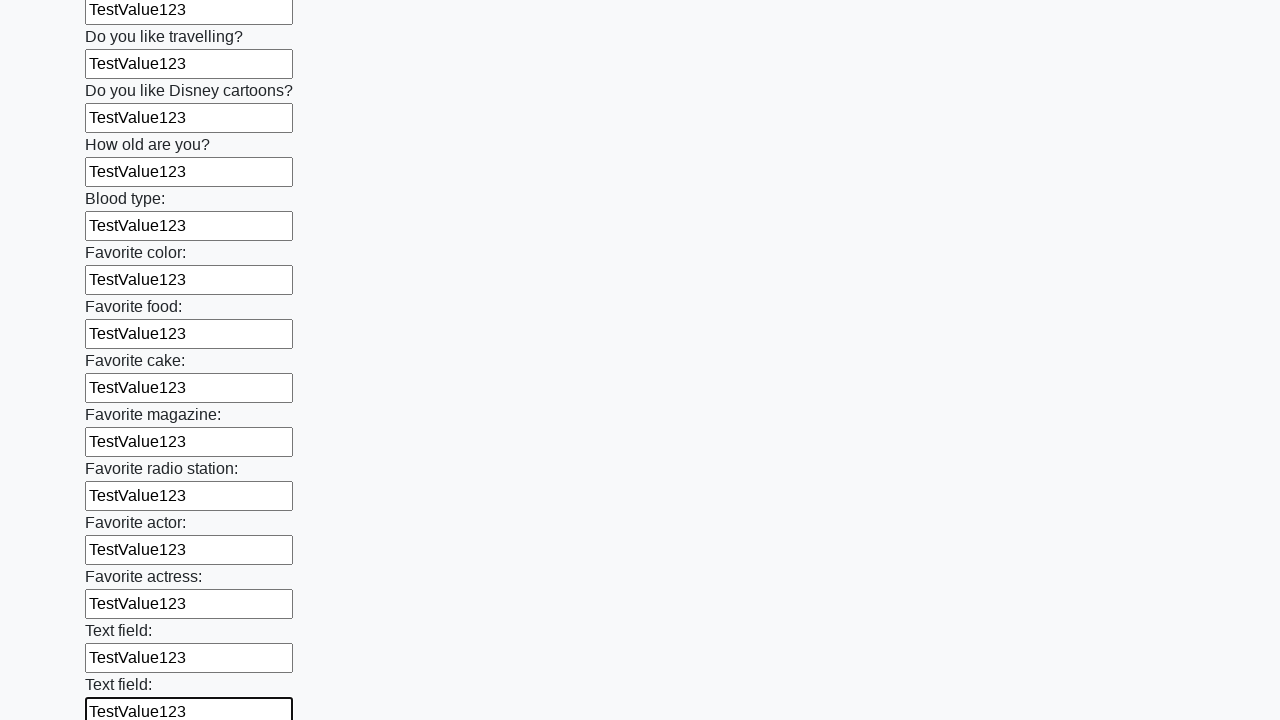

Filled input field with 'TestValue123' on input >> nth=28
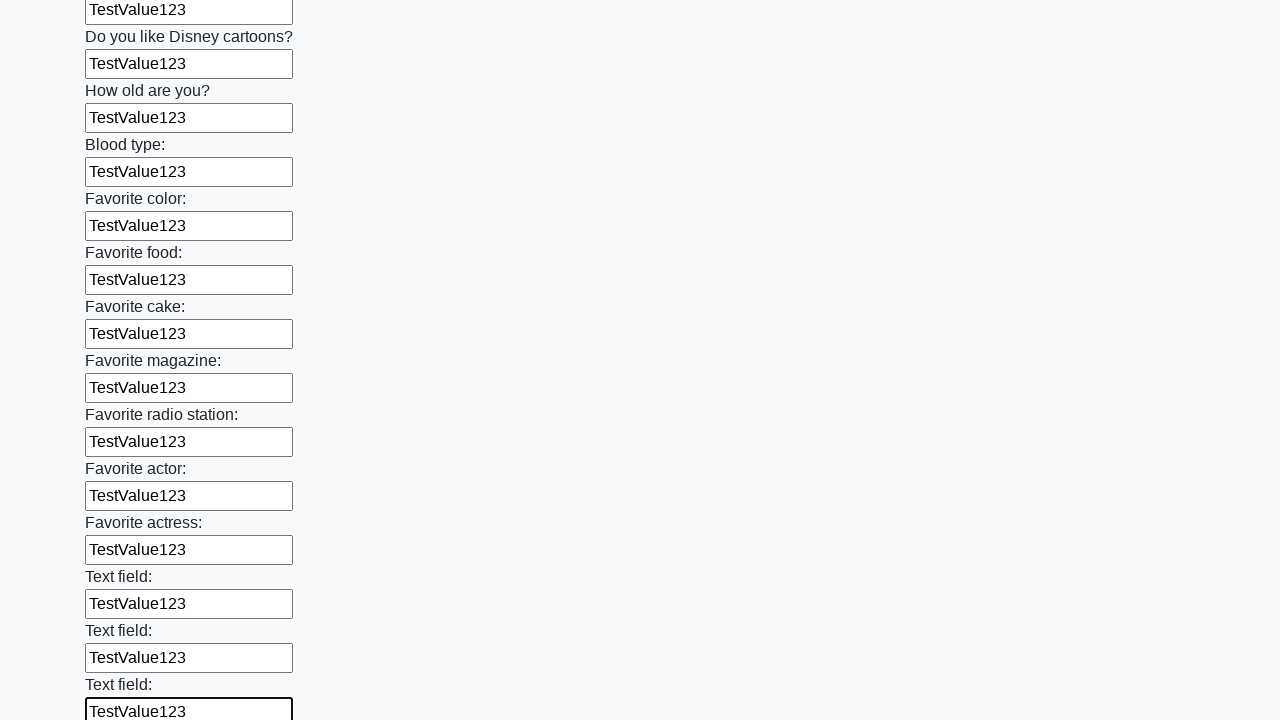

Filled input field with 'TestValue123' on input >> nth=29
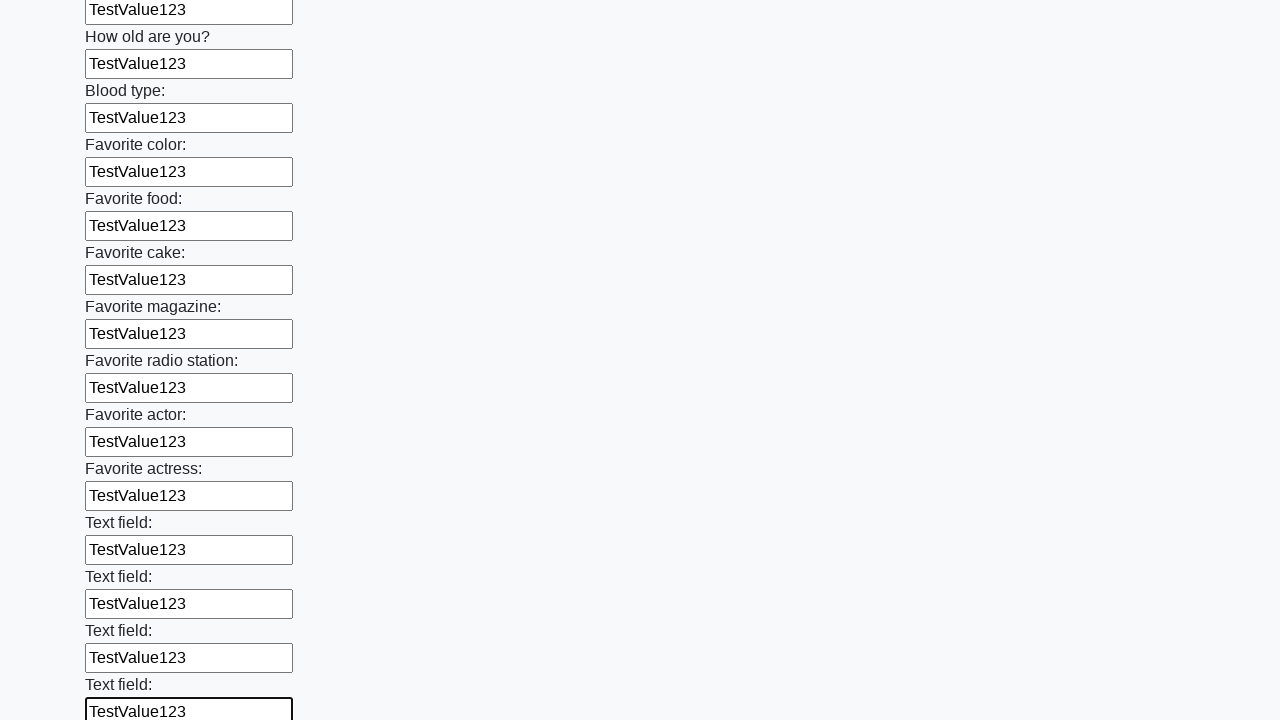

Filled input field with 'TestValue123' on input >> nth=30
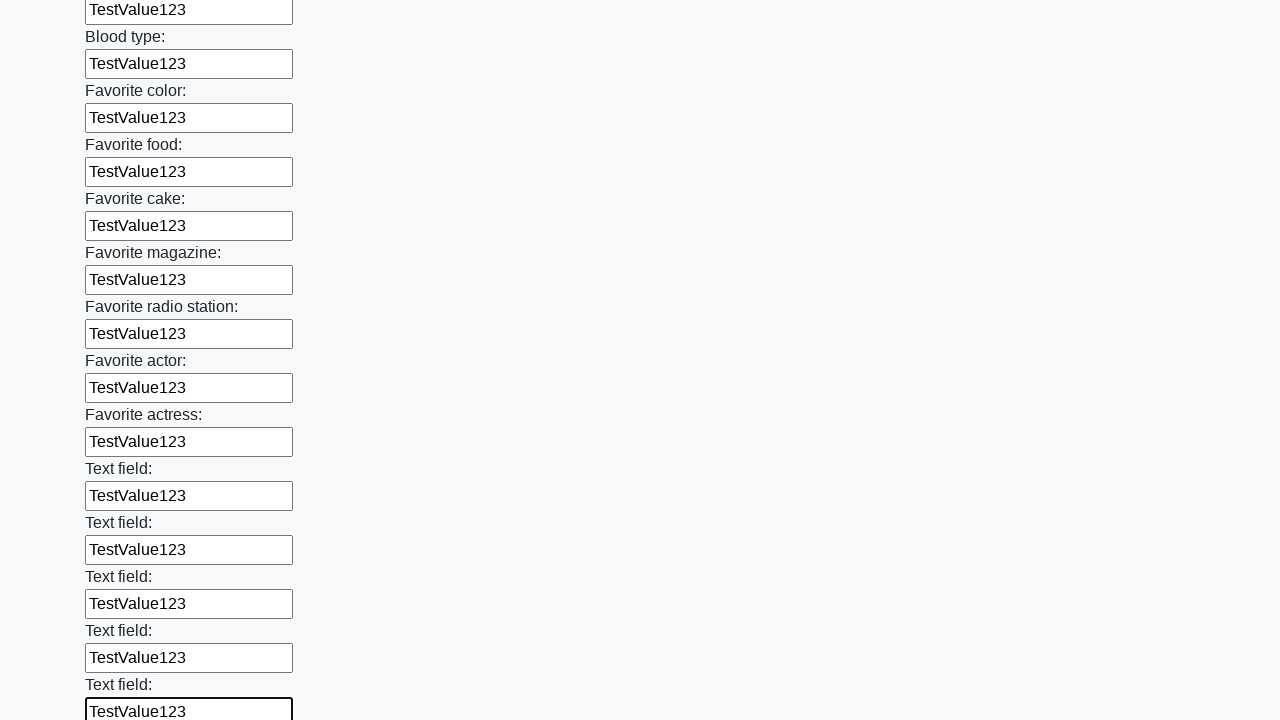

Filled input field with 'TestValue123' on input >> nth=31
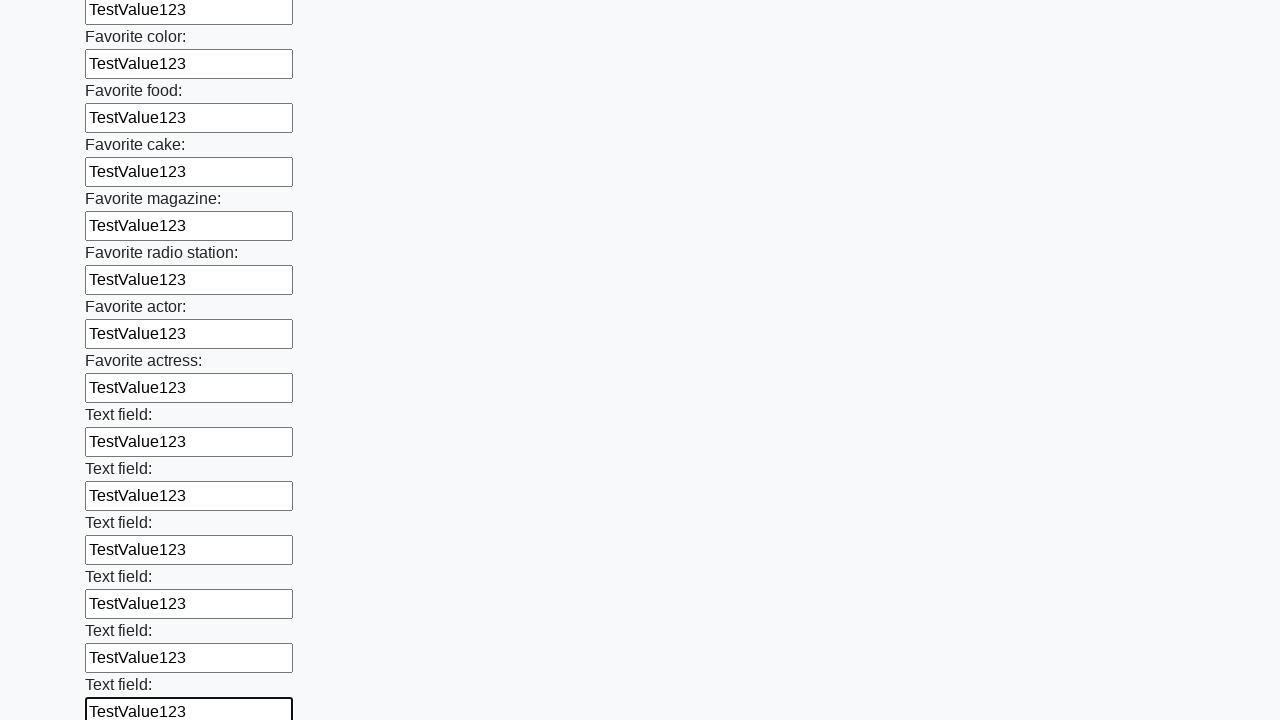

Filled input field with 'TestValue123' on input >> nth=32
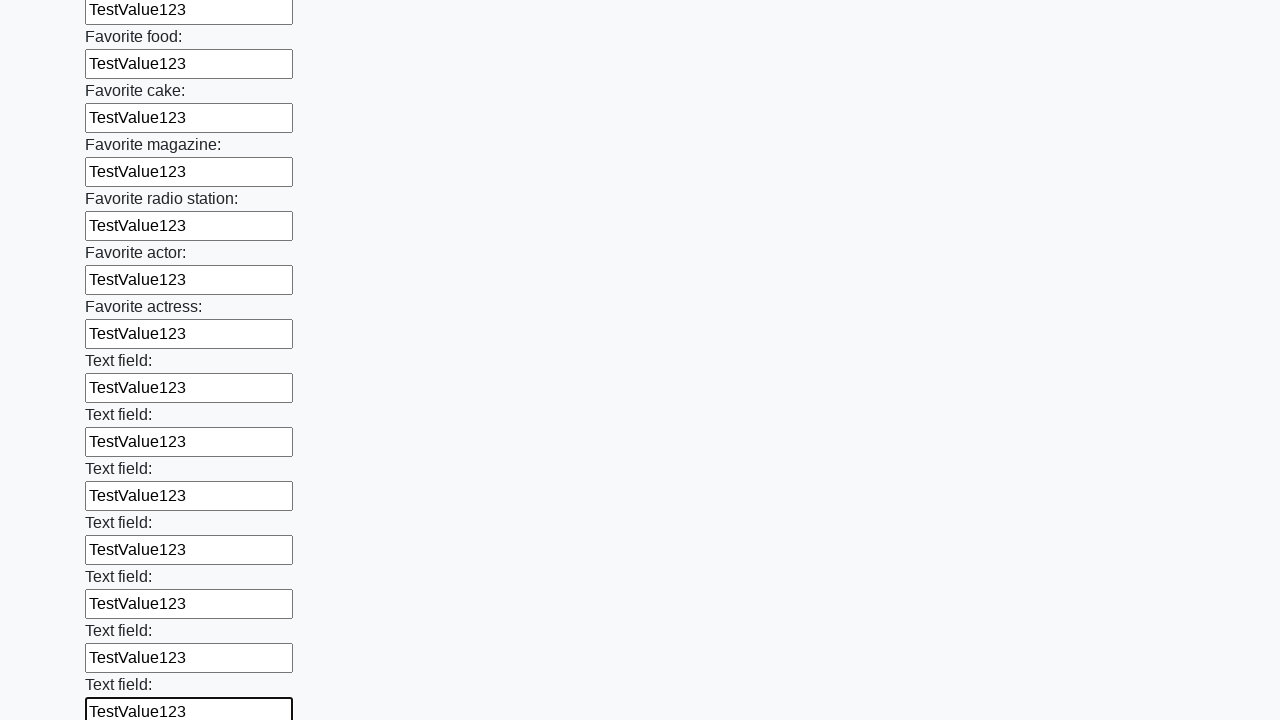

Filled input field with 'TestValue123' on input >> nth=33
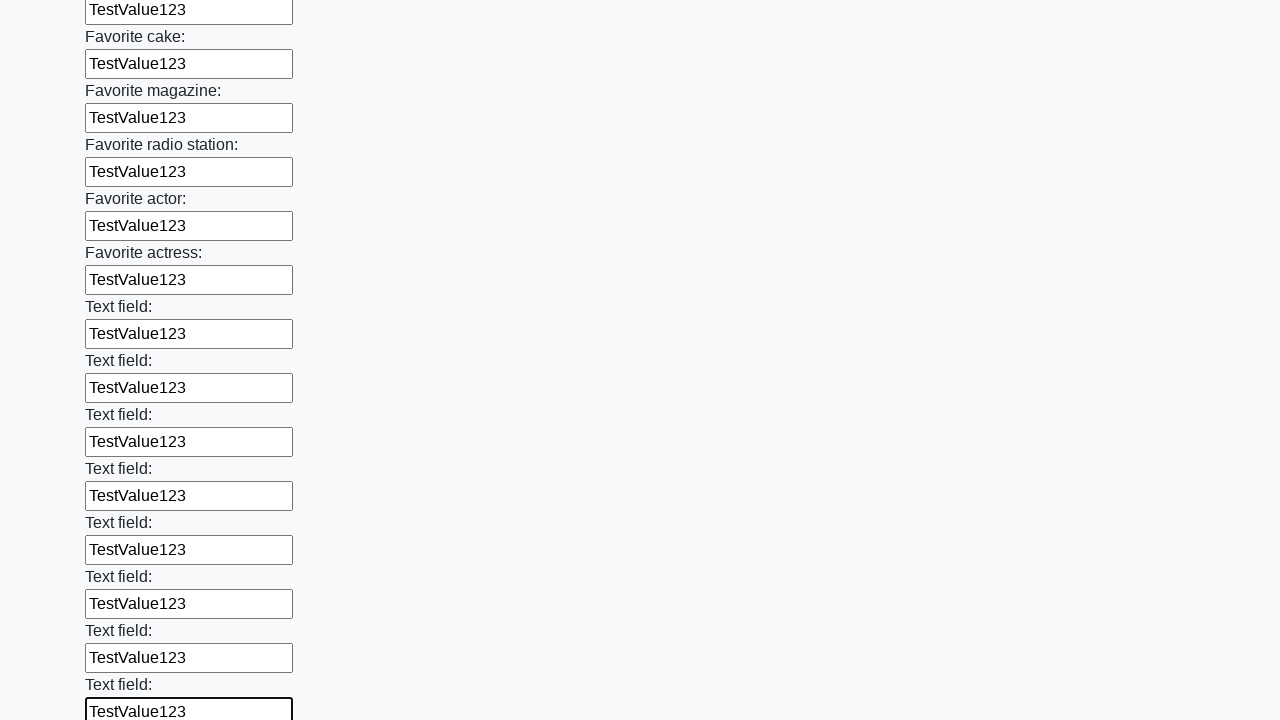

Filled input field with 'TestValue123' on input >> nth=34
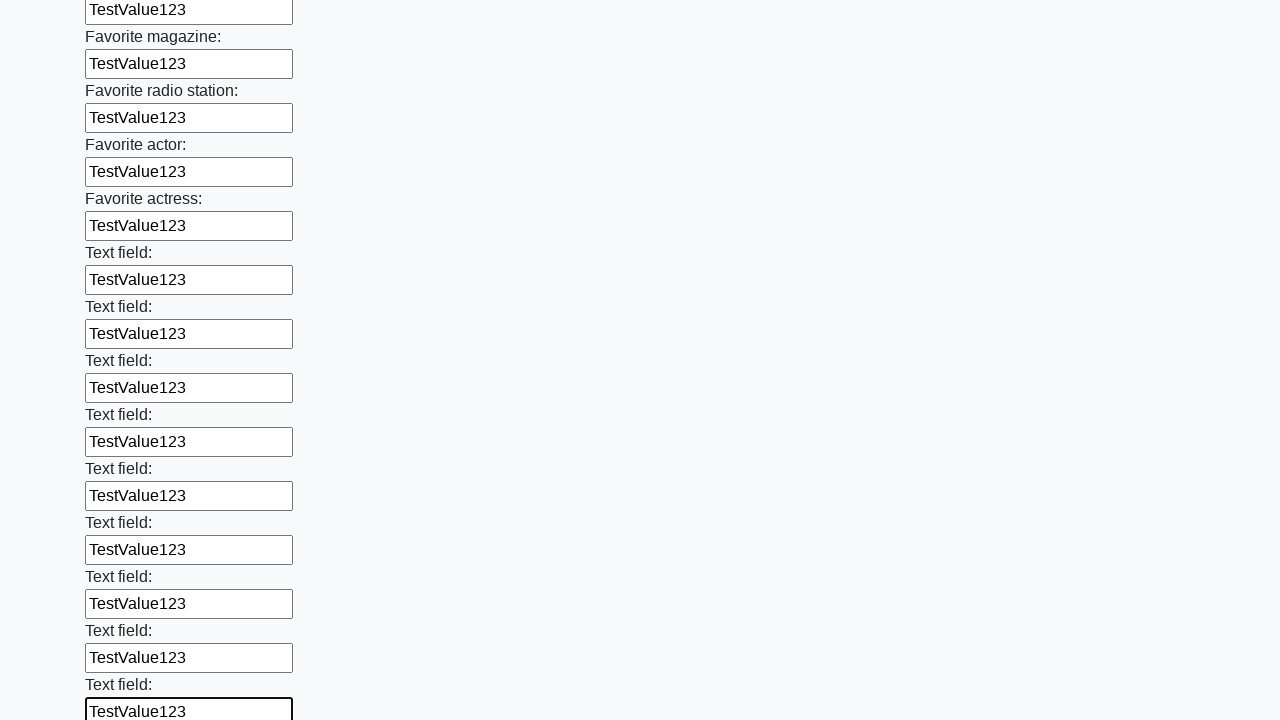

Filled input field with 'TestValue123' on input >> nth=35
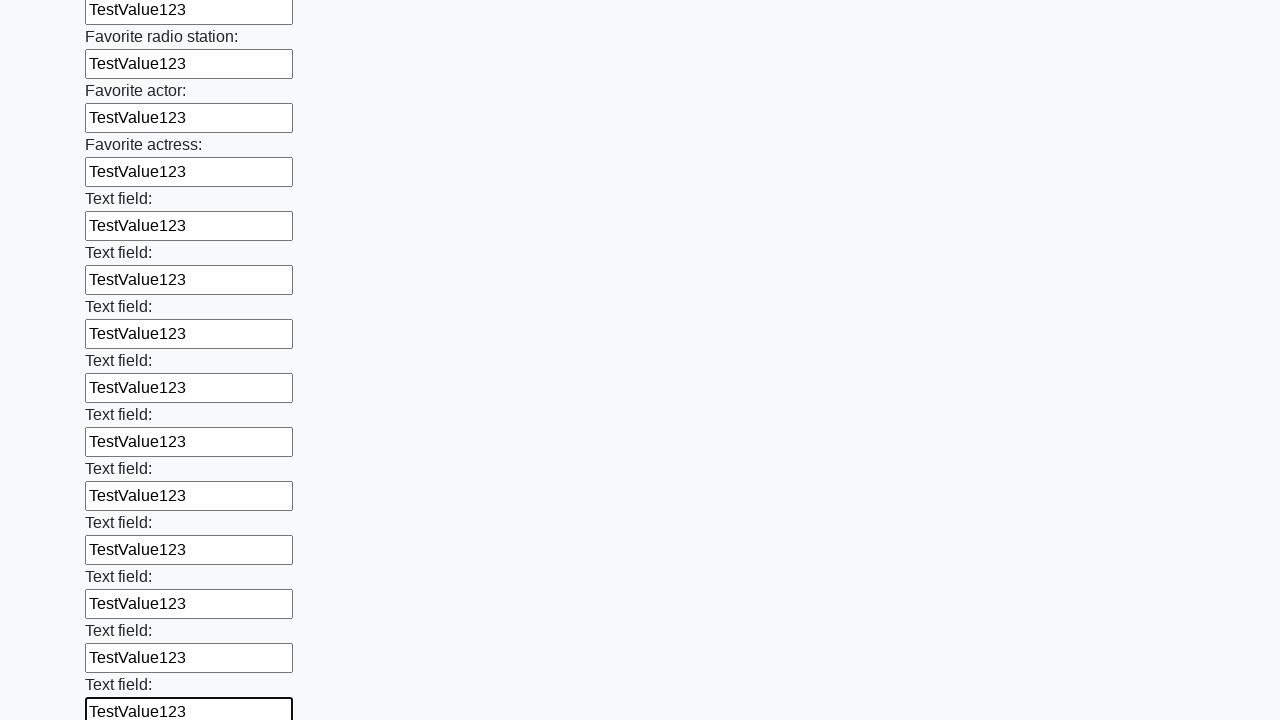

Filled input field with 'TestValue123' on input >> nth=36
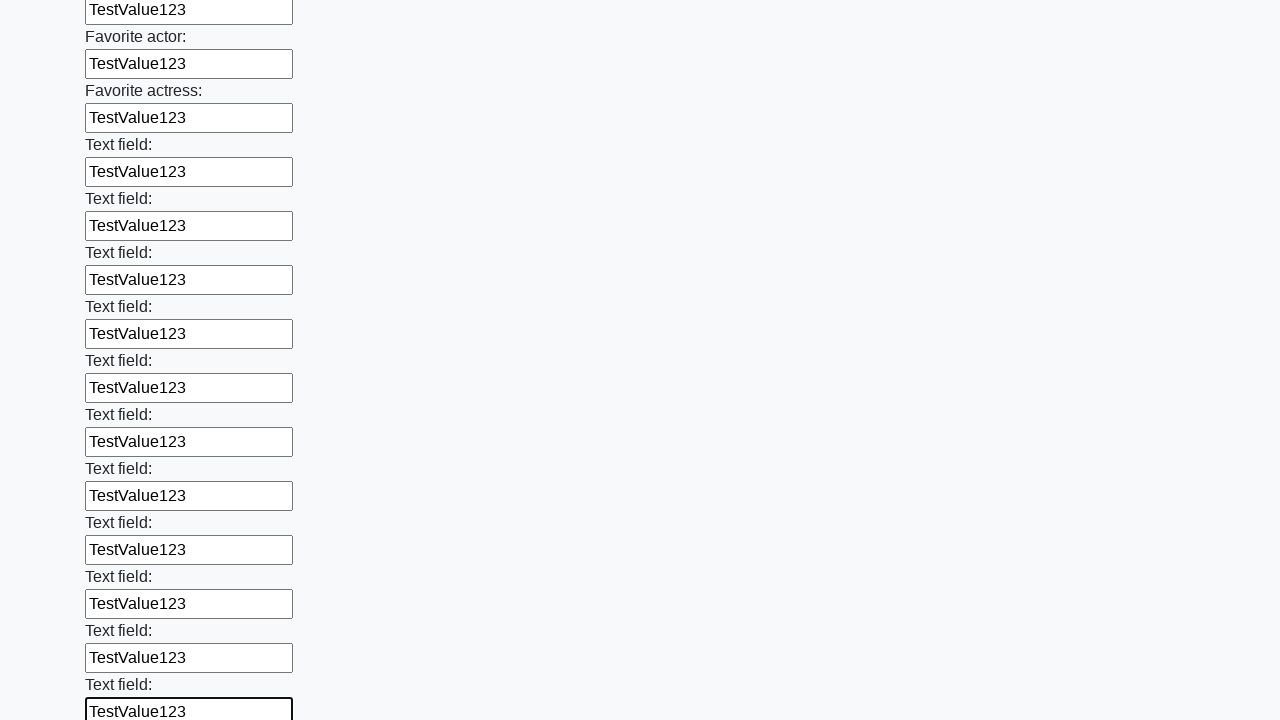

Filled input field with 'TestValue123' on input >> nth=37
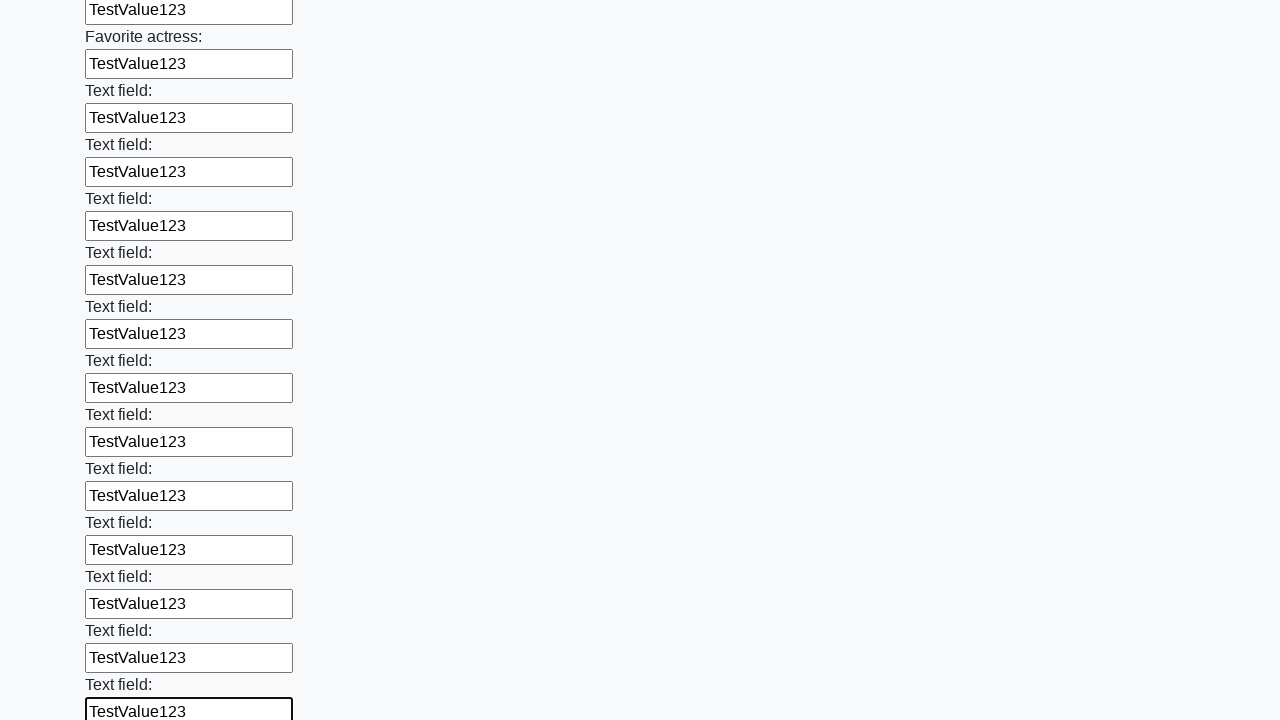

Filled input field with 'TestValue123' on input >> nth=38
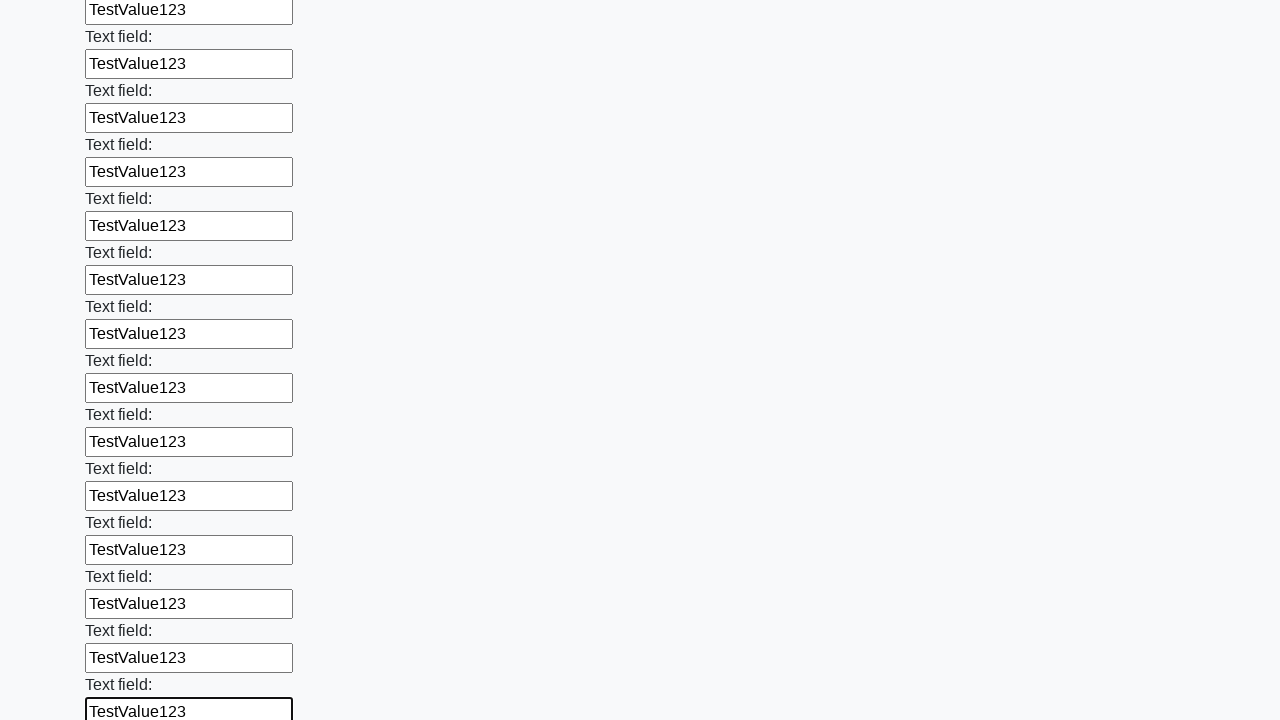

Filled input field with 'TestValue123' on input >> nth=39
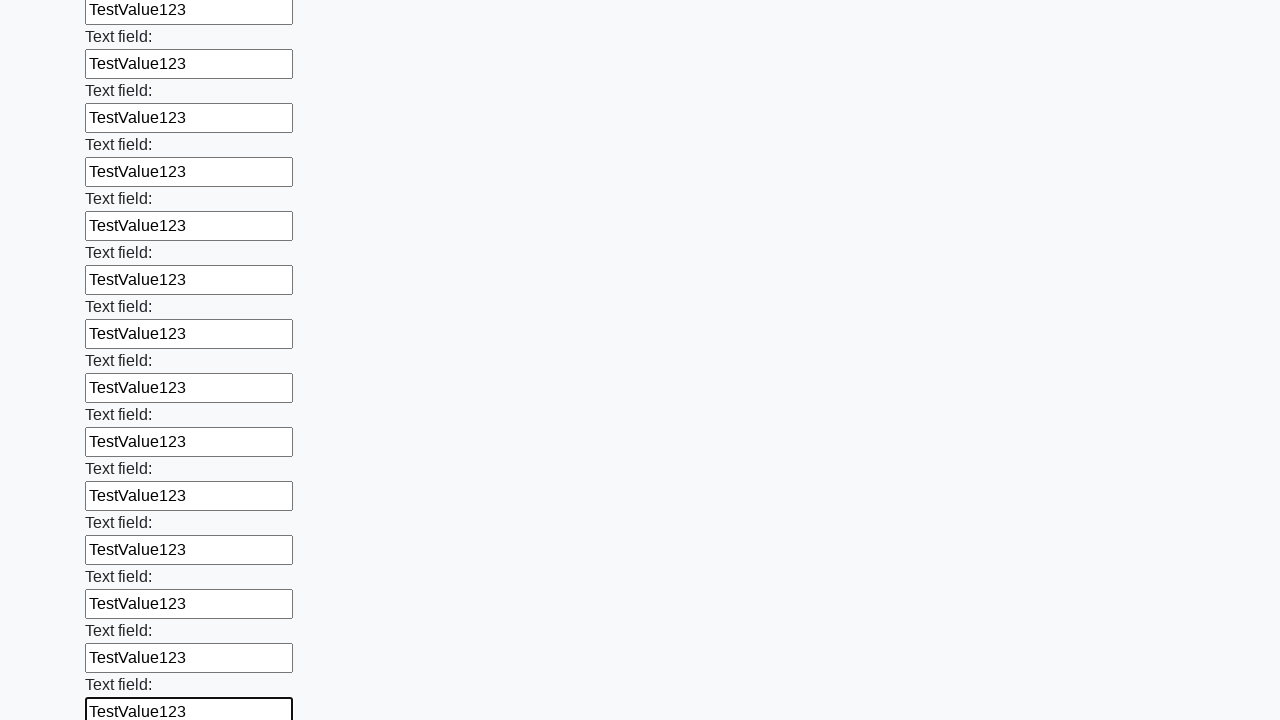

Filled input field with 'TestValue123' on input >> nth=40
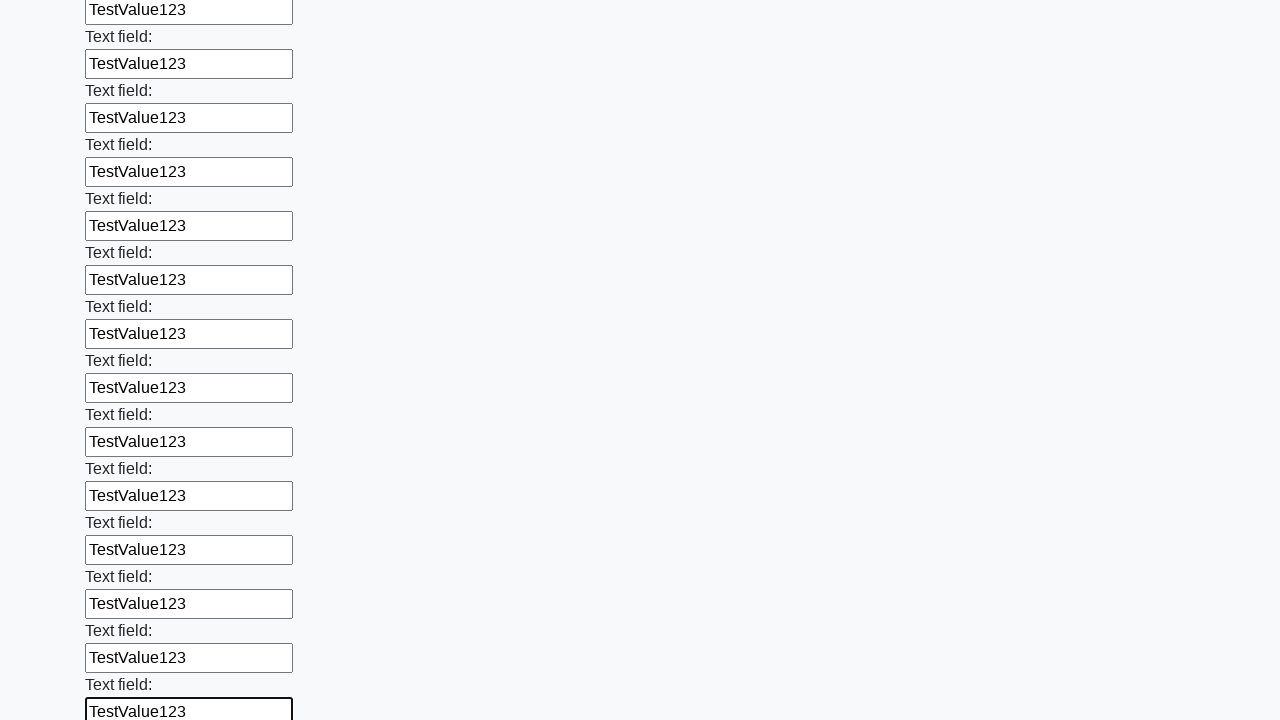

Filled input field with 'TestValue123' on input >> nth=41
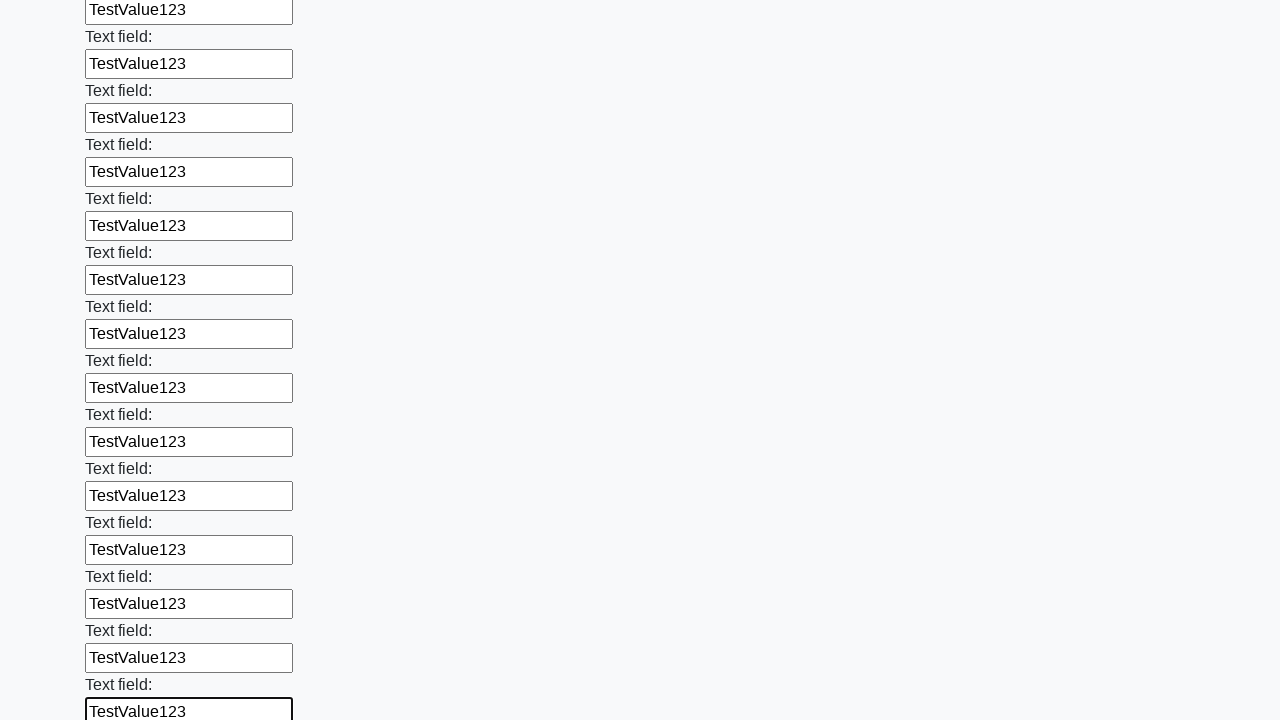

Filled input field with 'TestValue123' on input >> nth=42
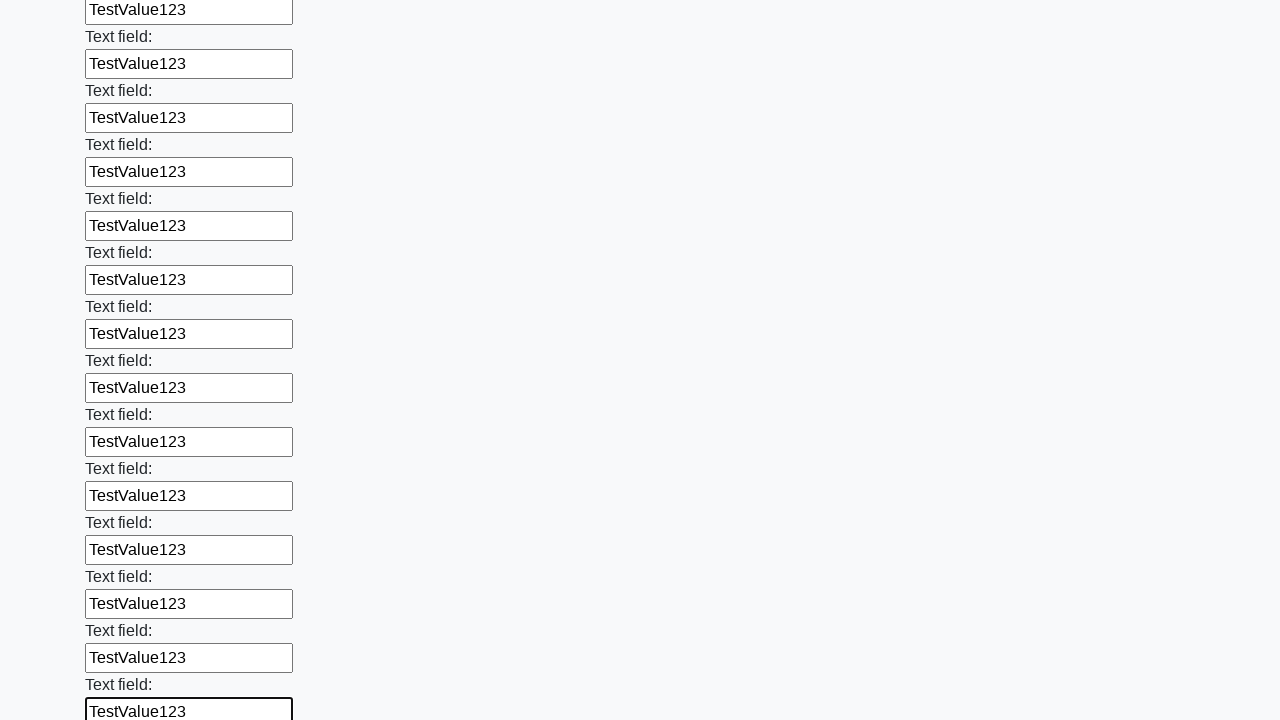

Filled input field with 'TestValue123' on input >> nth=43
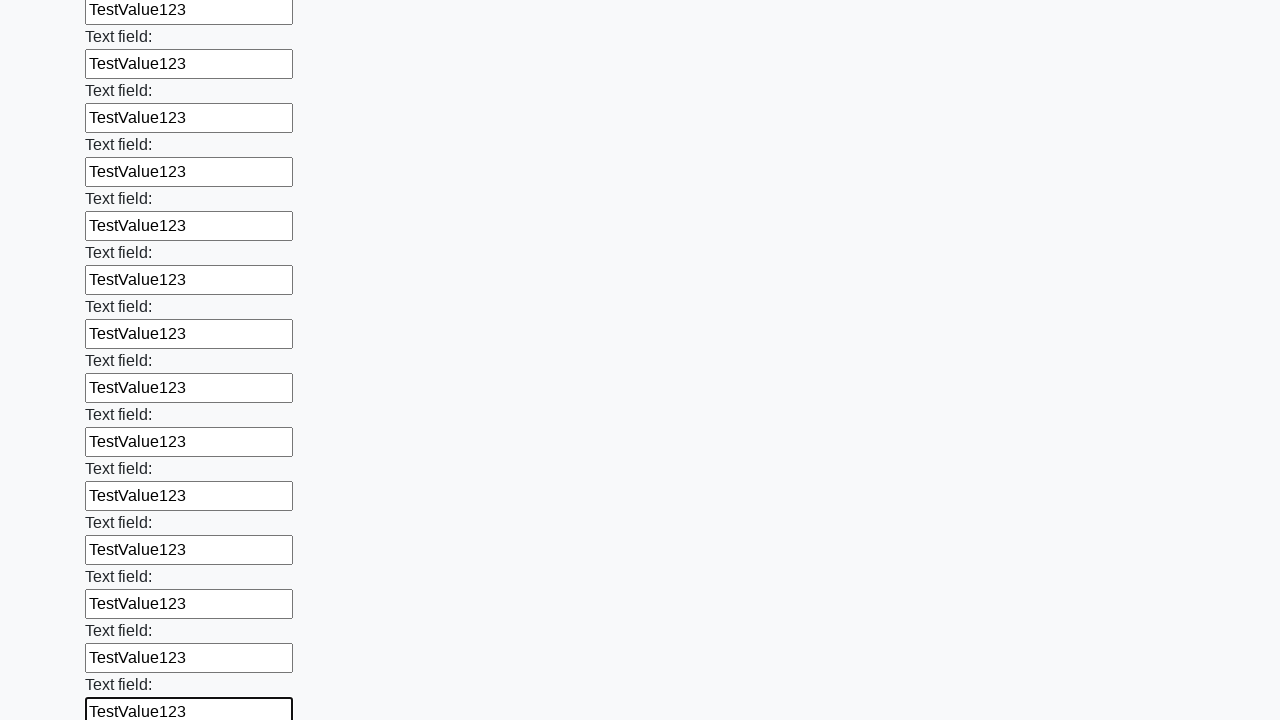

Filled input field with 'TestValue123' on input >> nth=44
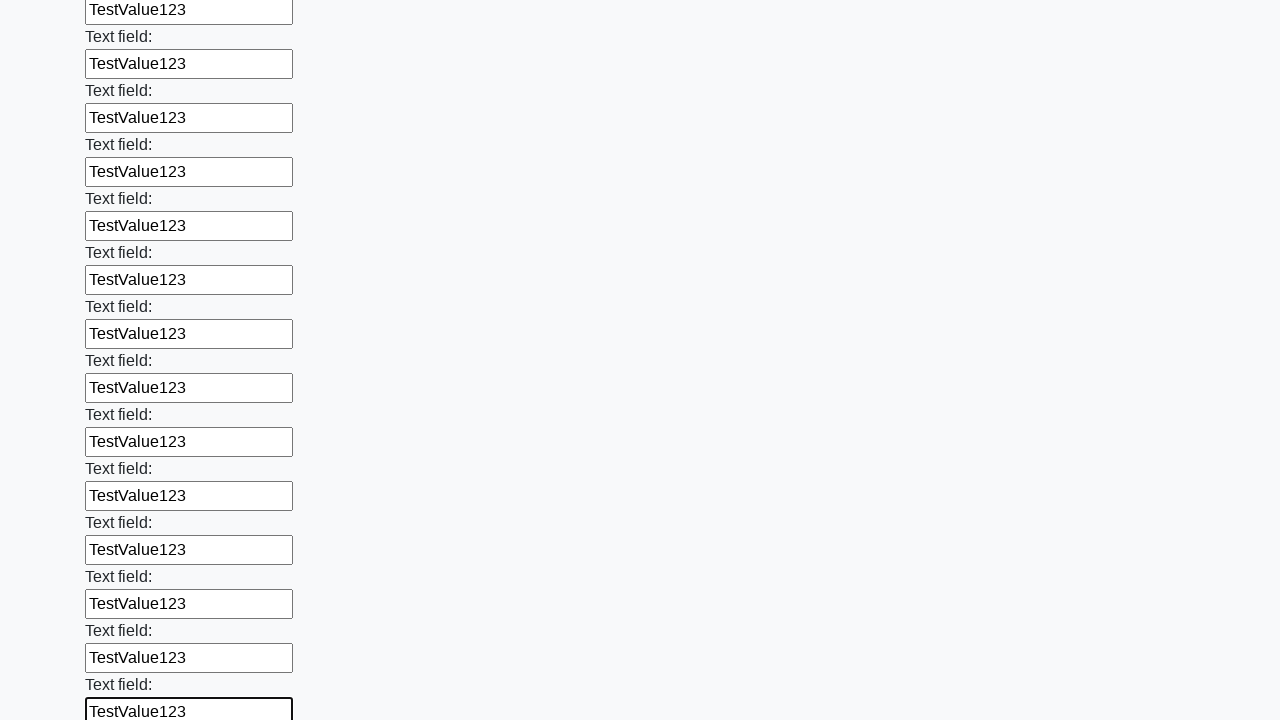

Filled input field with 'TestValue123' on input >> nth=45
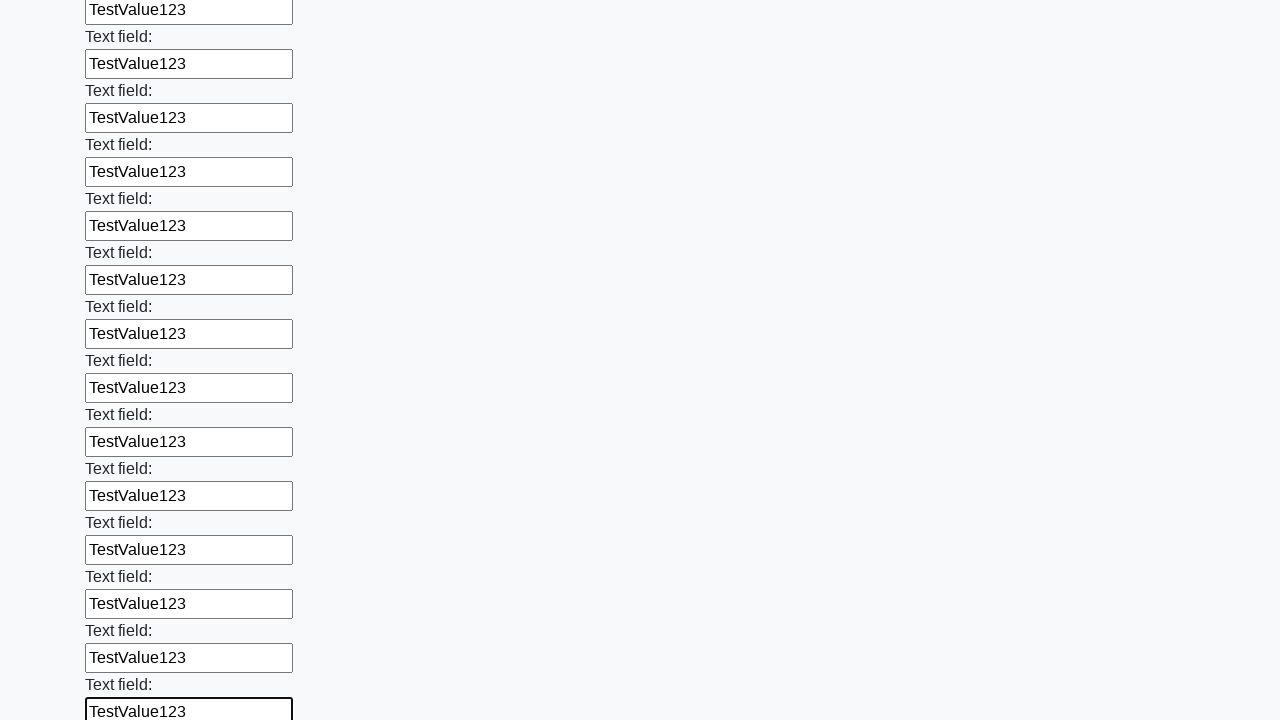

Filled input field with 'TestValue123' on input >> nth=46
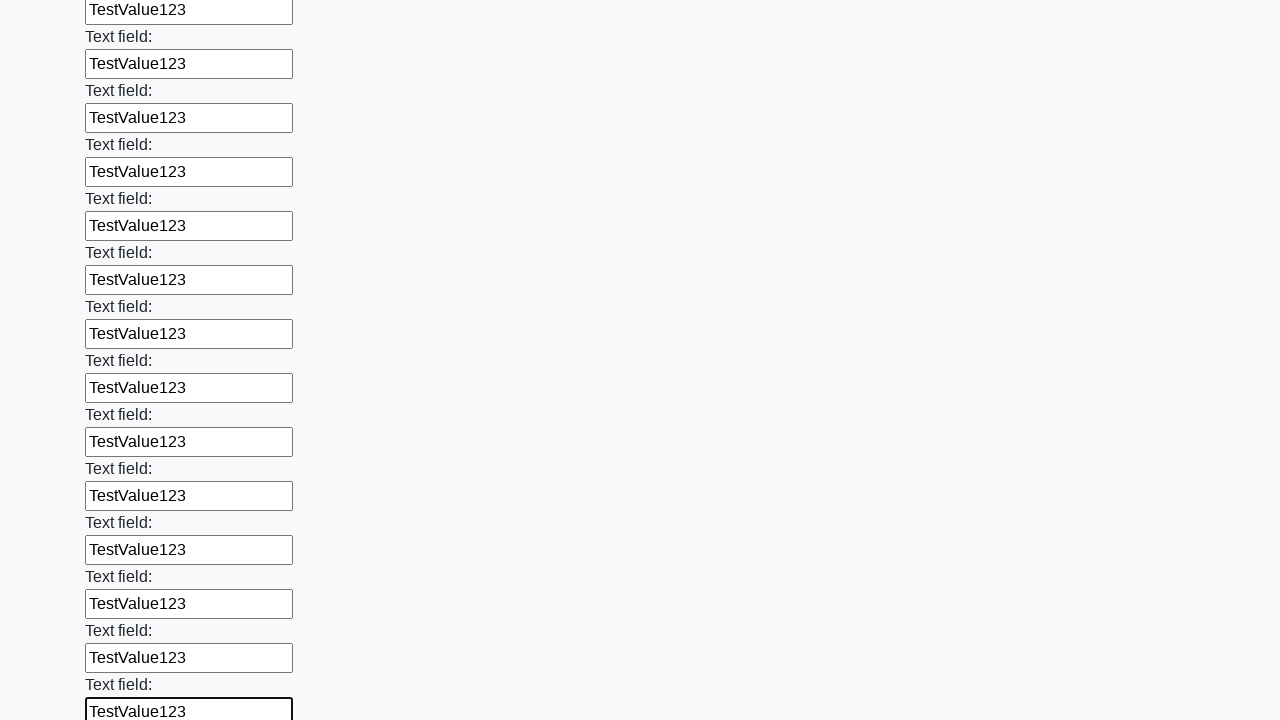

Filled input field with 'TestValue123' on input >> nth=47
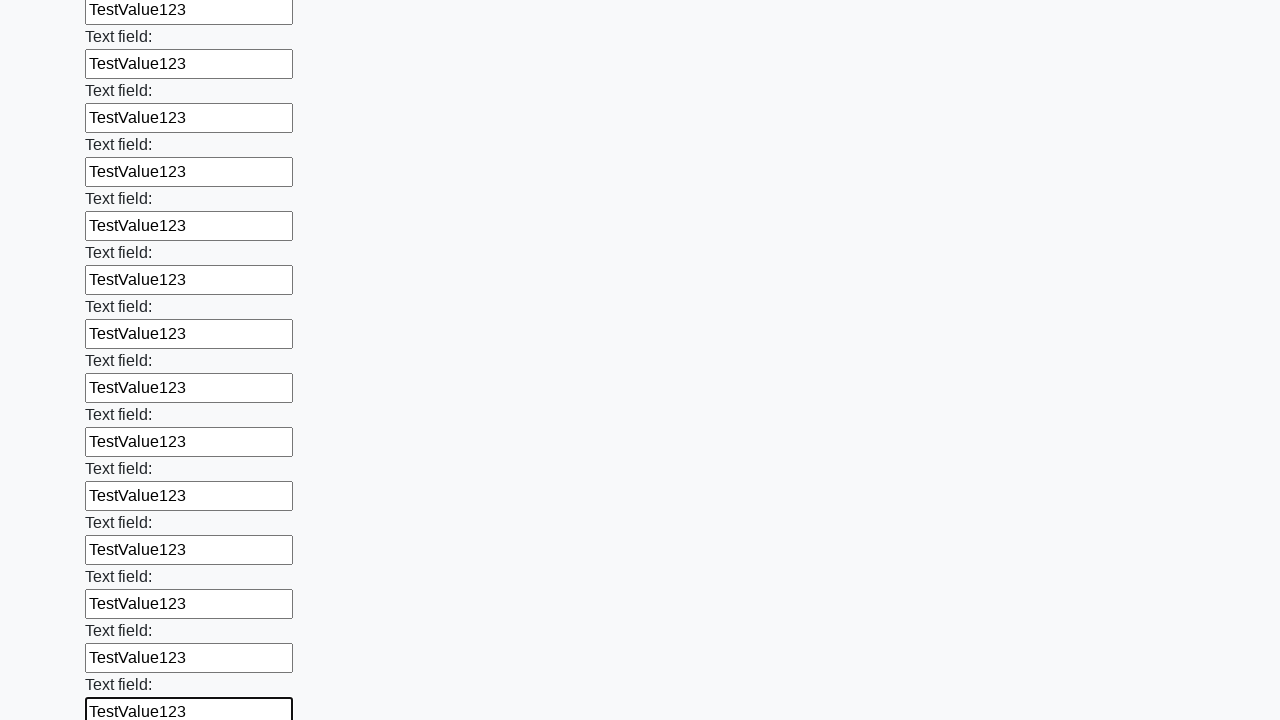

Filled input field with 'TestValue123' on input >> nth=48
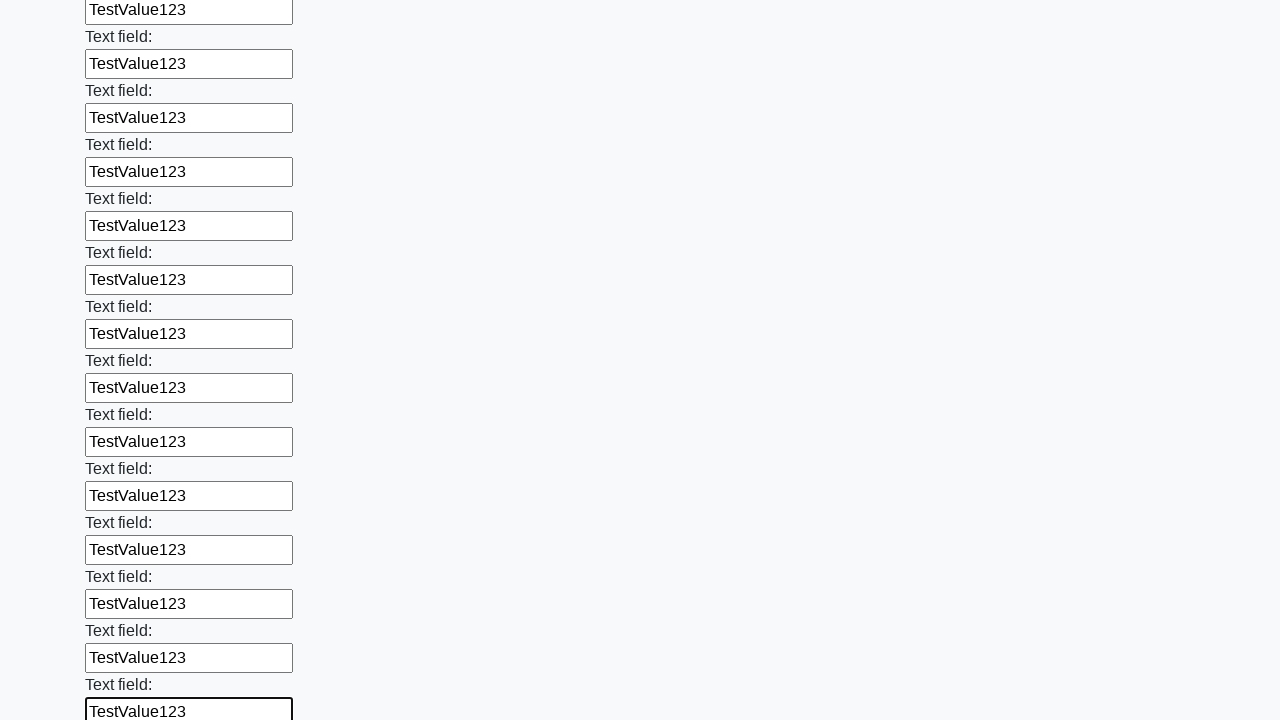

Filled input field with 'TestValue123' on input >> nth=49
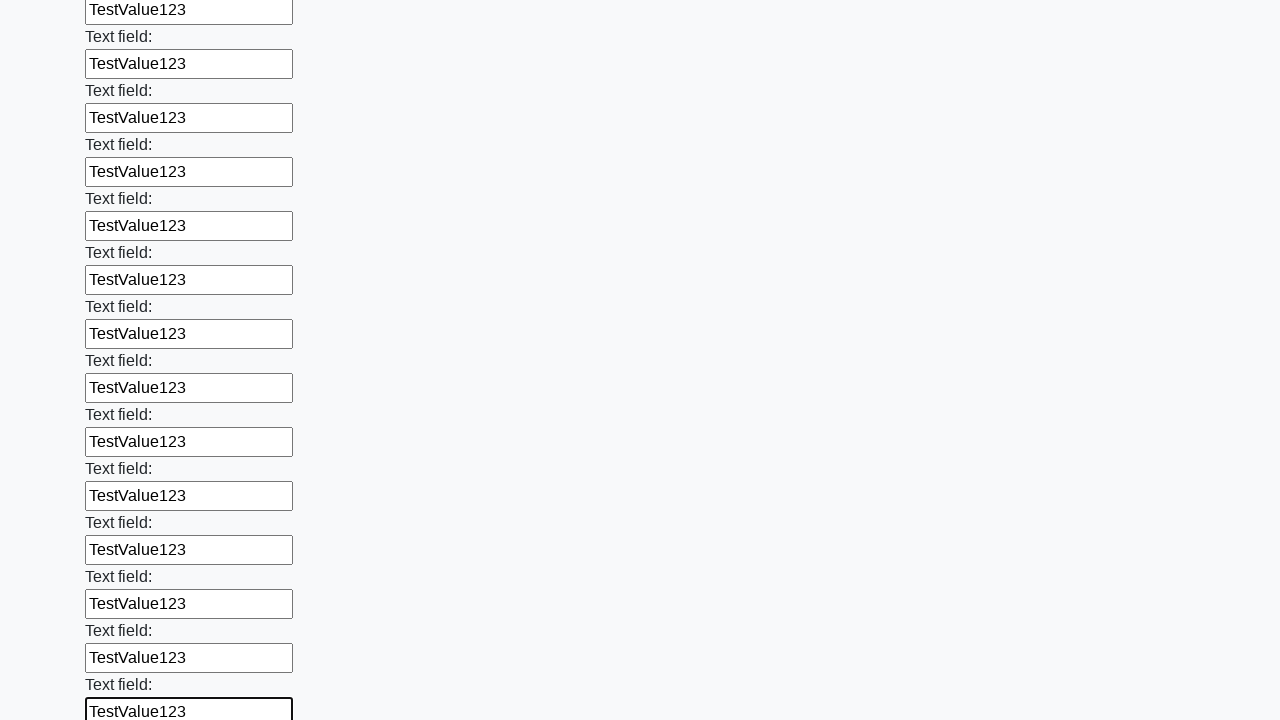

Filled input field with 'TestValue123' on input >> nth=50
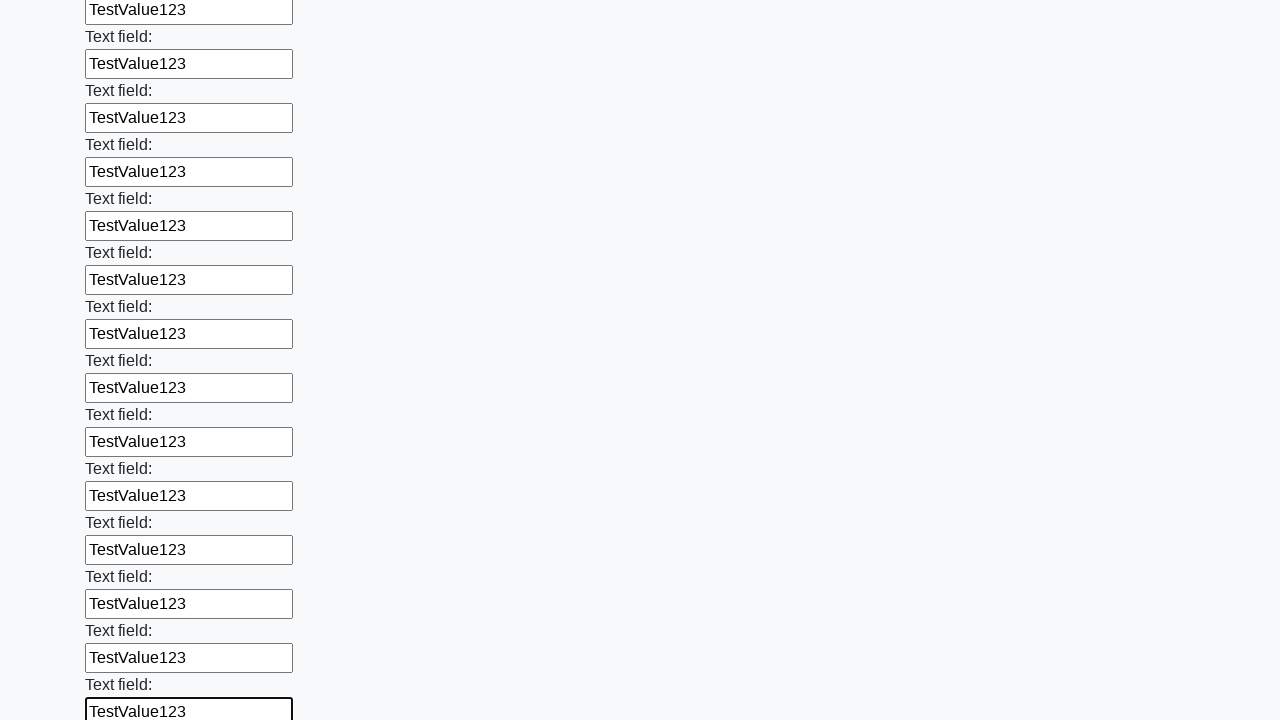

Filled input field with 'TestValue123' on input >> nth=51
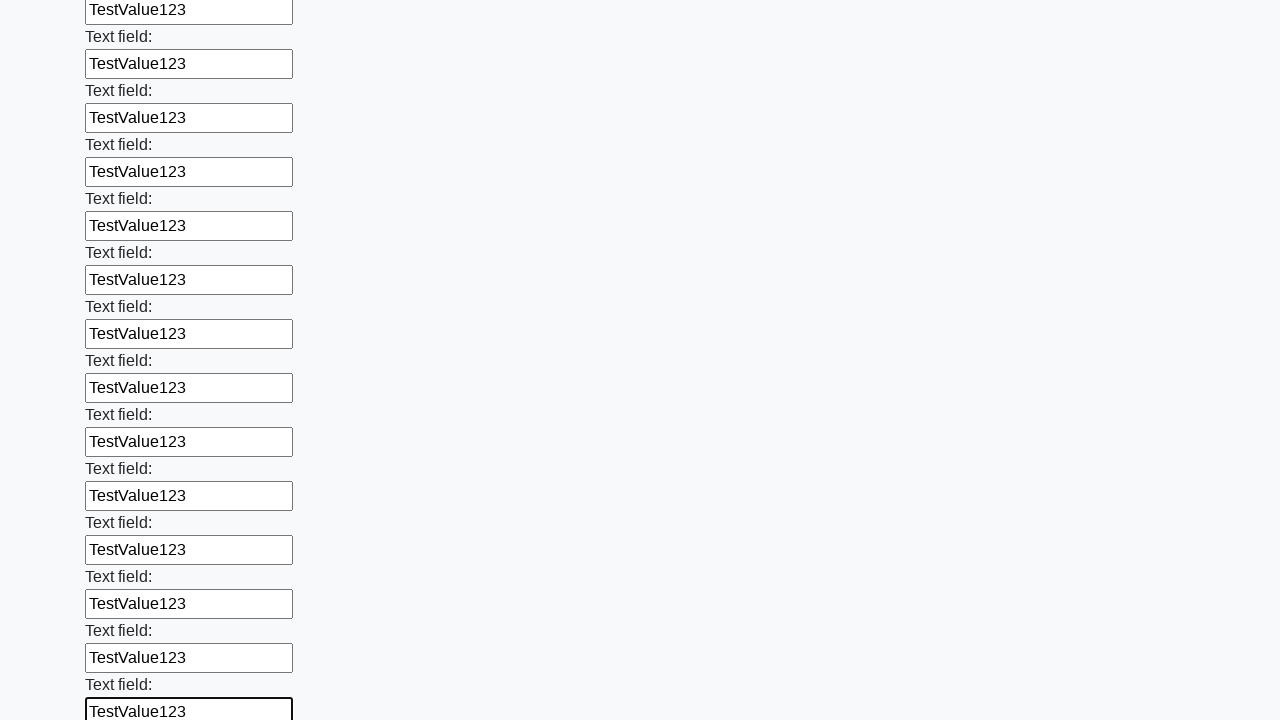

Filled input field with 'TestValue123' on input >> nth=52
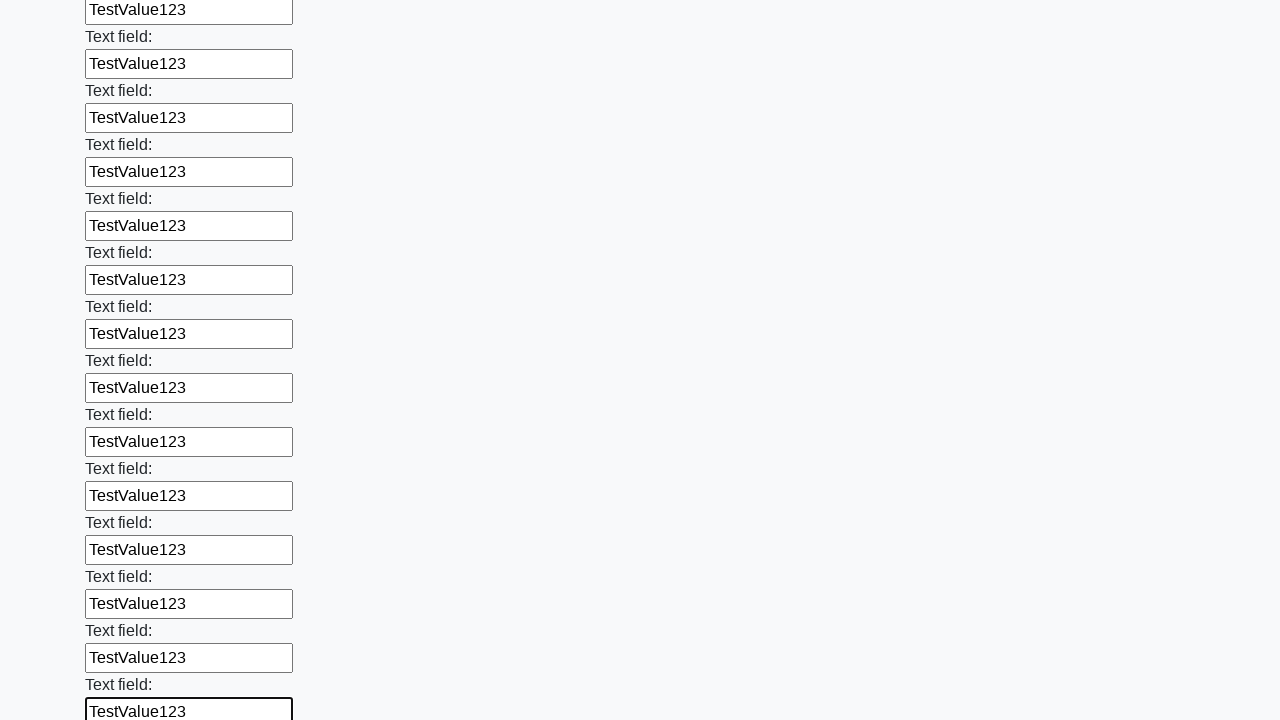

Filled input field with 'TestValue123' on input >> nth=53
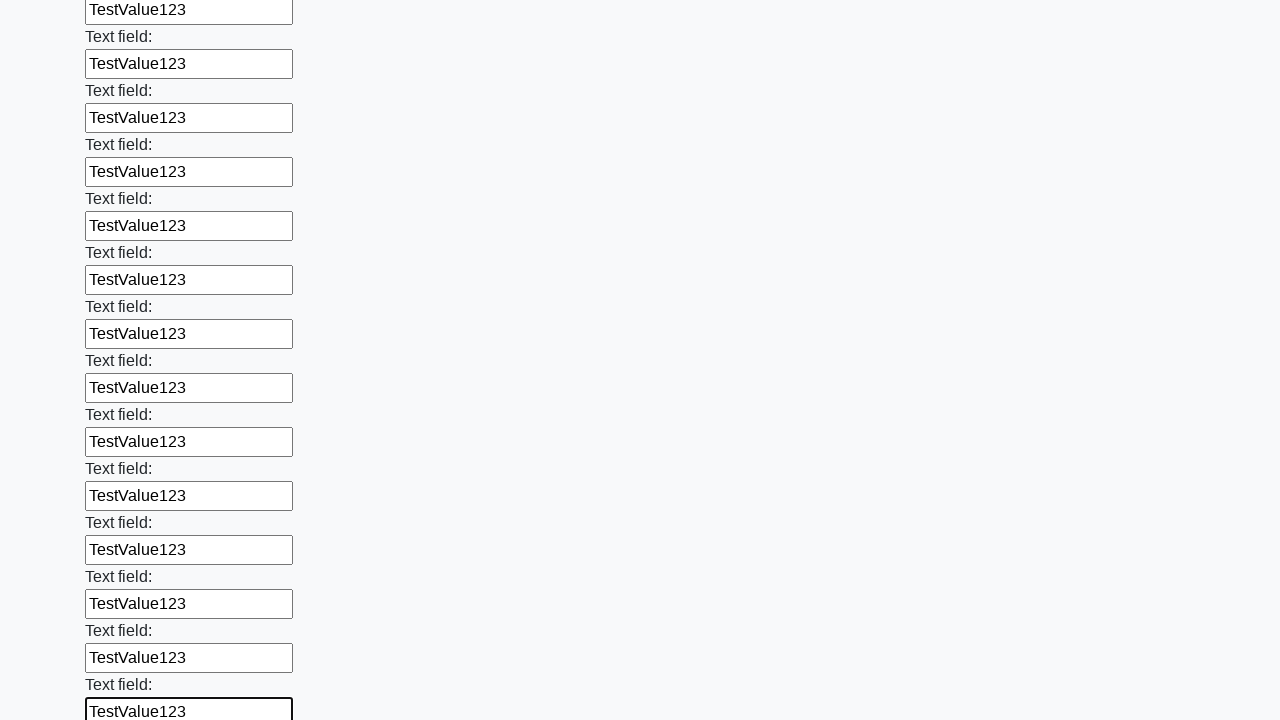

Filled input field with 'TestValue123' on input >> nth=54
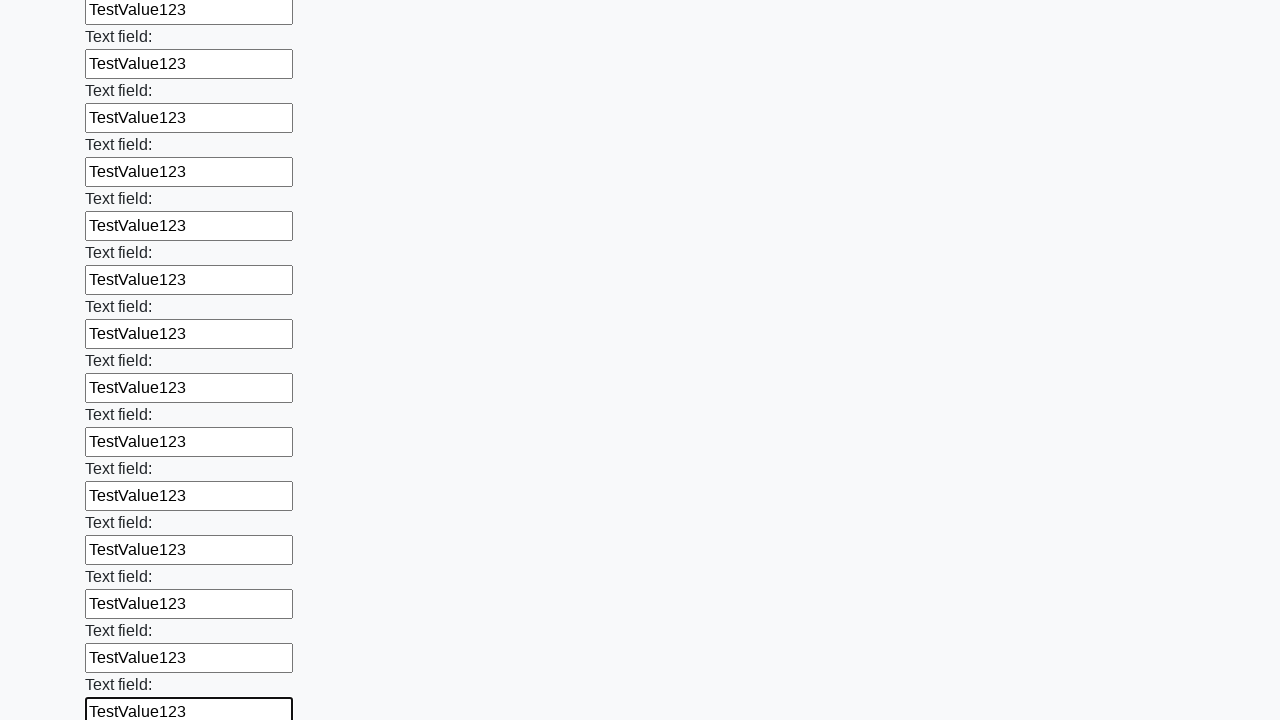

Filled input field with 'TestValue123' on input >> nth=55
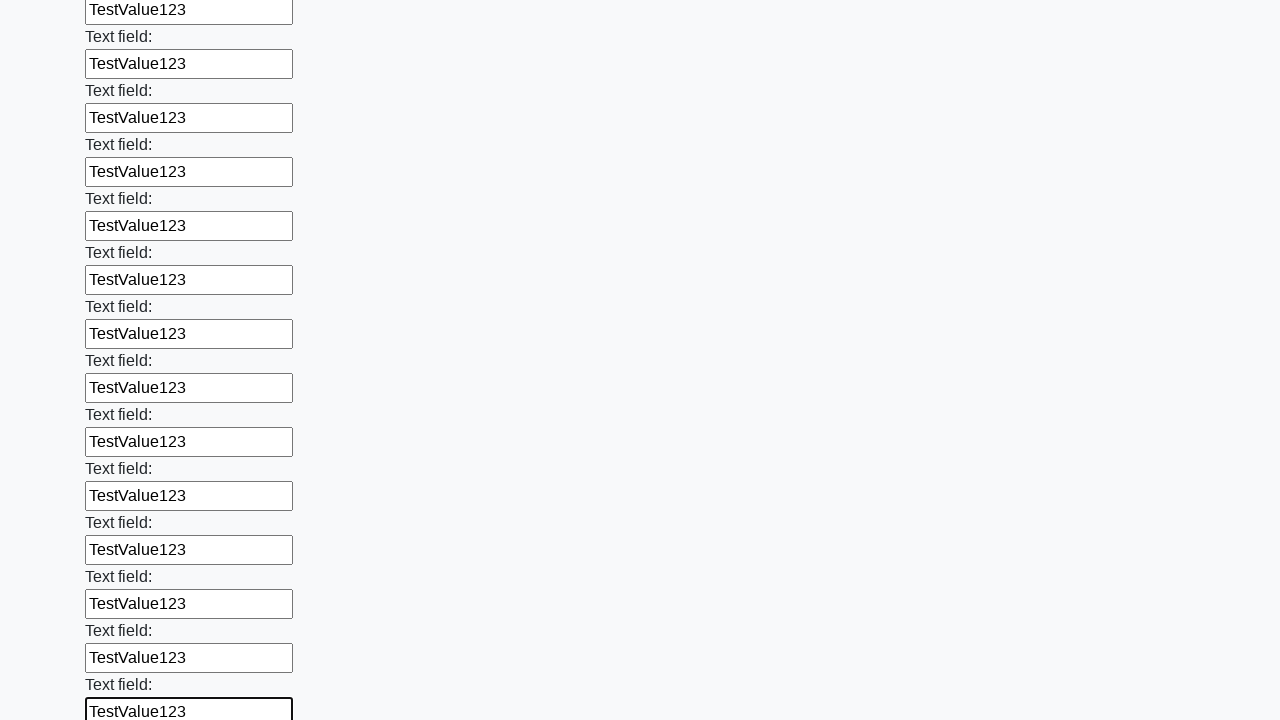

Filled input field with 'TestValue123' on input >> nth=56
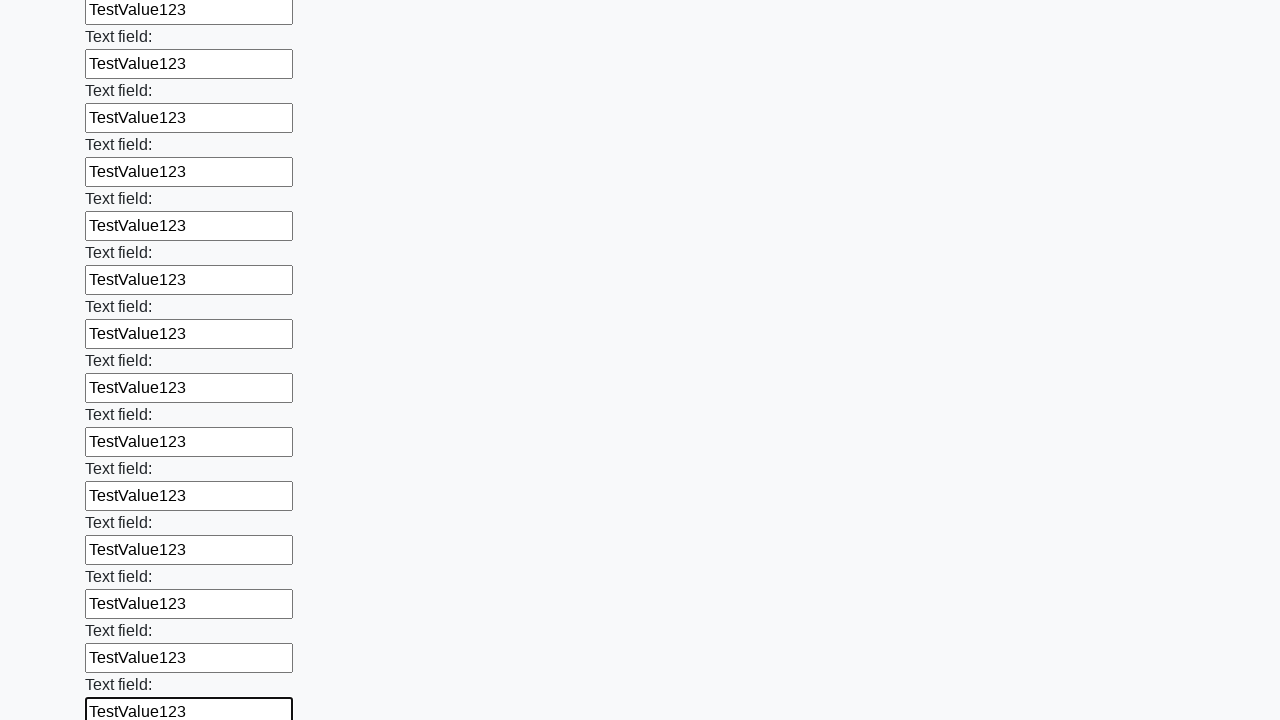

Filled input field with 'TestValue123' on input >> nth=57
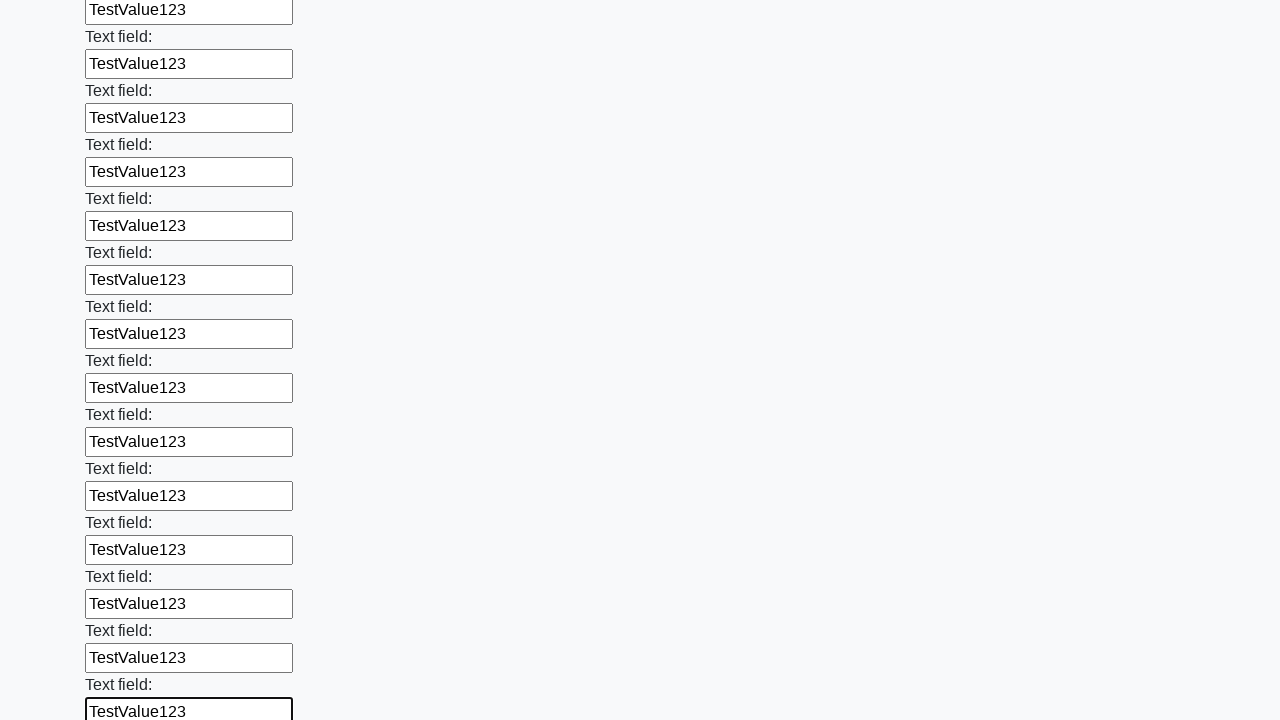

Filled input field with 'TestValue123' on input >> nth=58
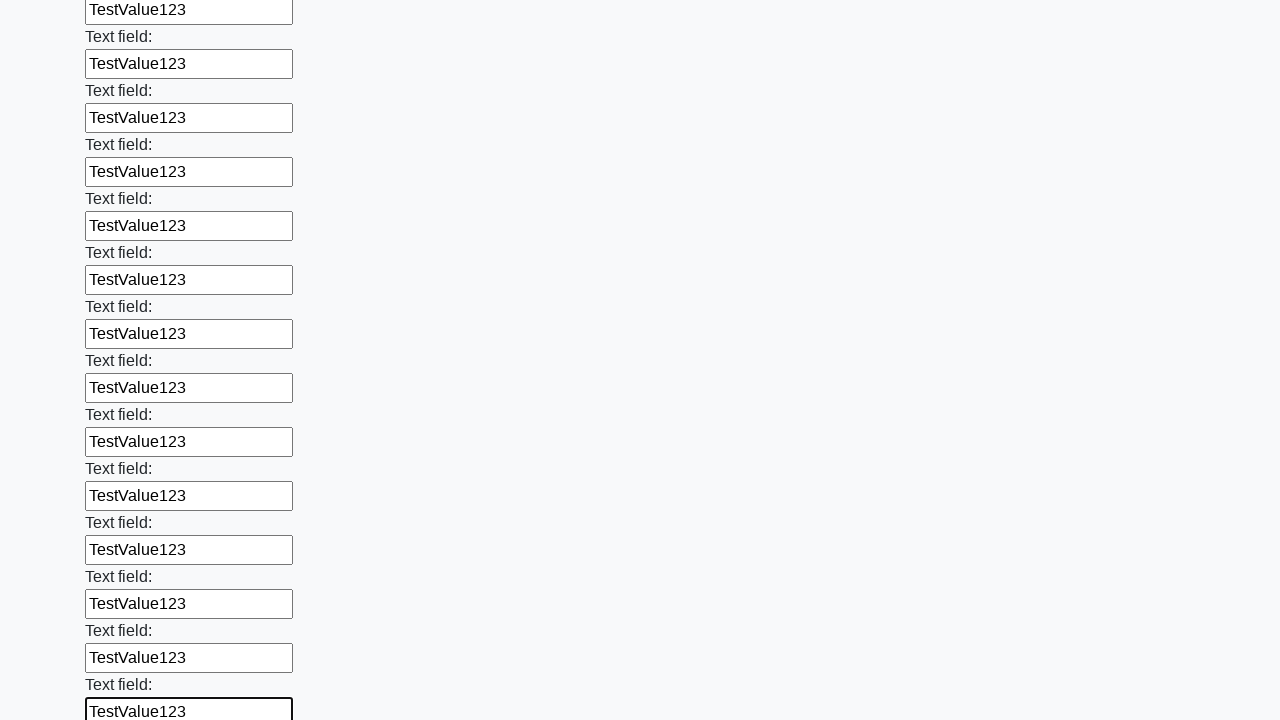

Filled input field with 'TestValue123' on input >> nth=59
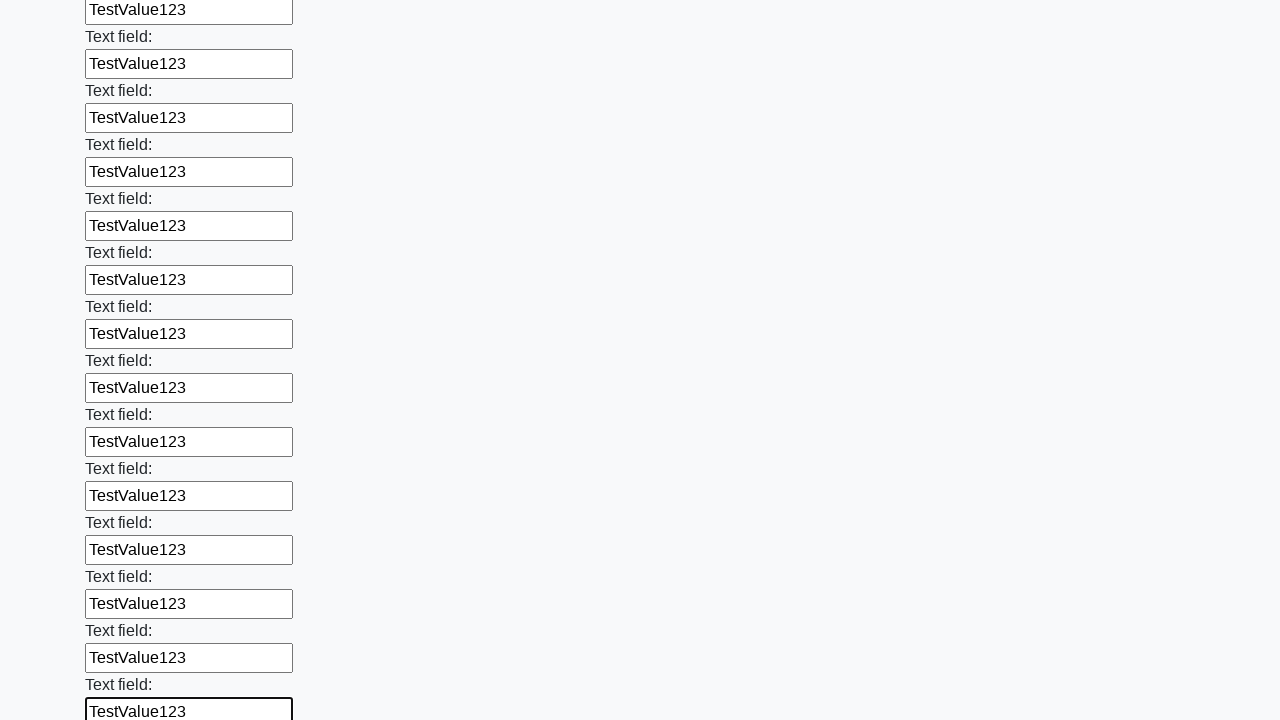

Filled input field with 'TestValue123' on input >> nth=60
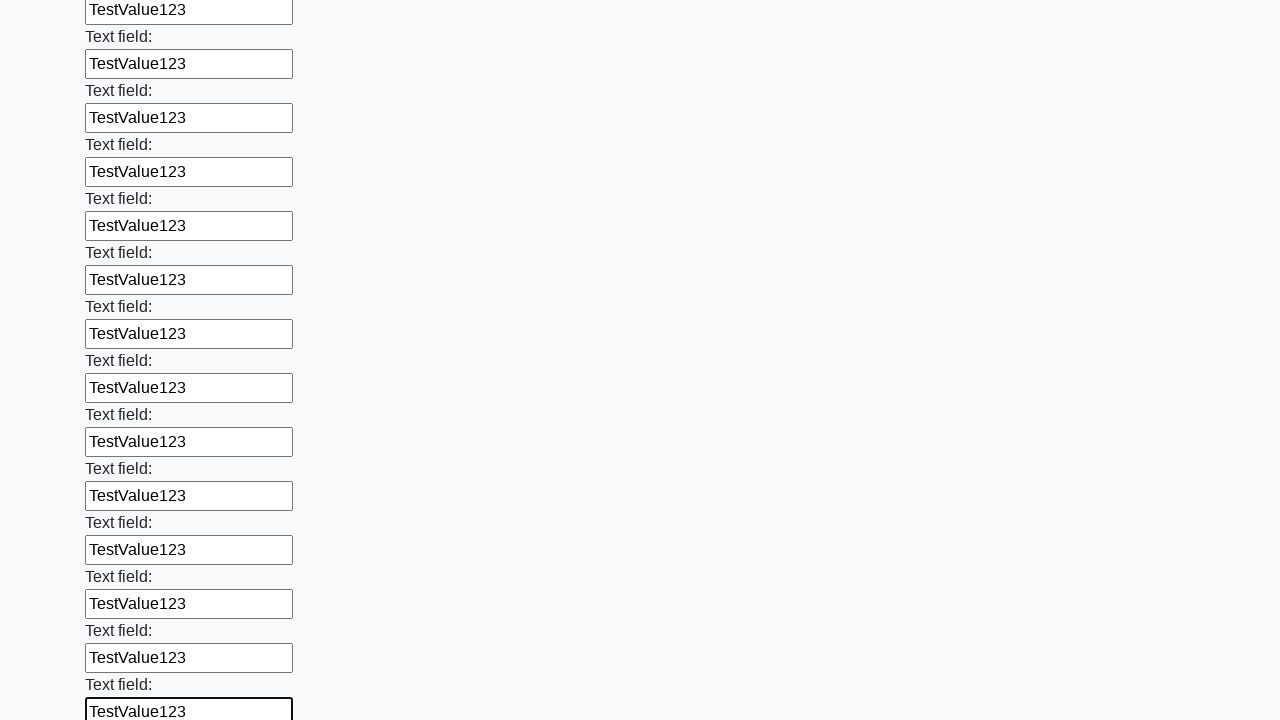

Filled input field with 'TestValue123' on input >> nth=61
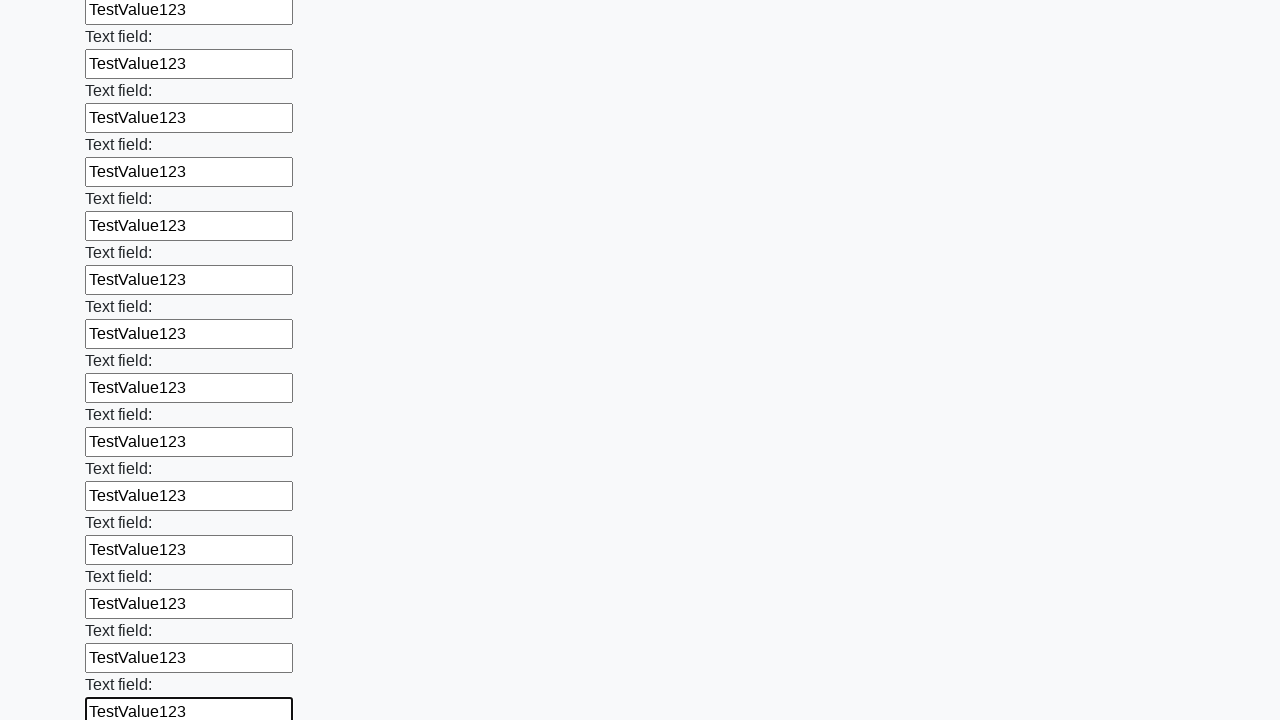

Filled input field with 'TestValue123' on input >> nth=62
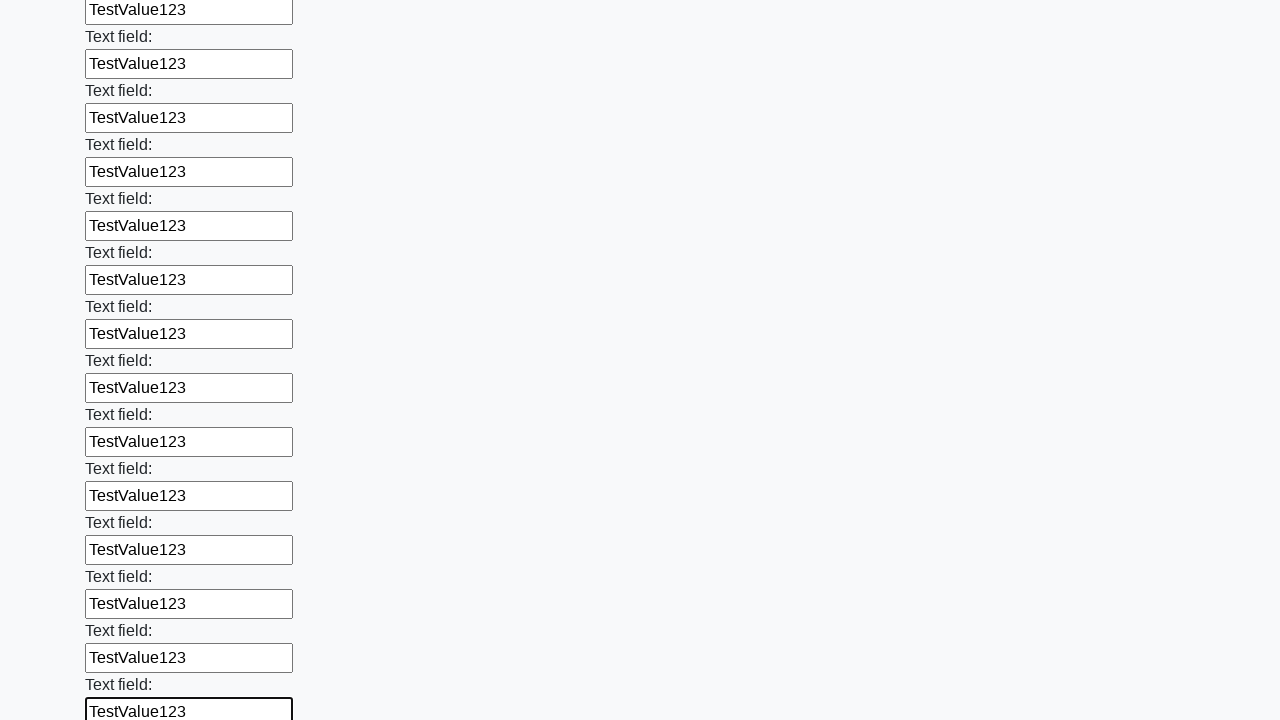

Filled input field with 'TestValue123' on input >> nth=63
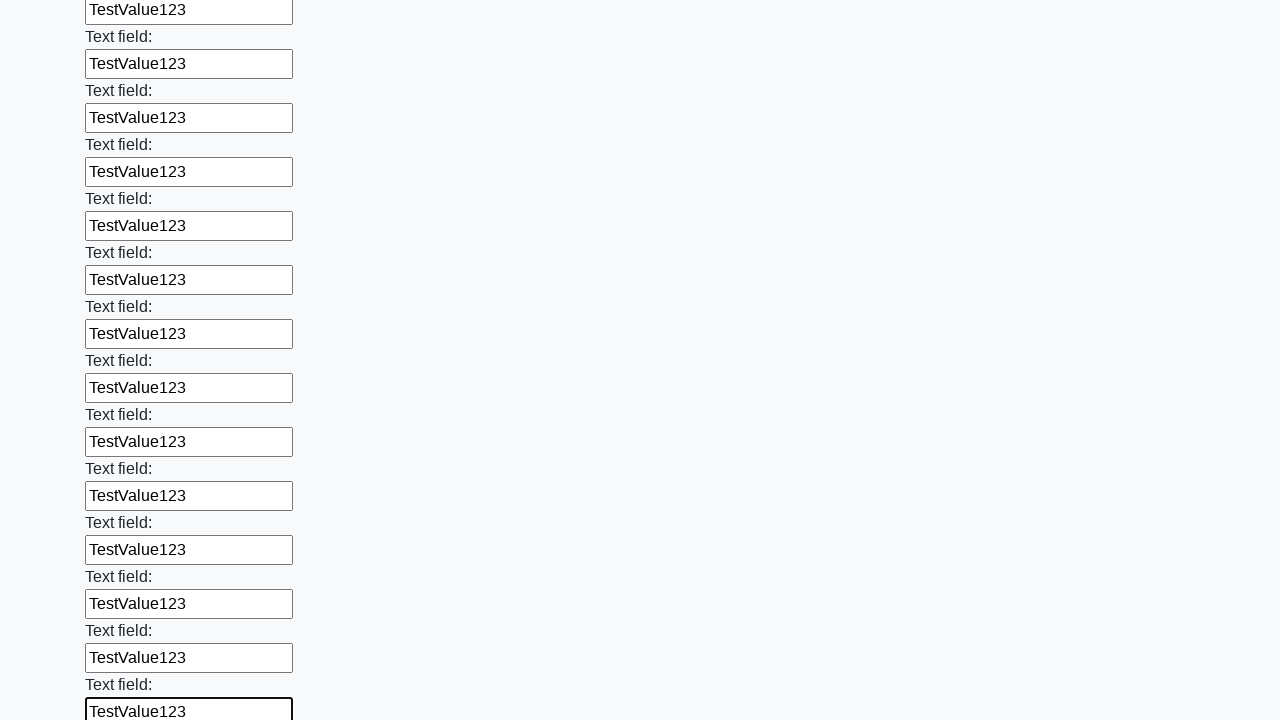

Filled input field with 'TestValue123' on input >> nth=64
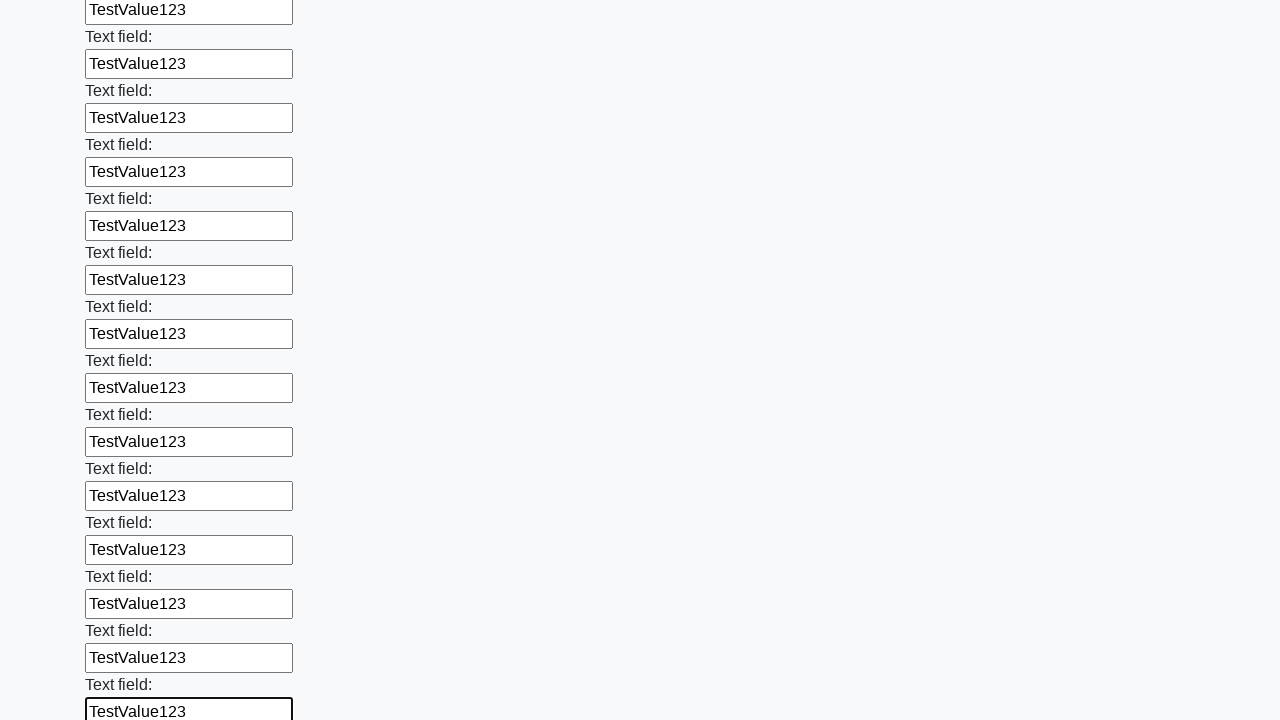

Filled input field with 'TestValue123' on input >> nth=65
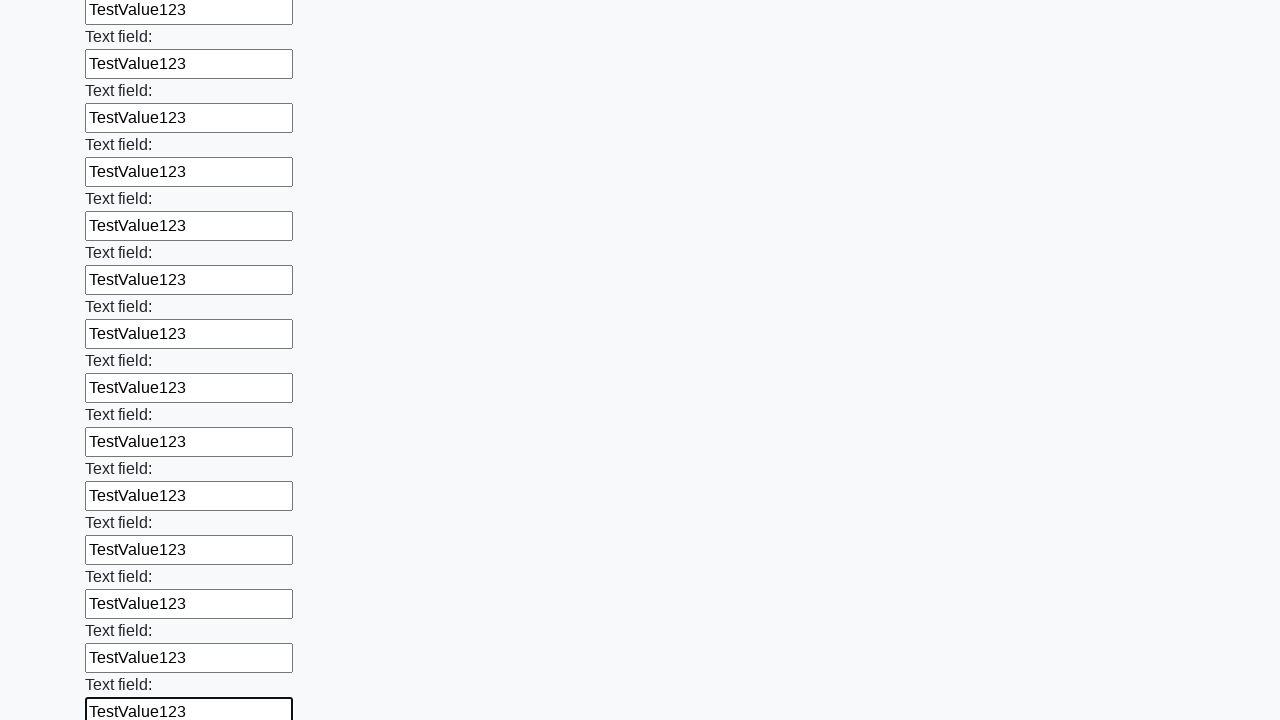

Filled input field with 'TestValue123' on input >> nth=66
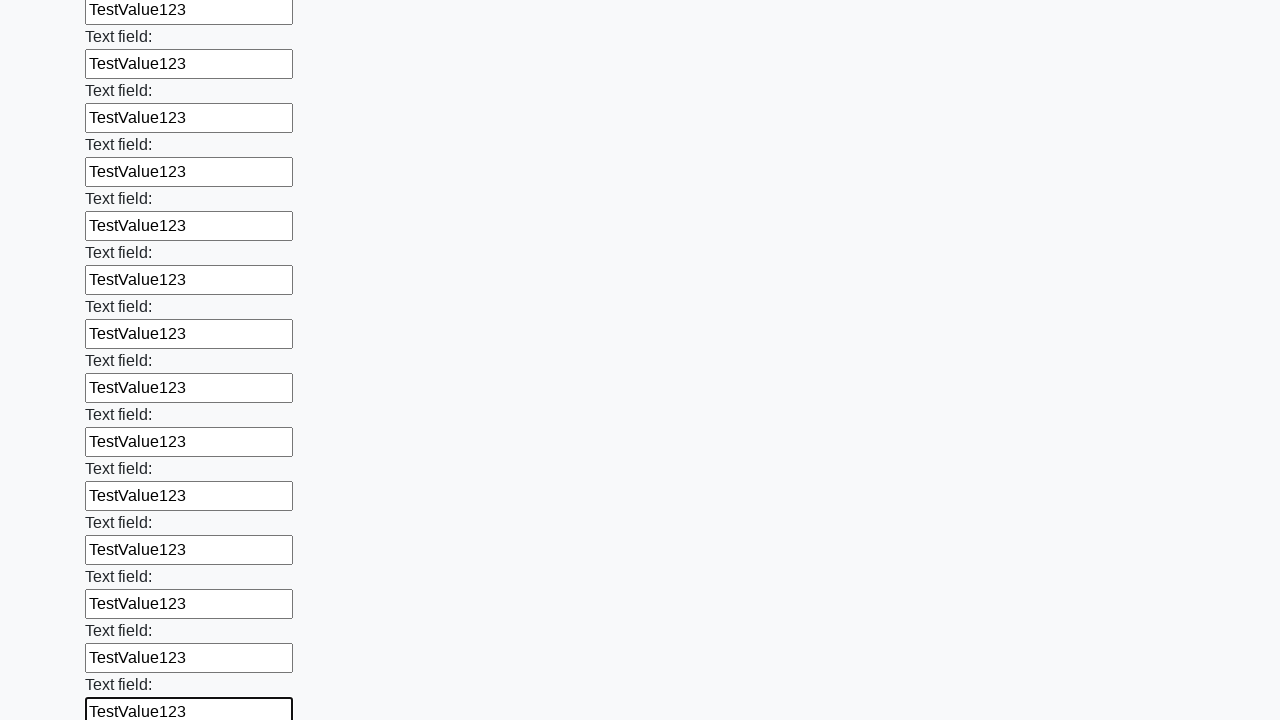

Filled input field with 'TestValue123' on input >> nth=67
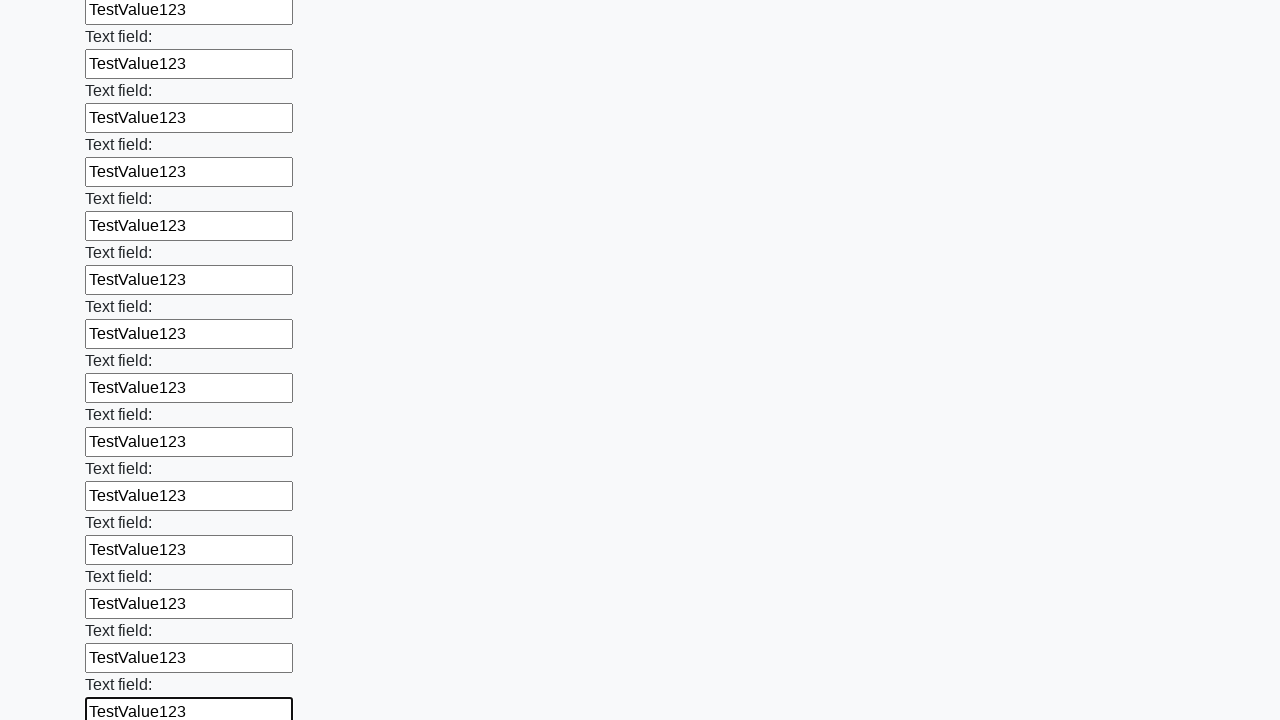

Filled input field with 'TestValue123' on input >> nth=68
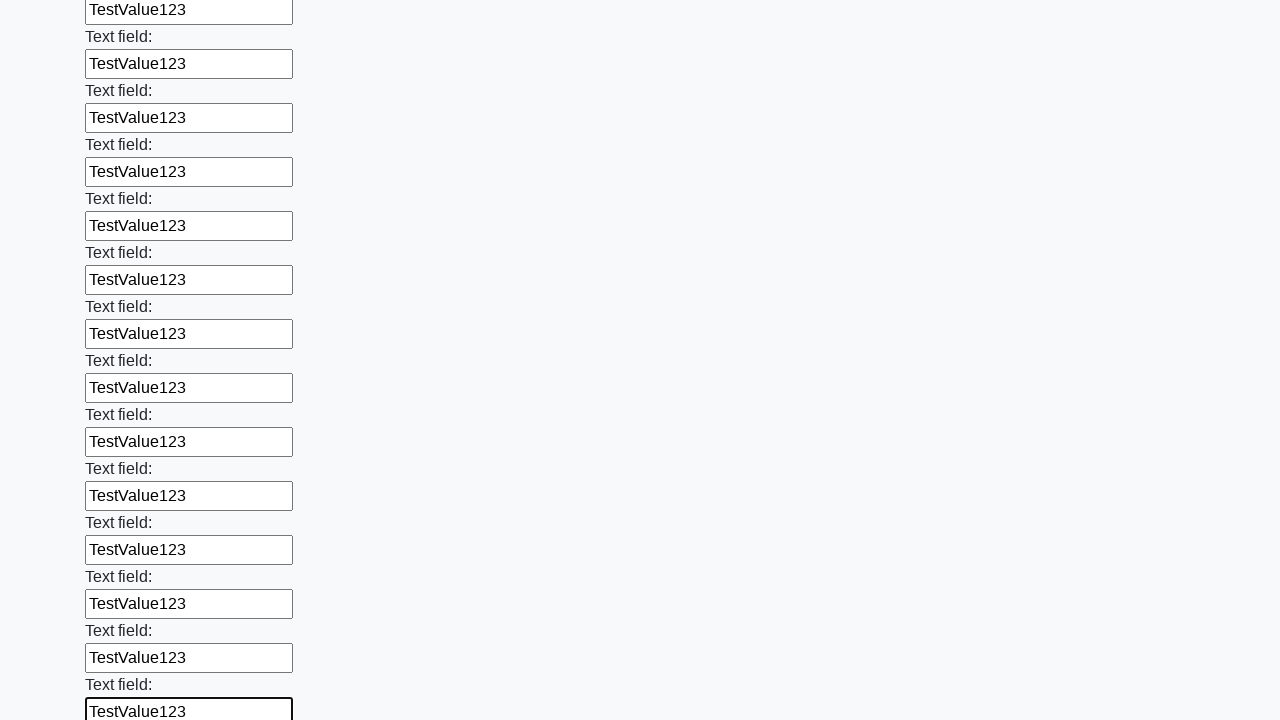

Filled input field with 'TestValue123' on input >> nth=69
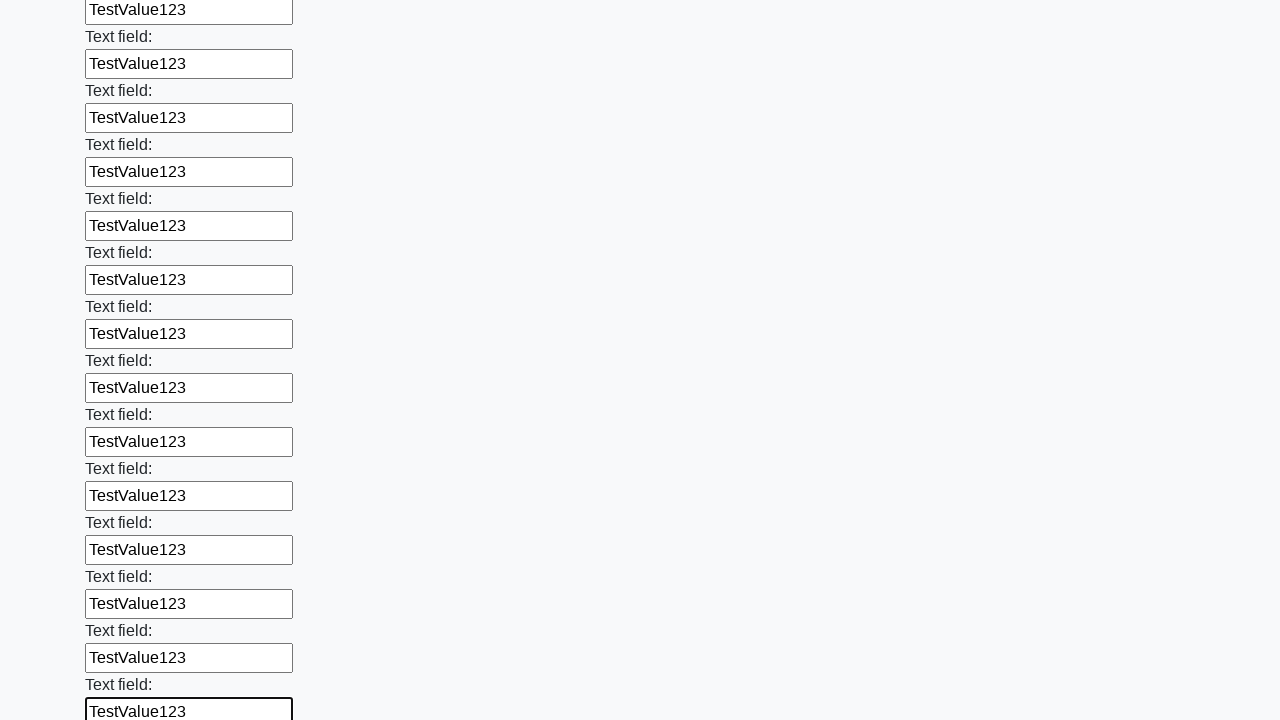

Filled input field with 'TestValue123' on input >> nth=70
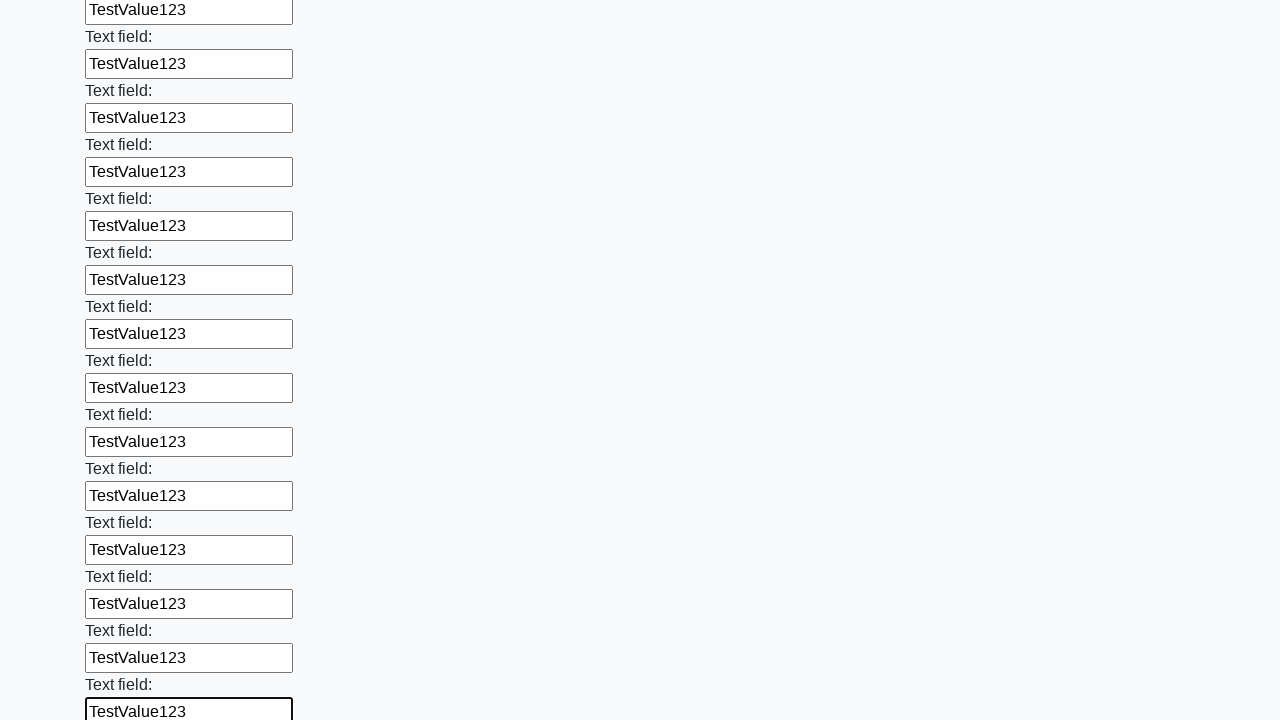

Filled input field with 'TestValue123' on input >> nth=71
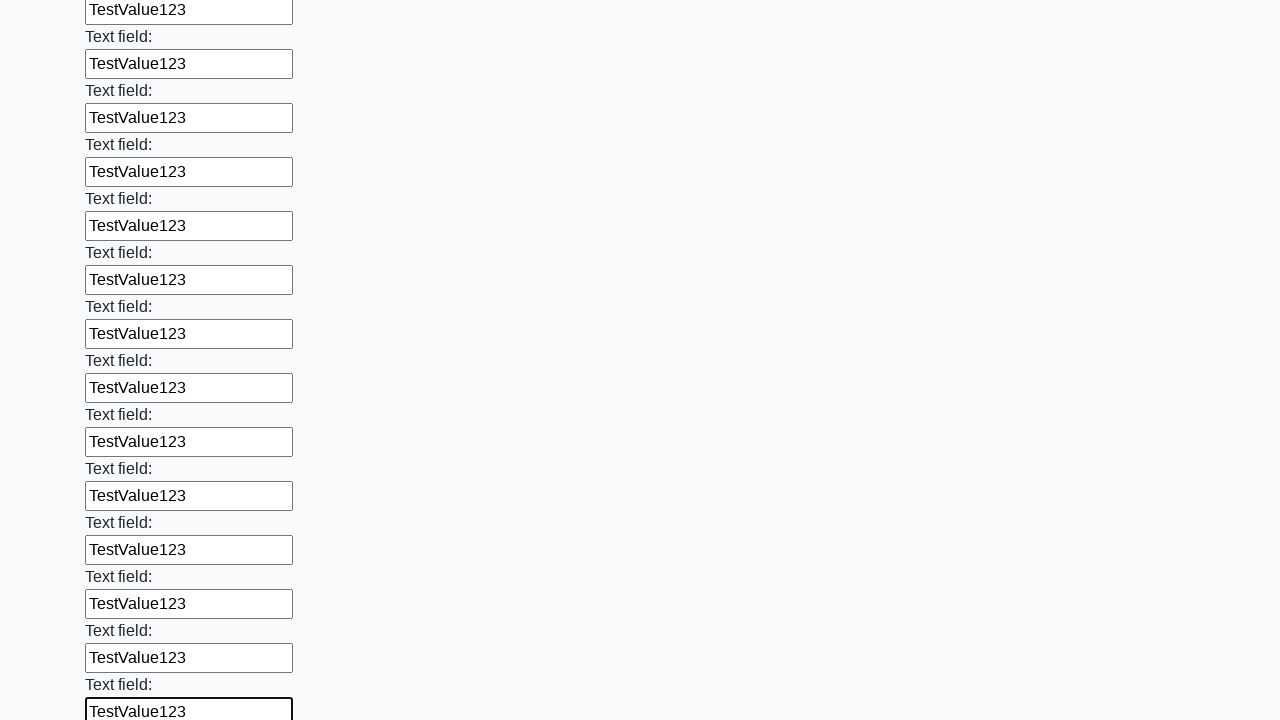

Filled input field with 'TestValue123' on input >> nth=72
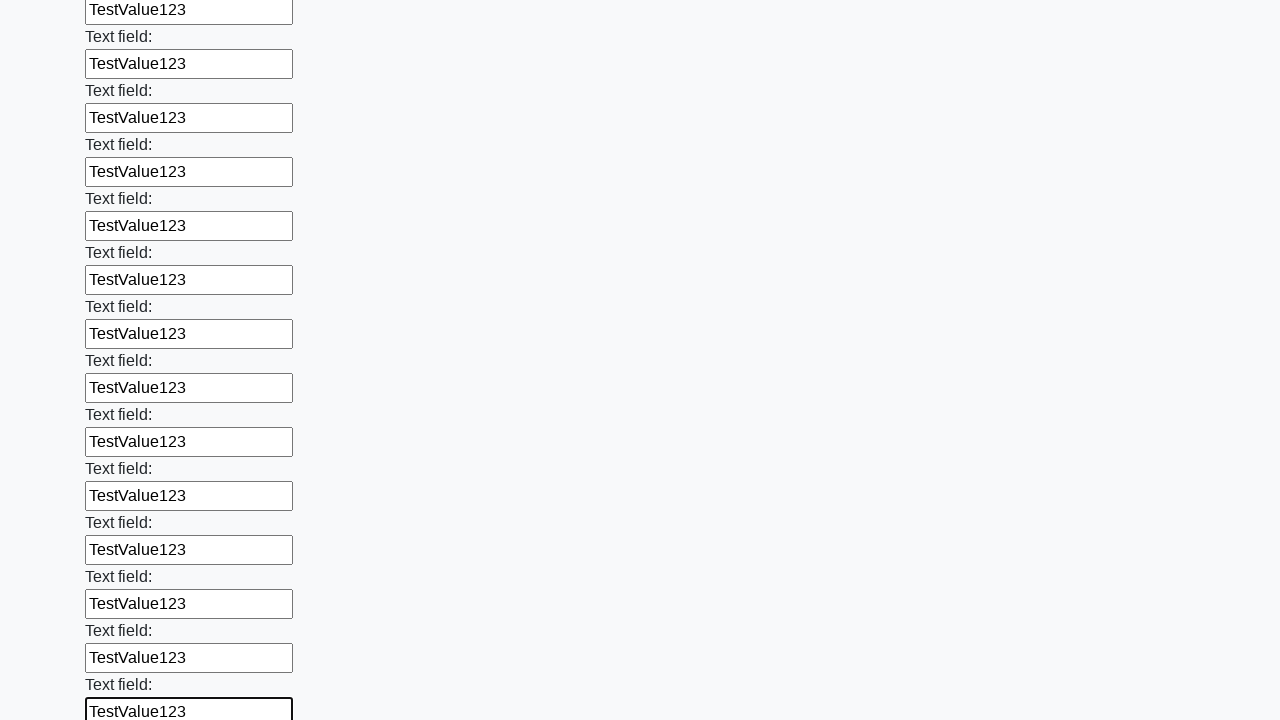

Filled input field with 'TestValue123' on input >> nth=73
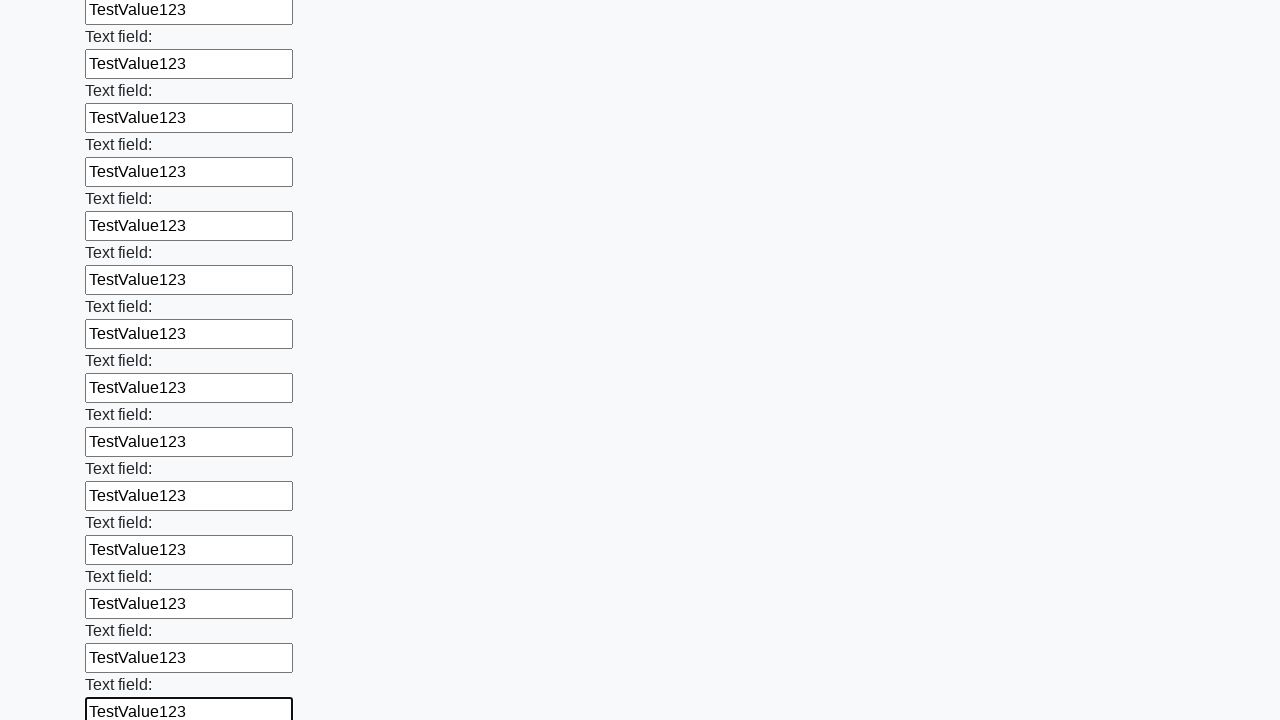

Filled input field with 'TestValue123' on input >> nth=74
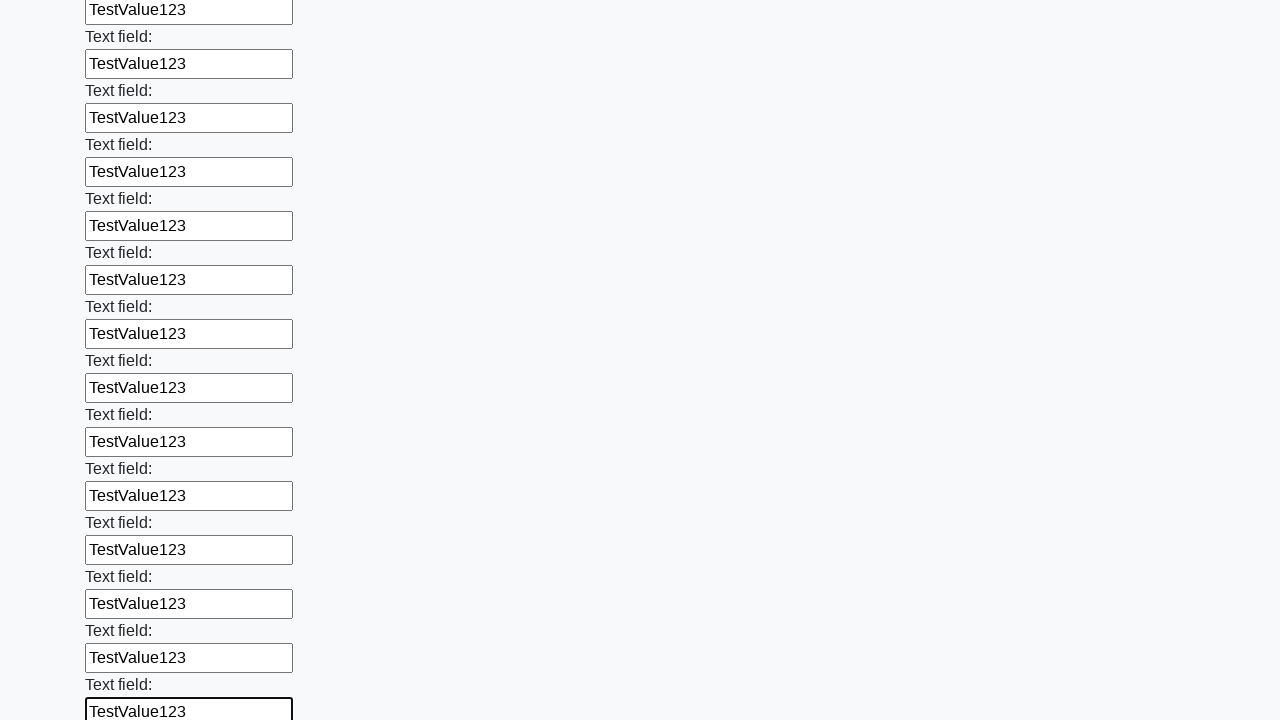

Filled input field with 'TestValue123' on input >> nth=75
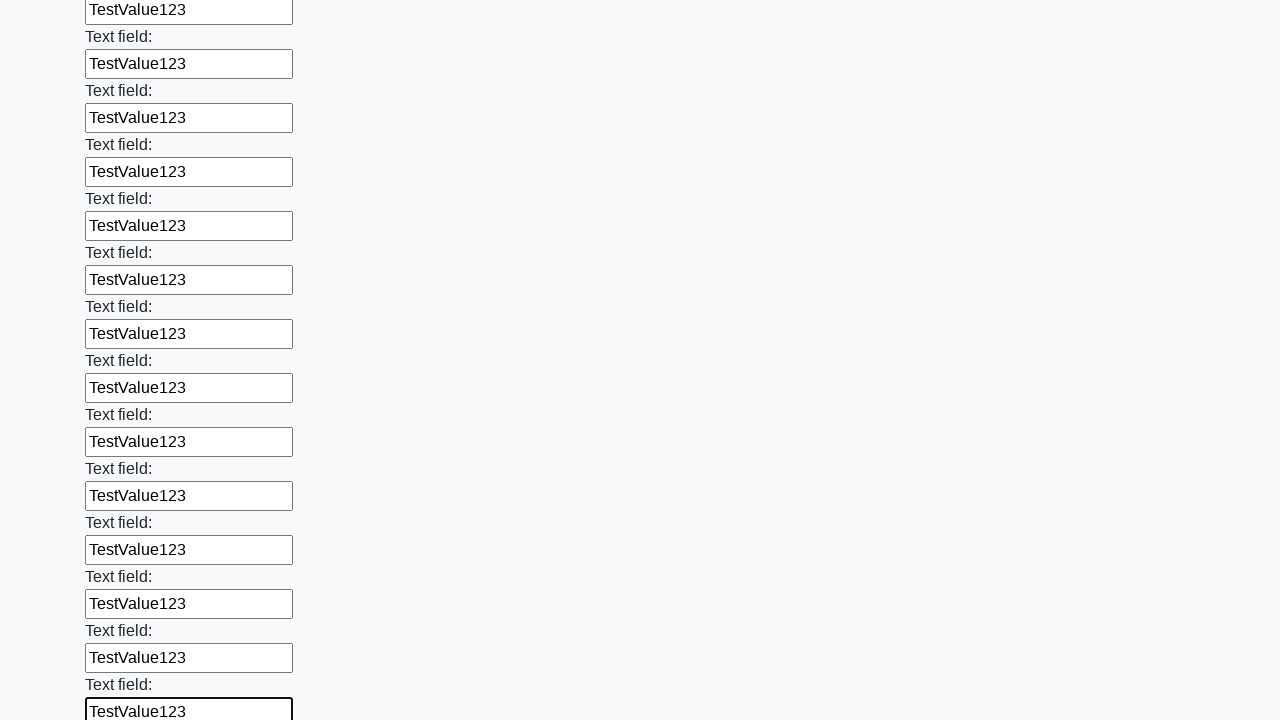

Filled input field with 'TestValue123' on input >> nth=76
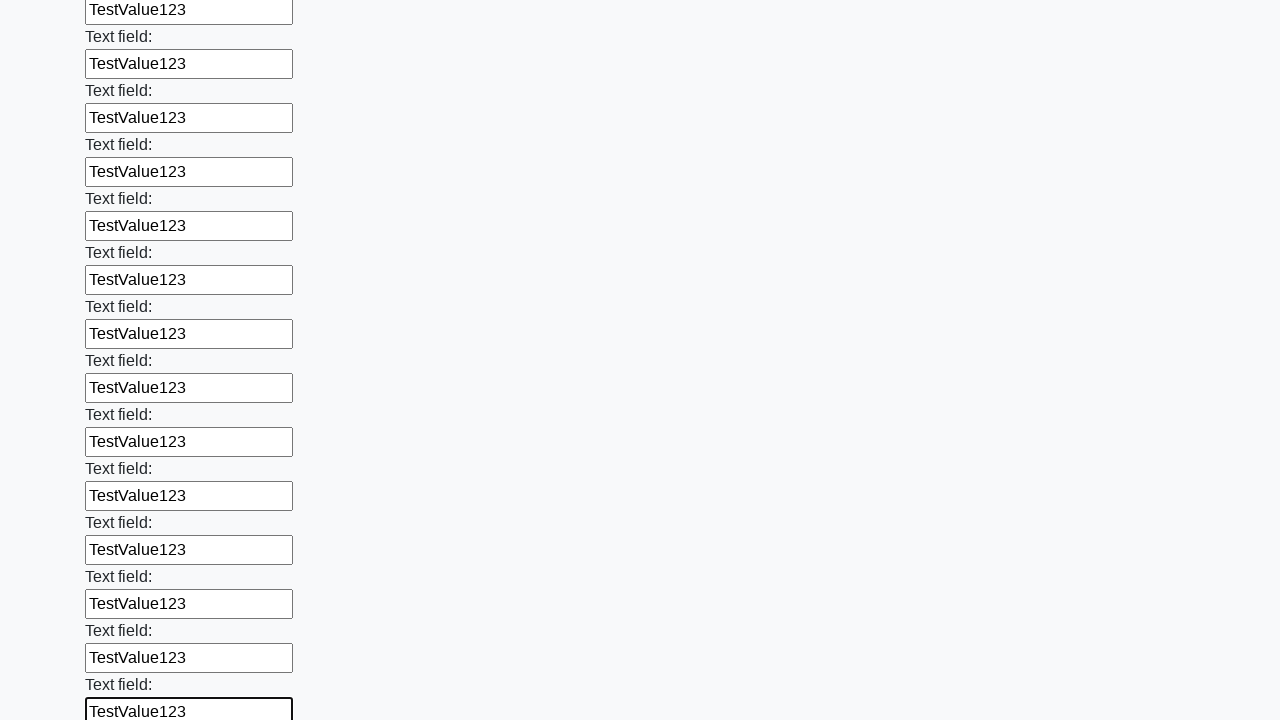

Filled input field with 'TestValue123' on input >> nth=77
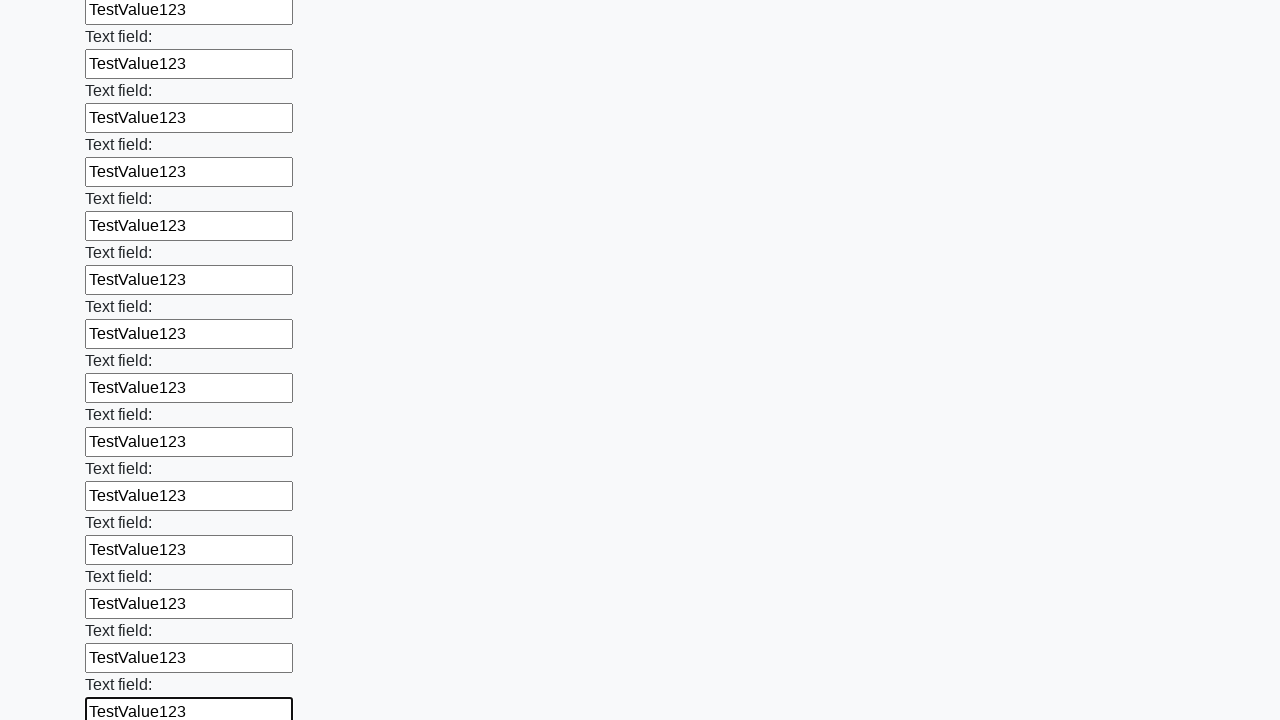

Filled input field with 'TestValue123' on input >> nth=78
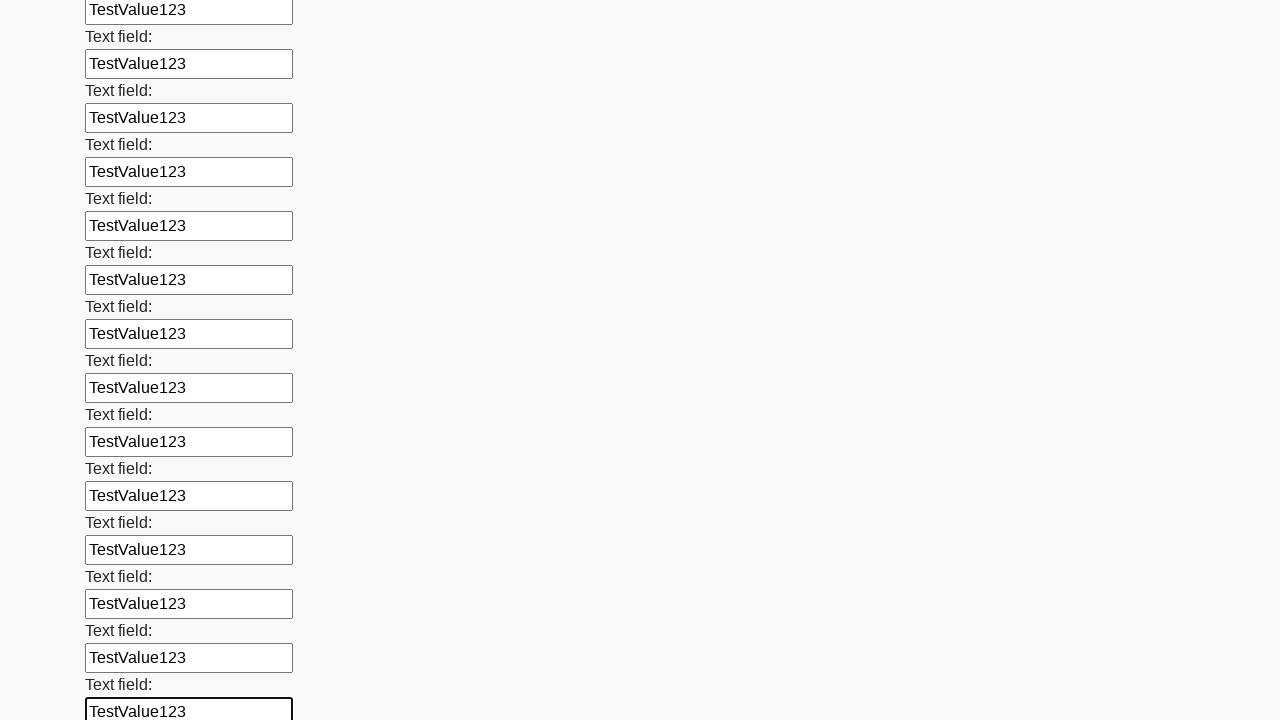

Filled input field with 'TestValue123' on input >> nth=79
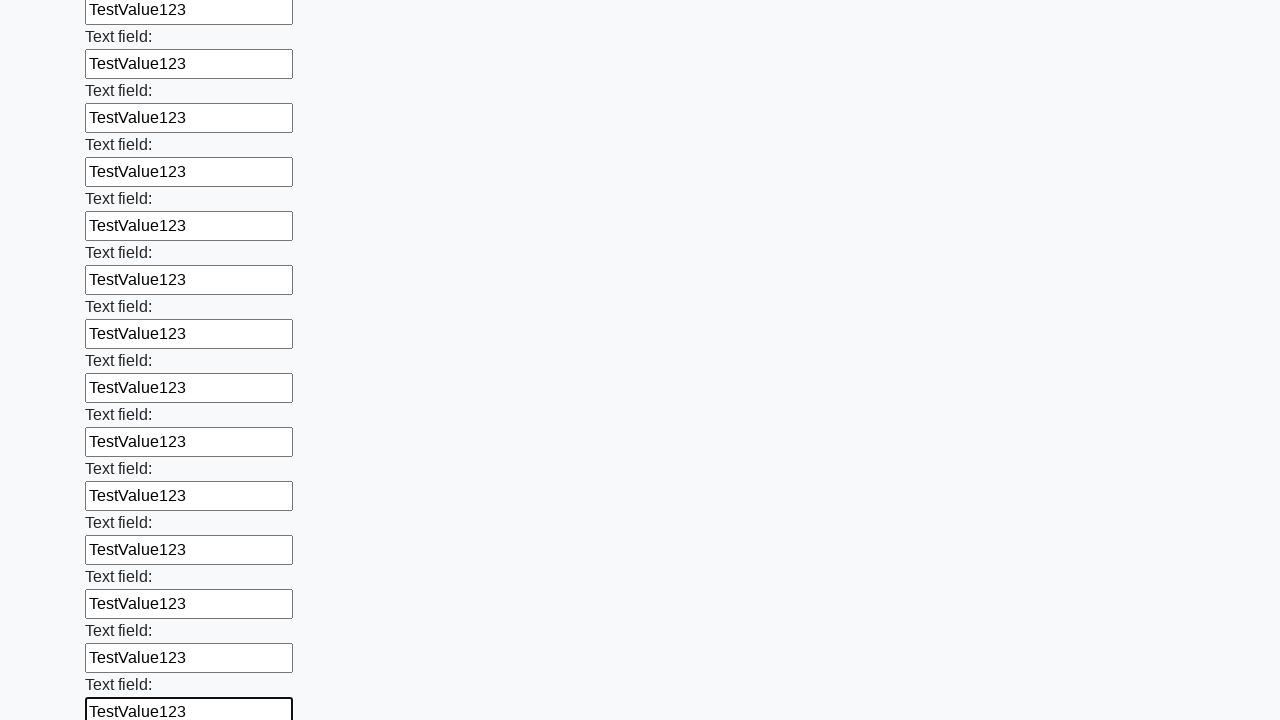

Filled input field with 'TestValue123' on input >> nth=80
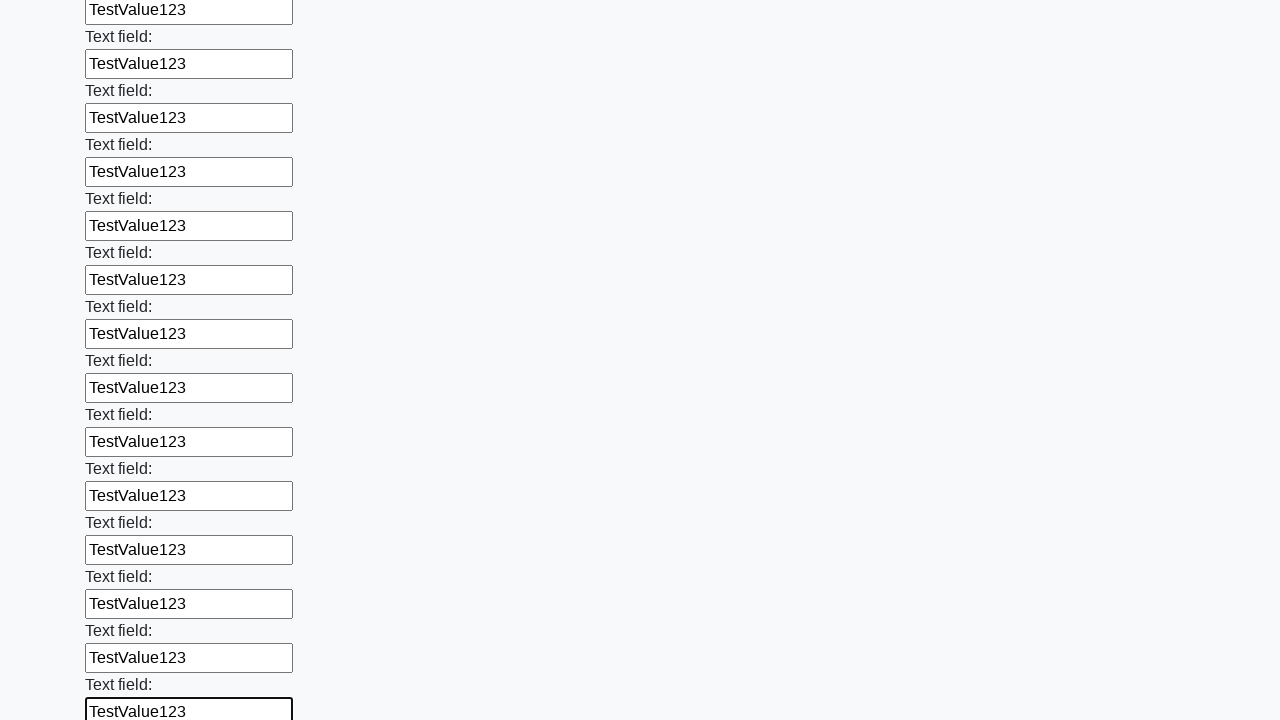

Filled input field with 'TestValue123' on input >> nth=81
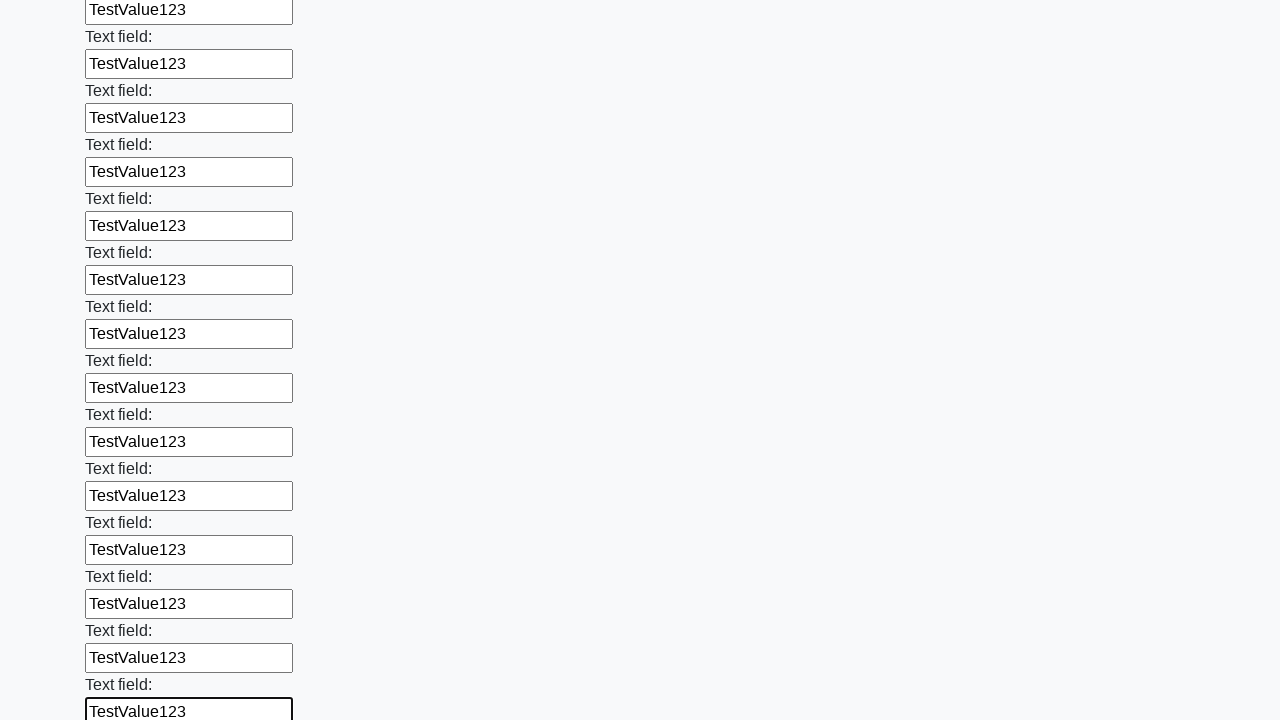

Filled input field with 'TestValue123' on input >> nth=82
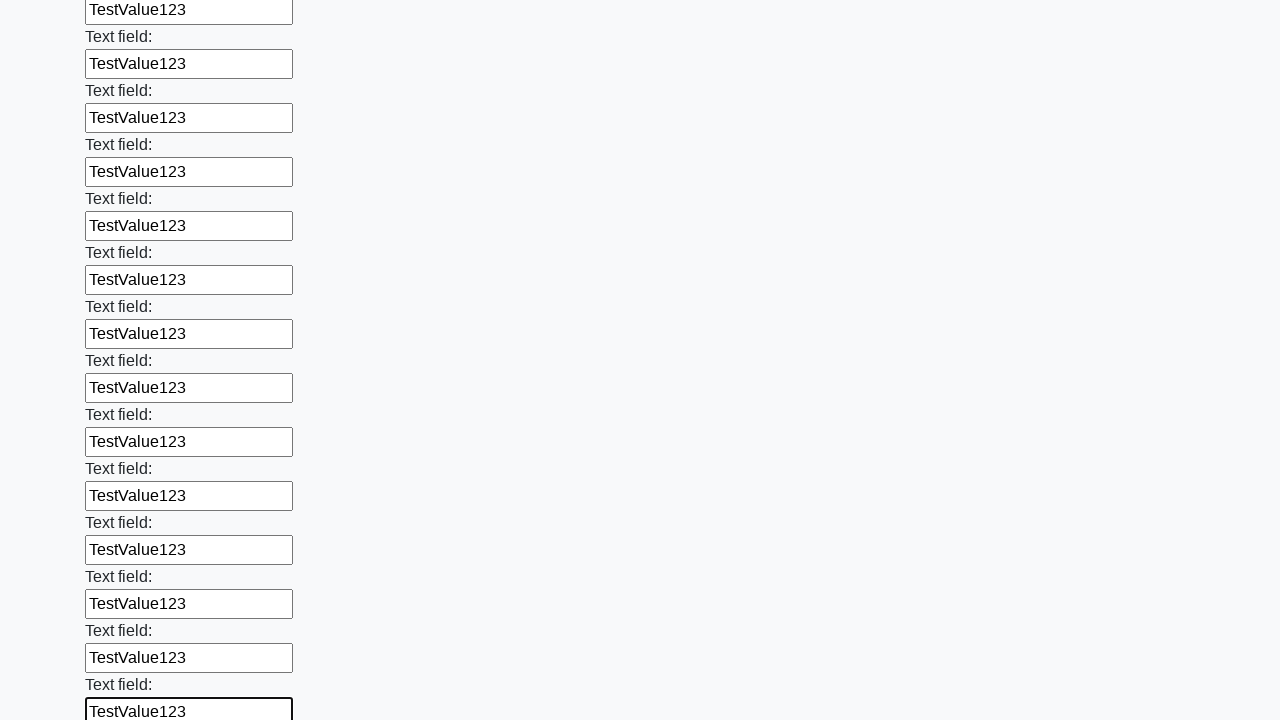

Filled input field with 'TestValue123' on input >> nth=83
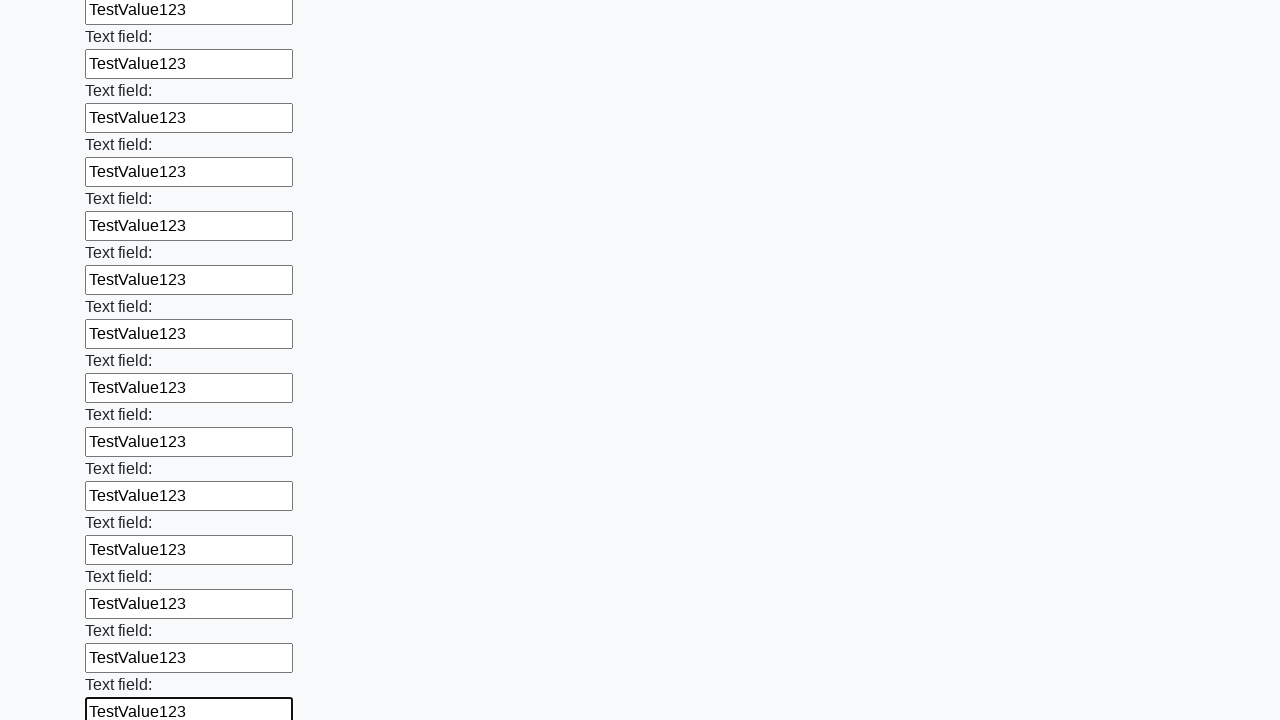

Filled input field with 'TestValue123' on input >> nth=84
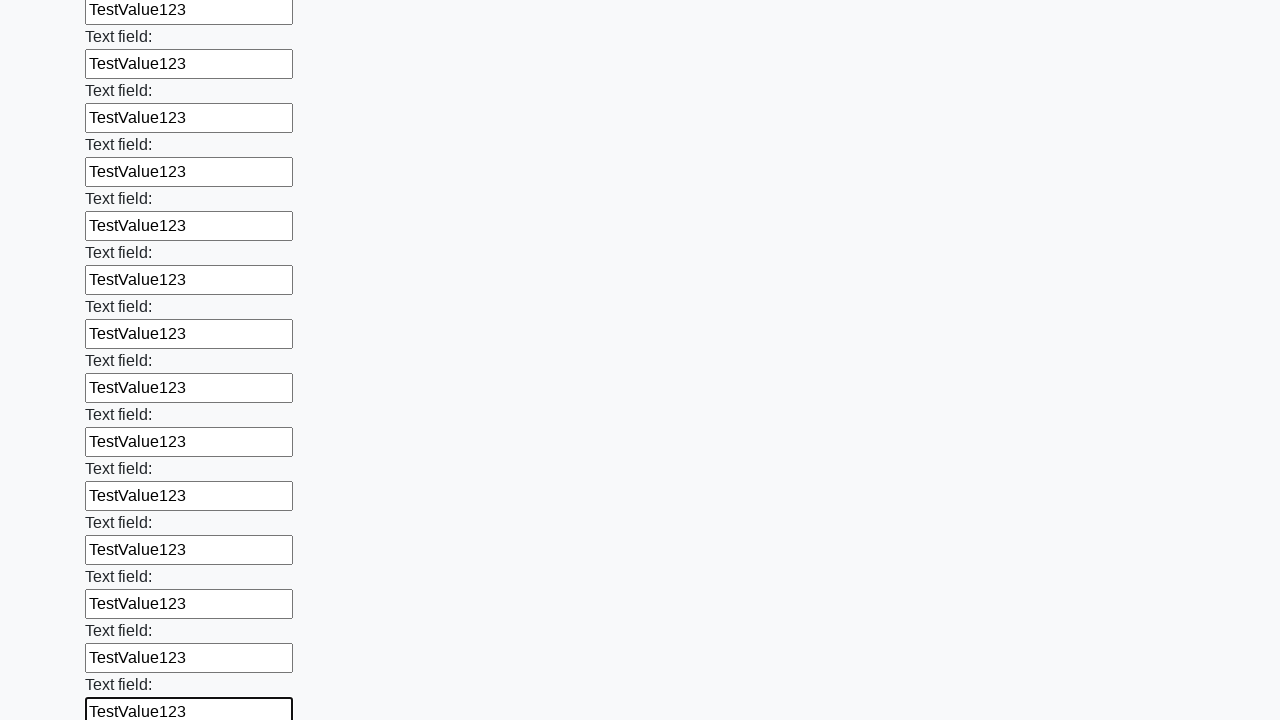

Filled input field with 'TestValue123' on input >> nth=85
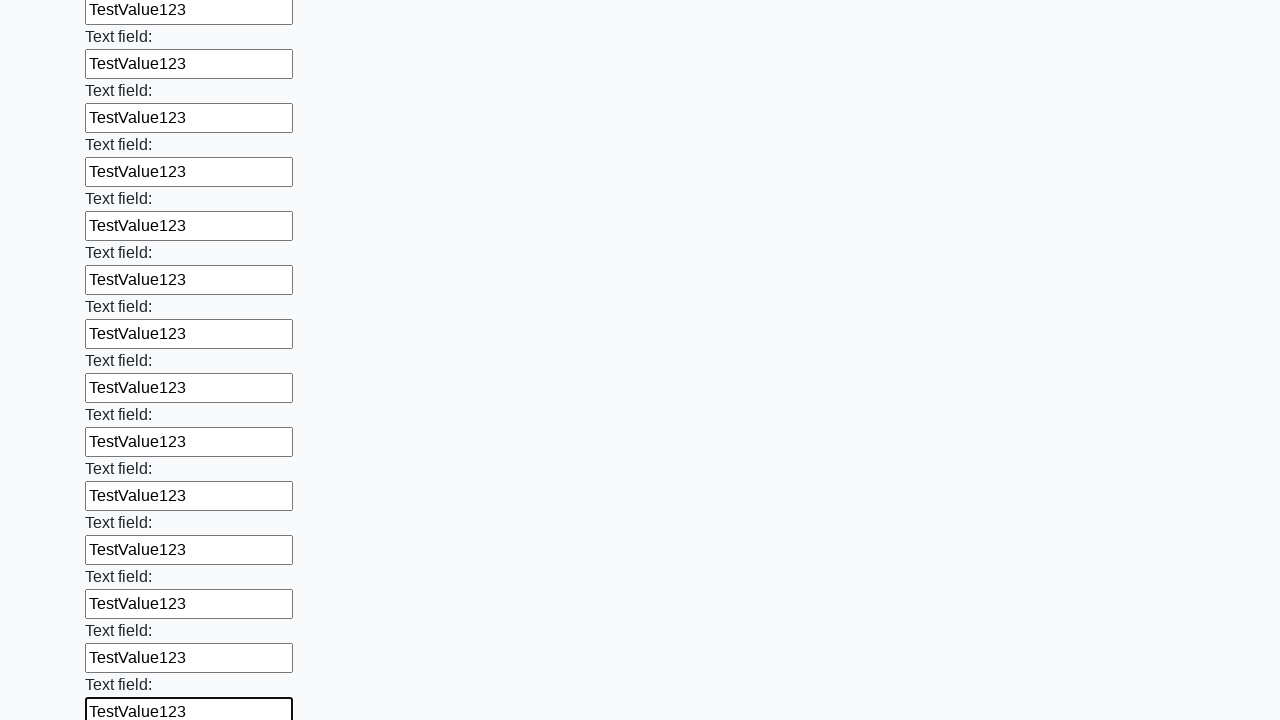

Filled input field with 'TestValue123' on input >> nth=86
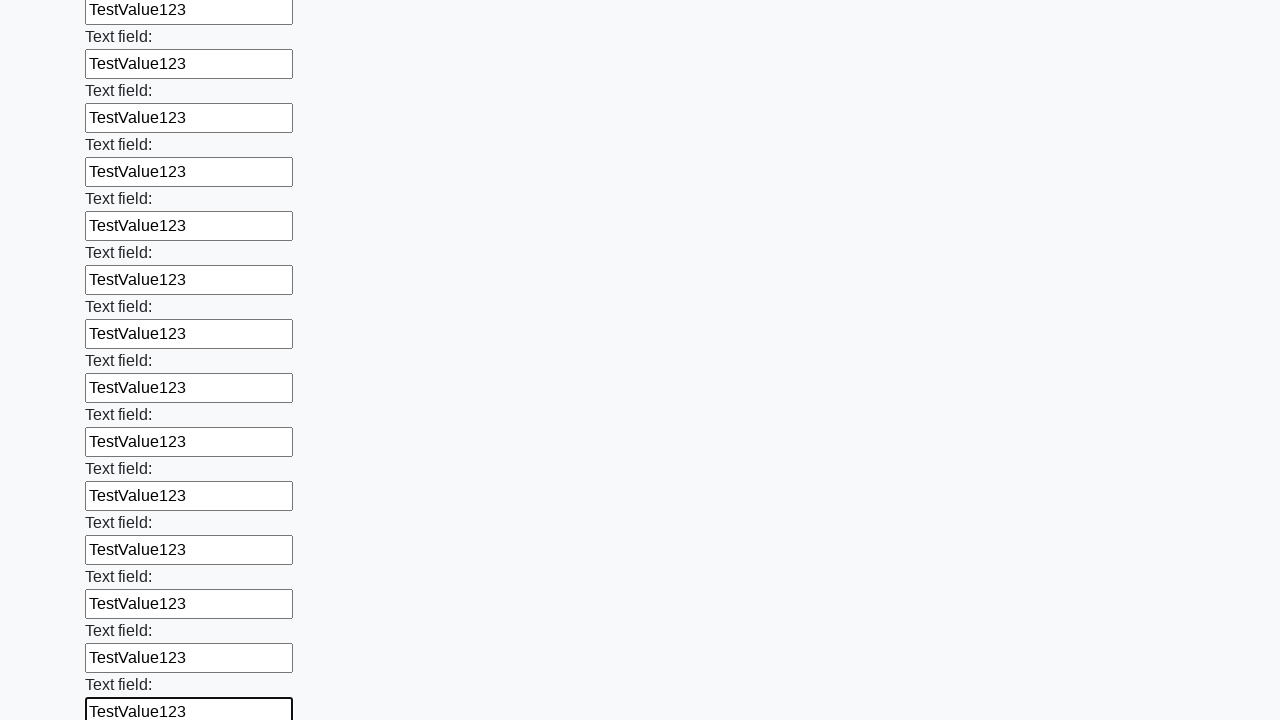

Filled input field with 'TestValue123' on input >> nth=87
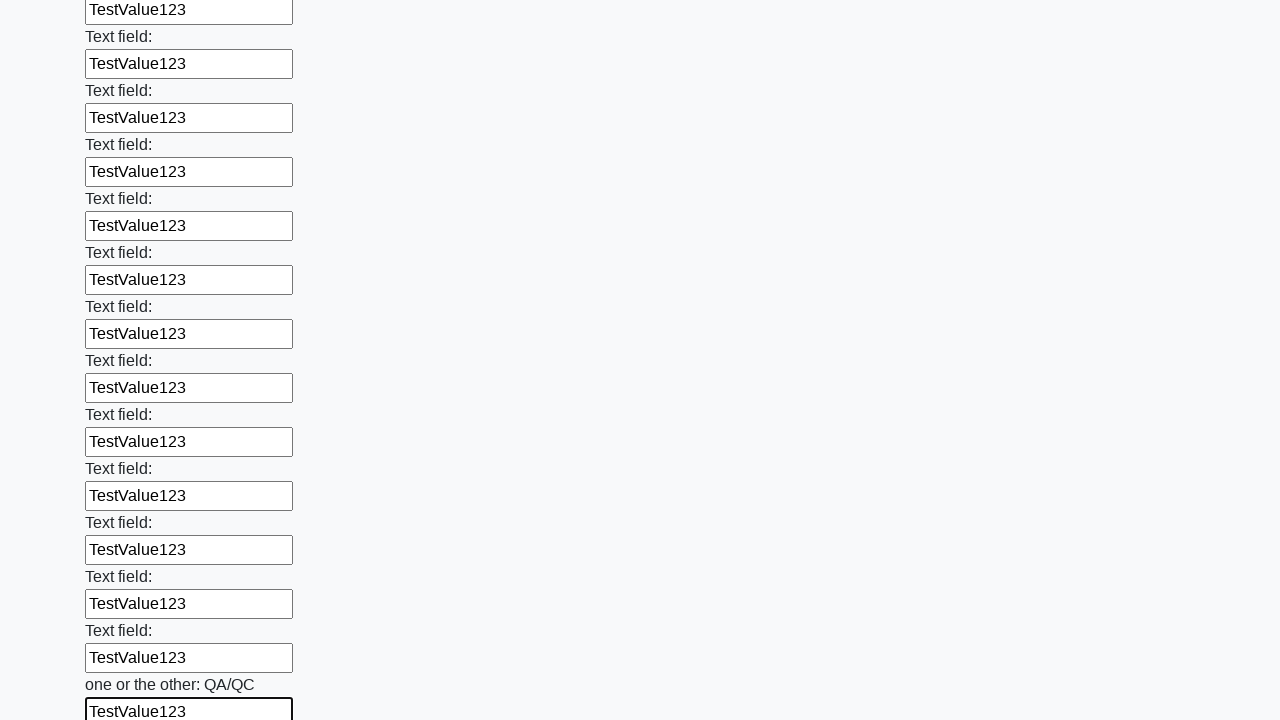

Filled input field with 'TestValue123' on input >> nth=88
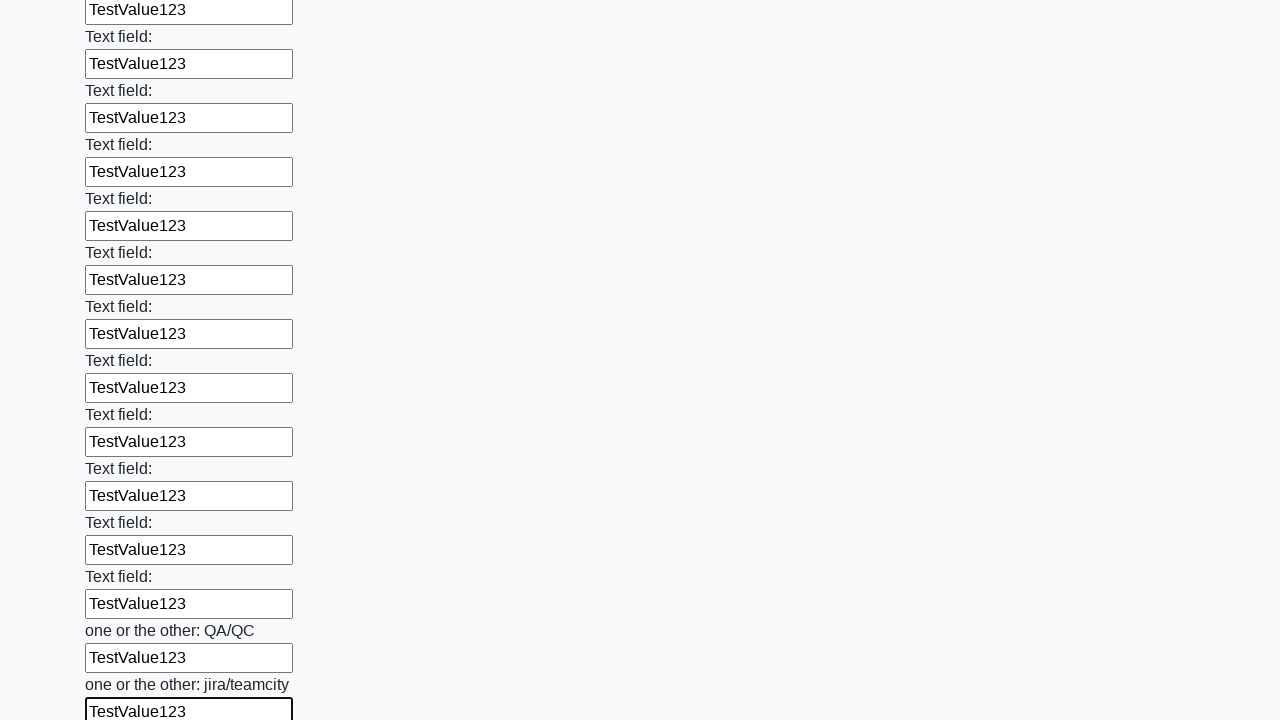

Filled input field with 'TestValue123' on input >> nth=89
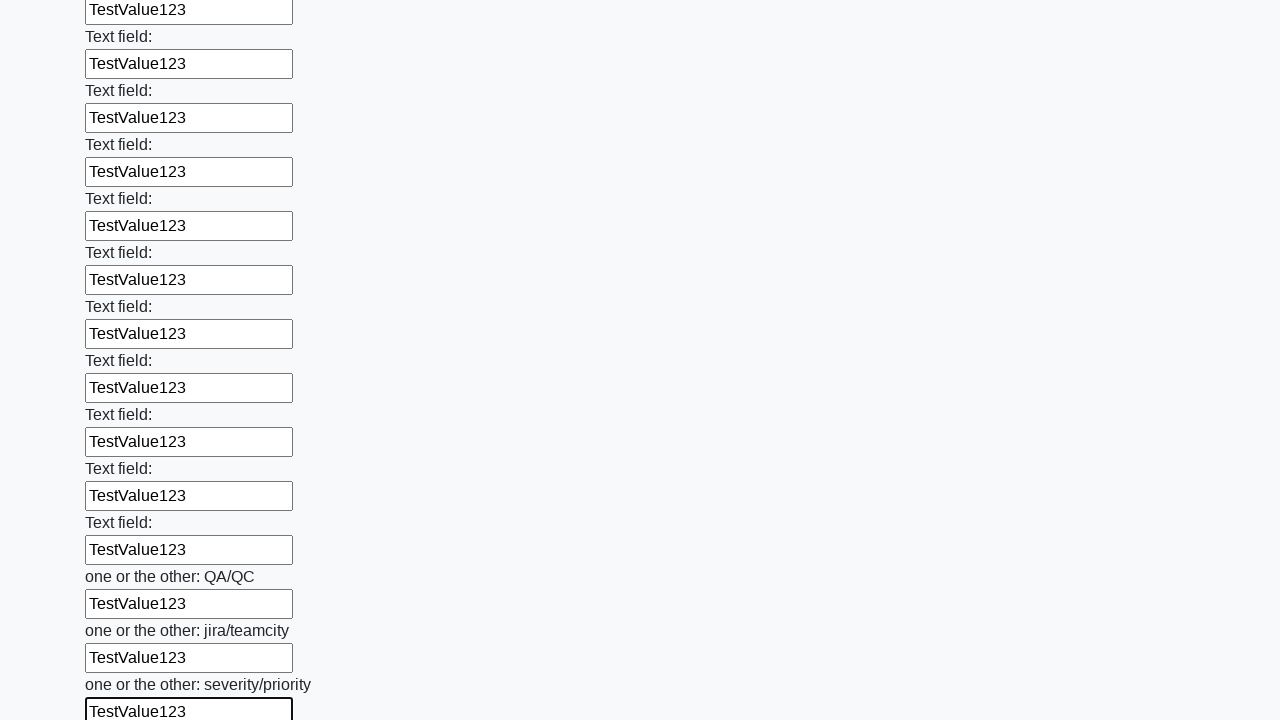

Filled input field with 'TestValue123' on input >> nth=90
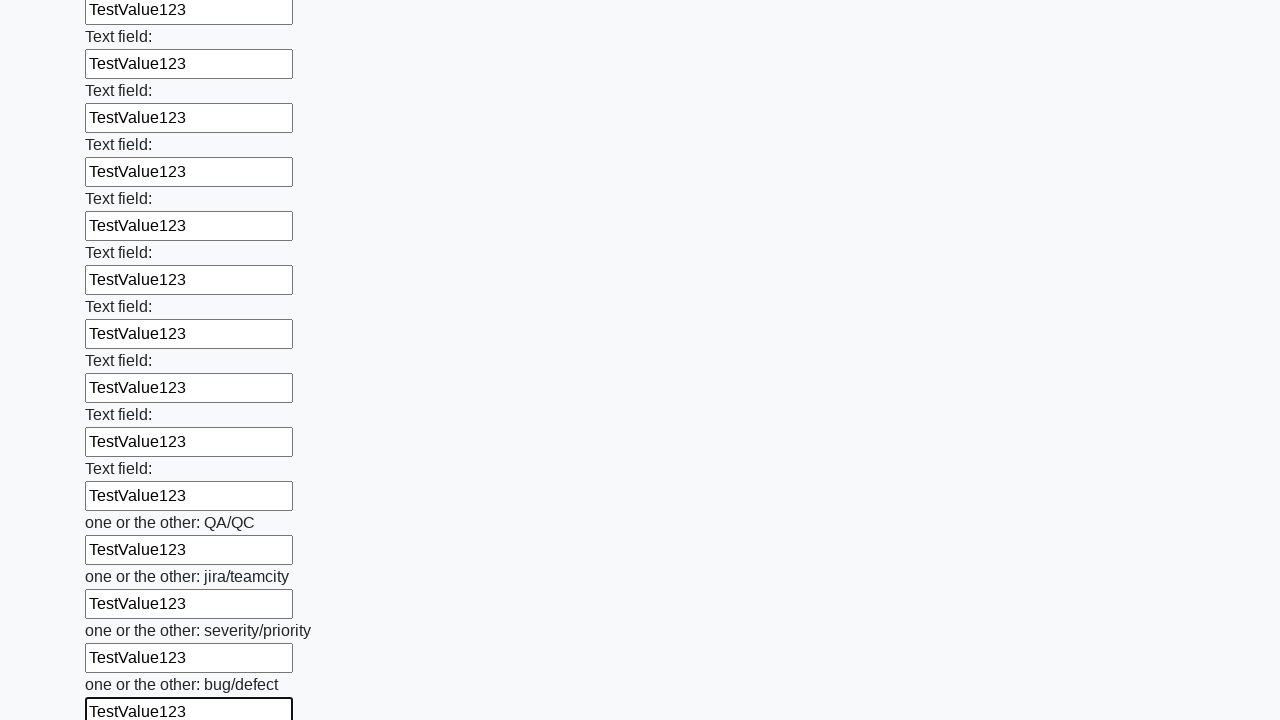

Filled input field with 'TestValue123' on input >> nth=91
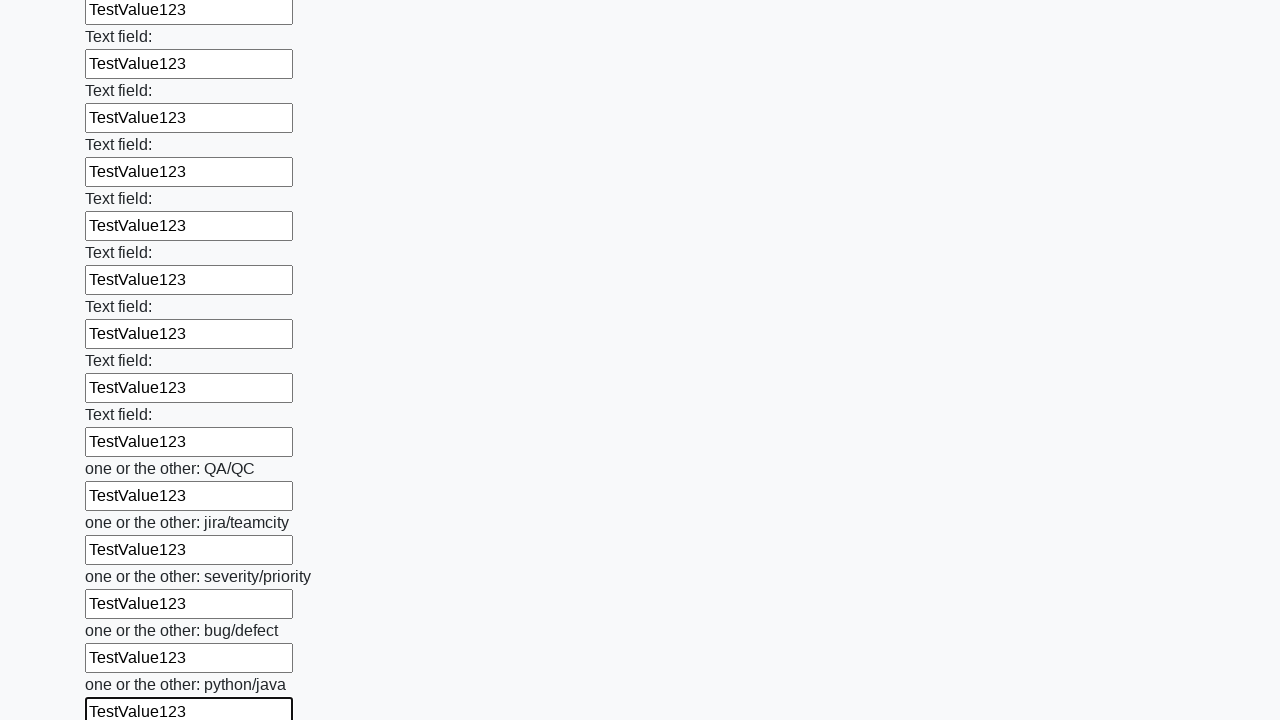

Filled input field with 'TestValue123' on input >> nth=92
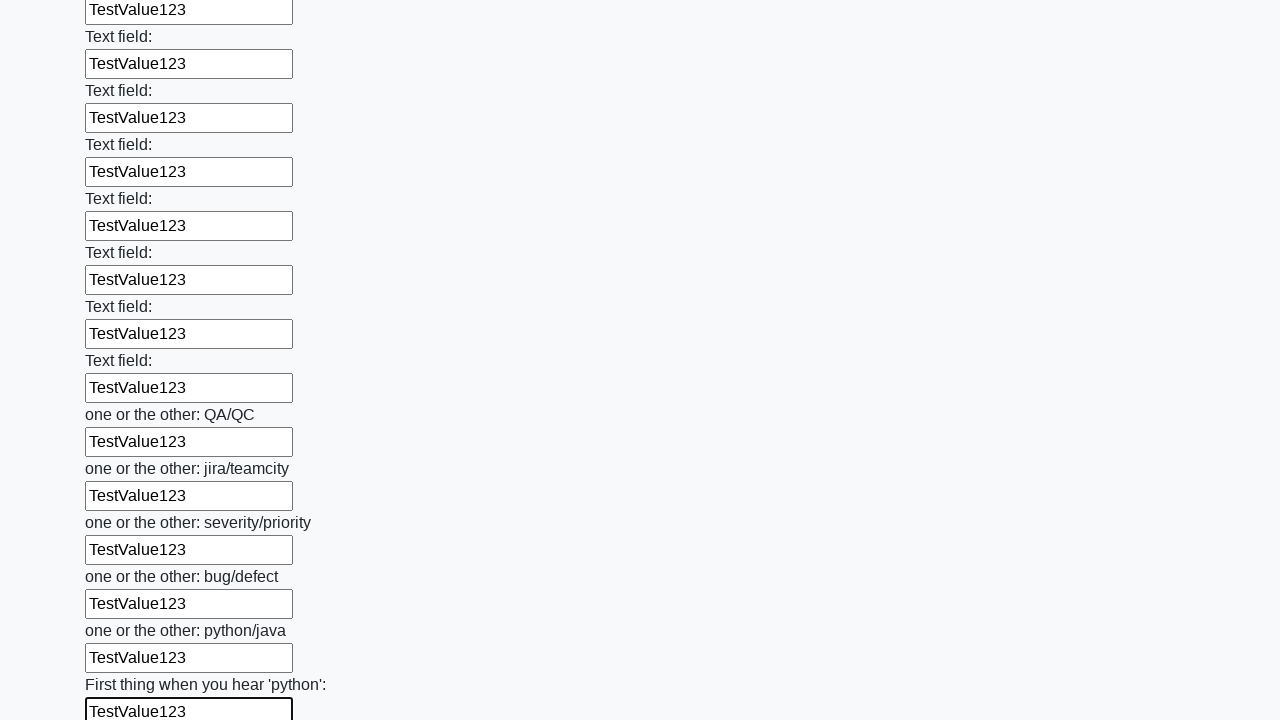

Filled input field with 'TestValue123' on input >> nth=93
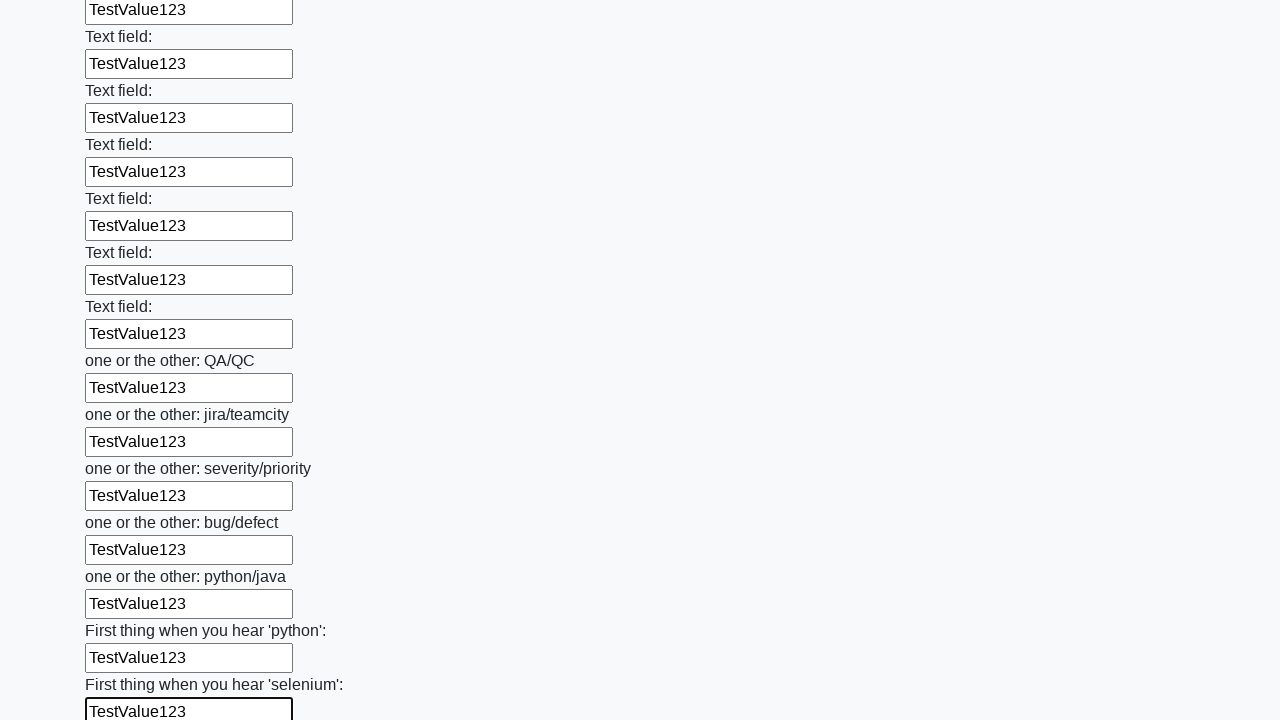

Filled input field with 'TestValue123' on input >> nth=94
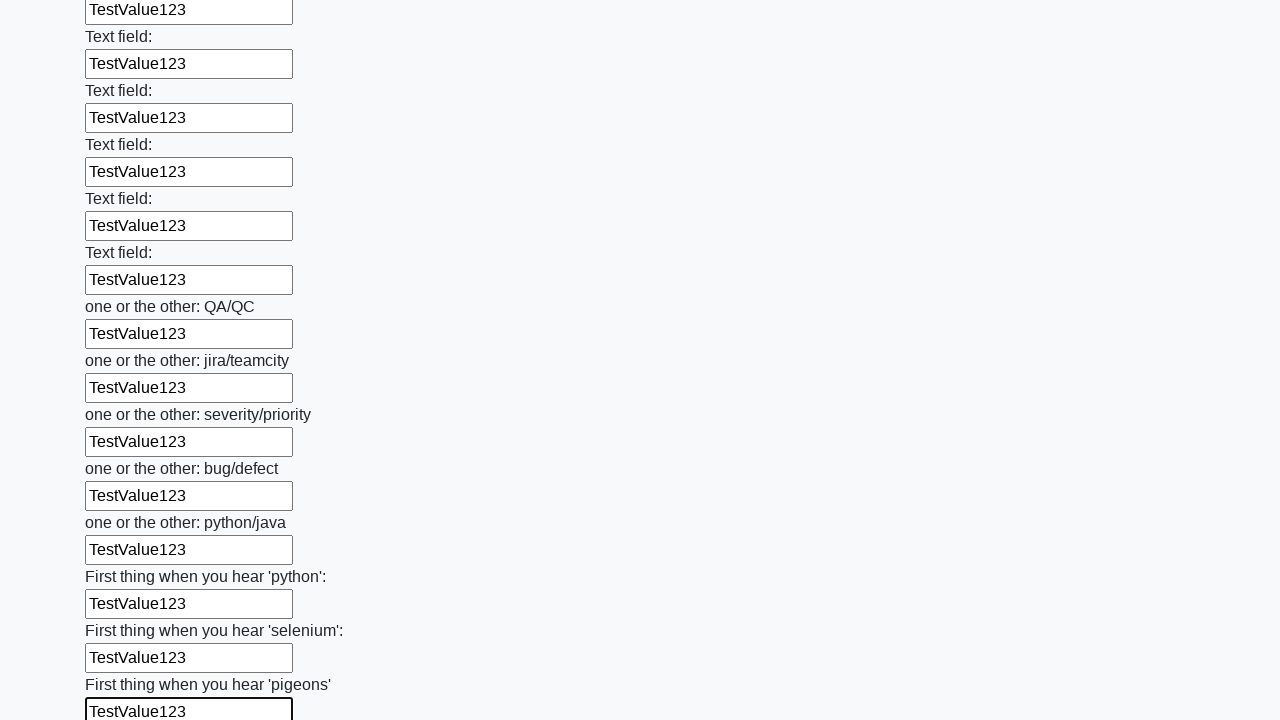

Filled input field with 'TestValue123' on input >> nth=95
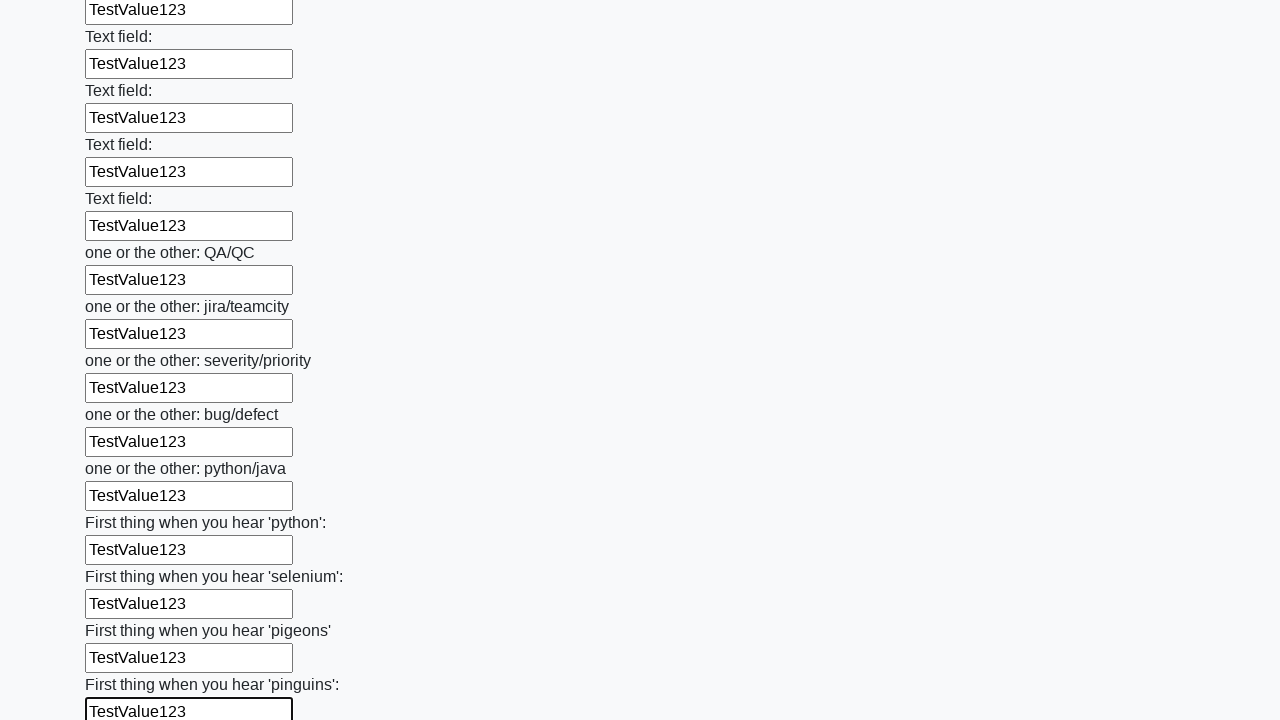

Filled input field with 'TestValue123' on input >> nth=96
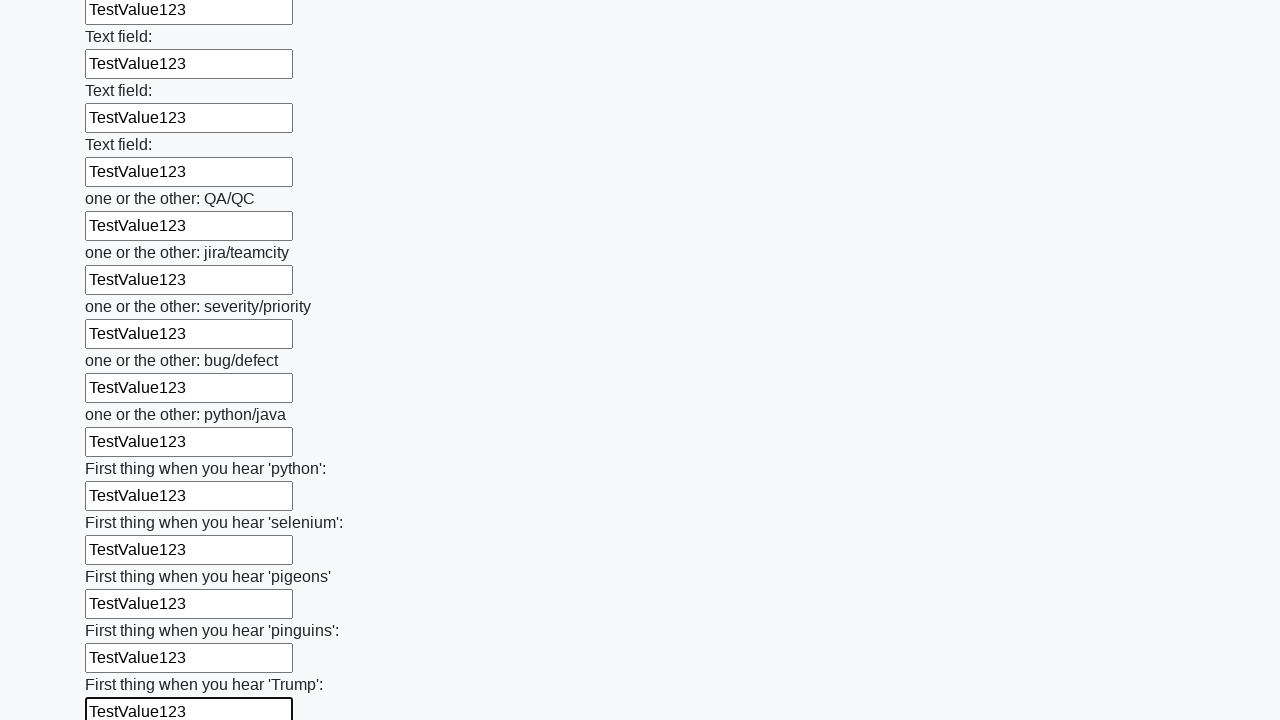

Filled input field with 'TestValue123' on input >> nth=97
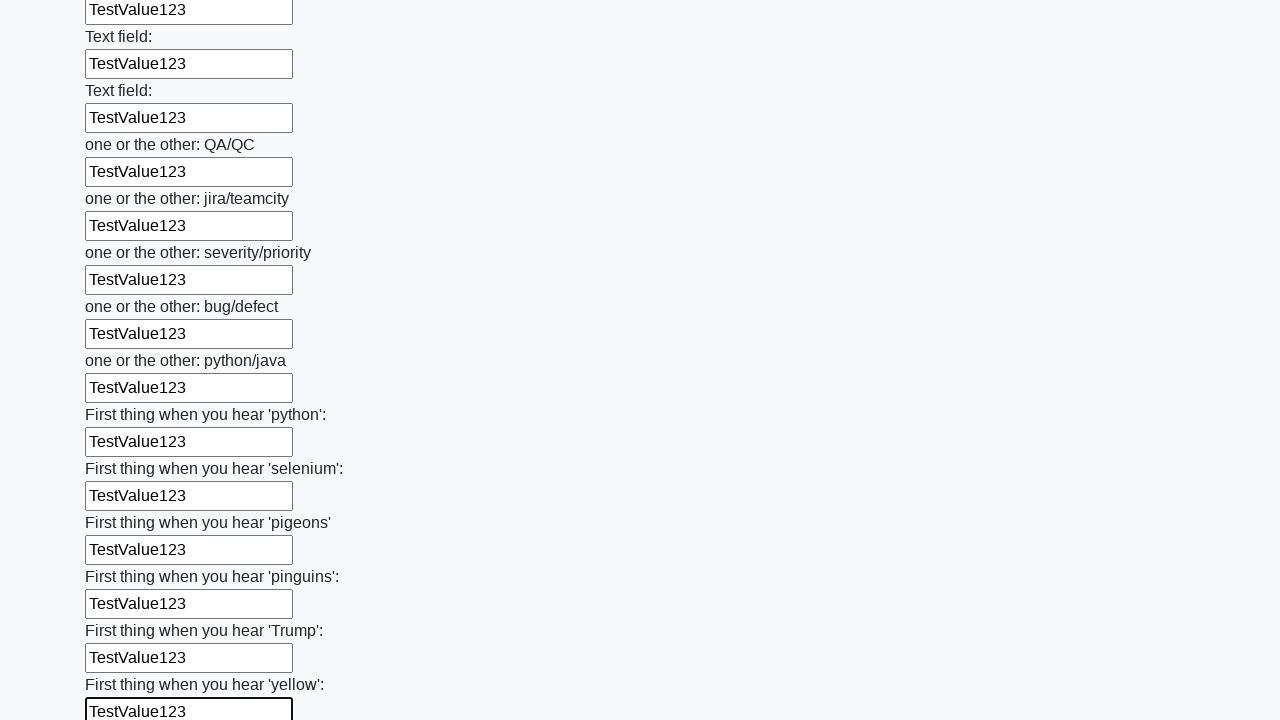

Filled input field with 'TestValue123' on input >> nth=98
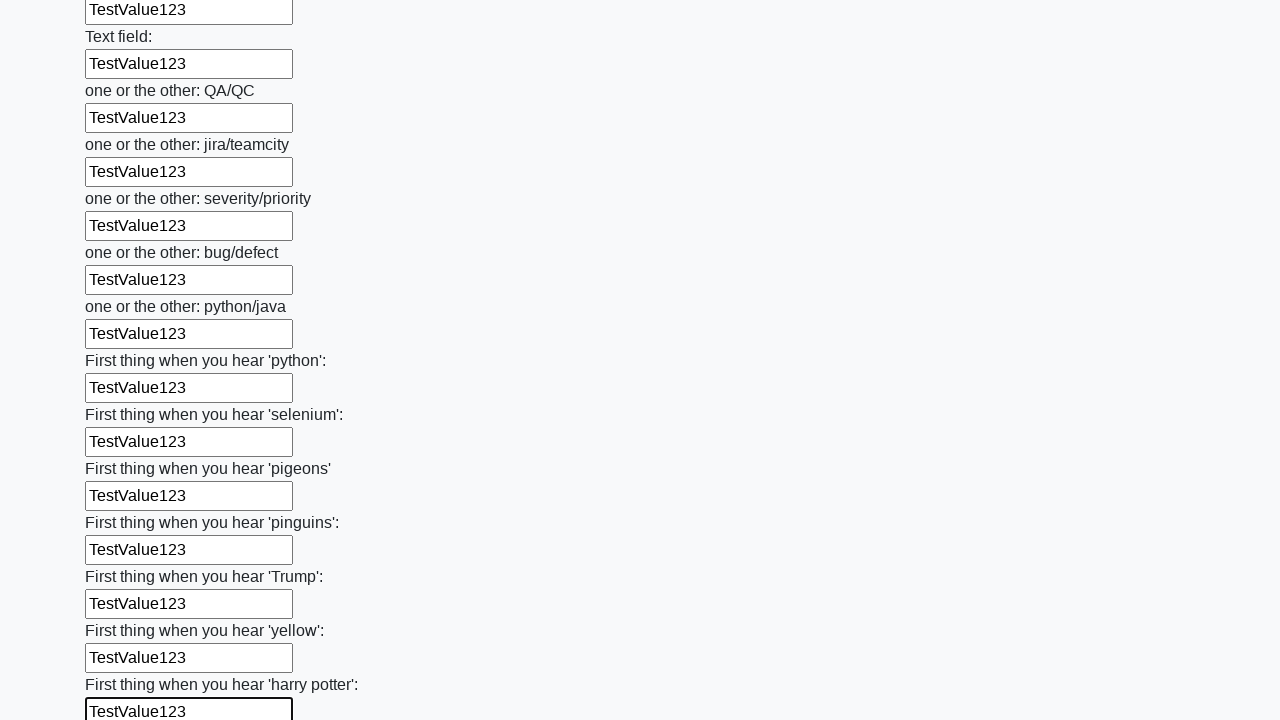

Filled input field with 'TestValue123' on input >> nth=99
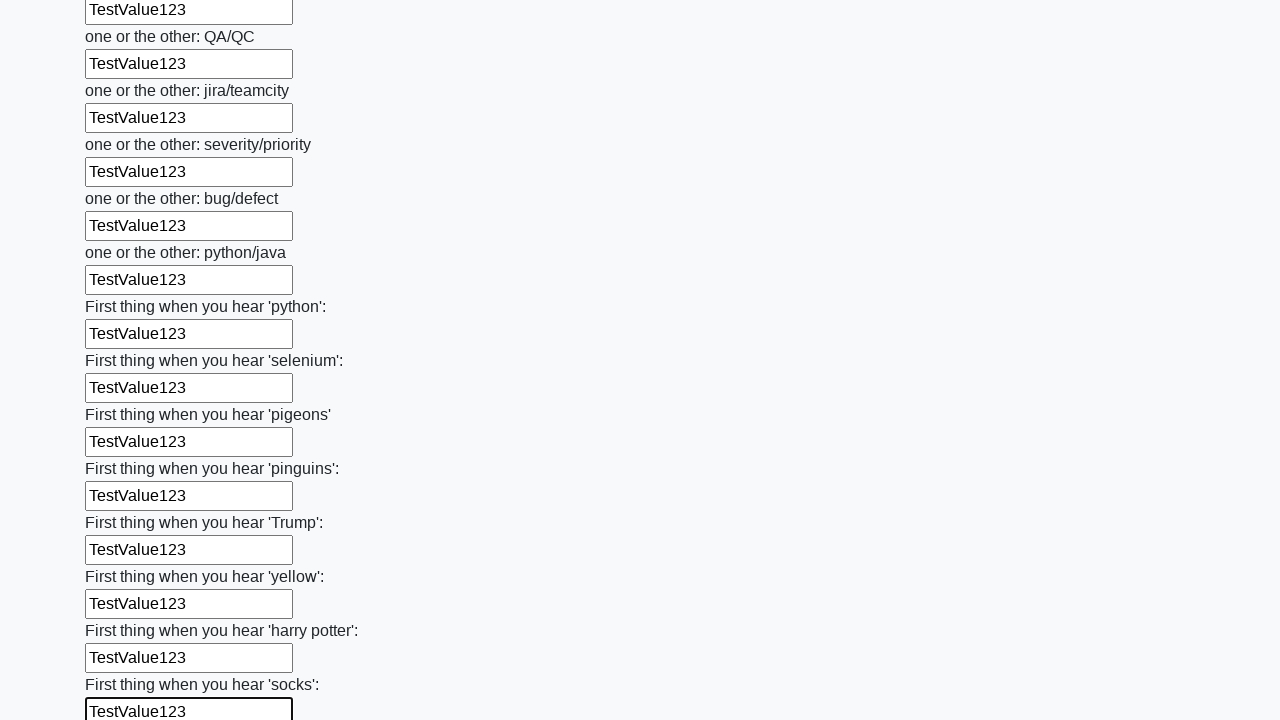

Clicked the form submit button at (123, 611) on button.btn
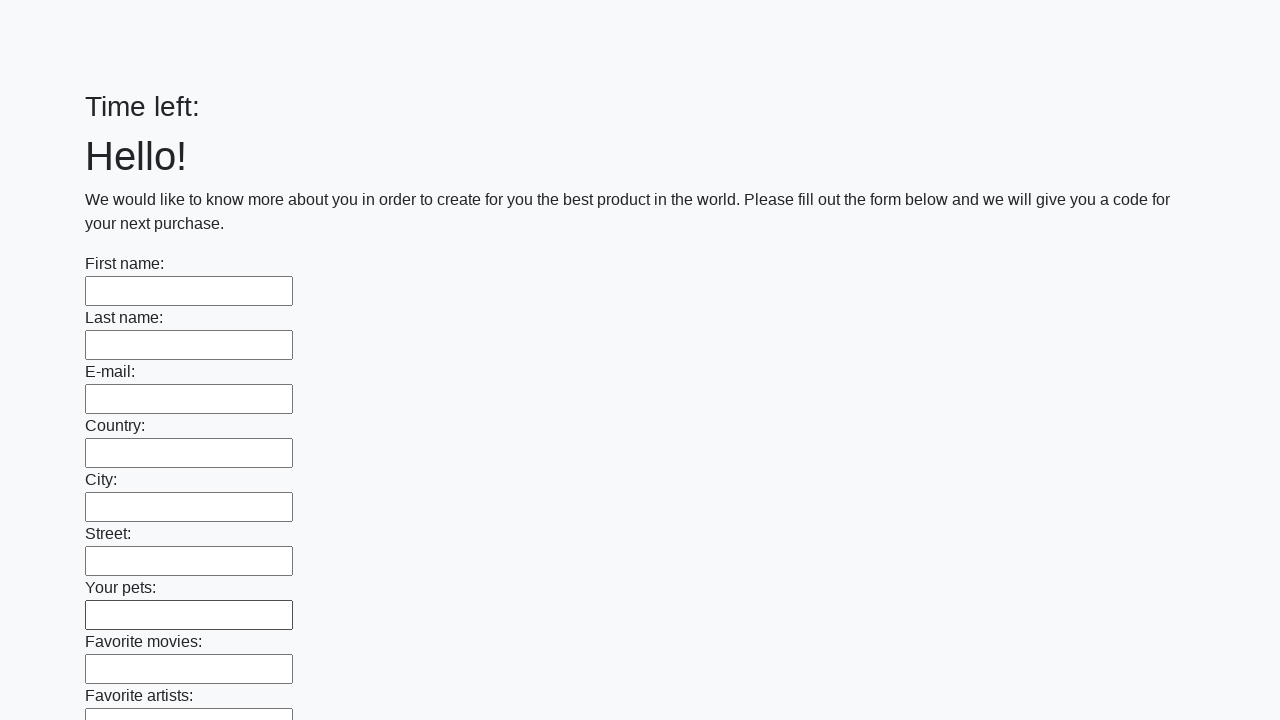

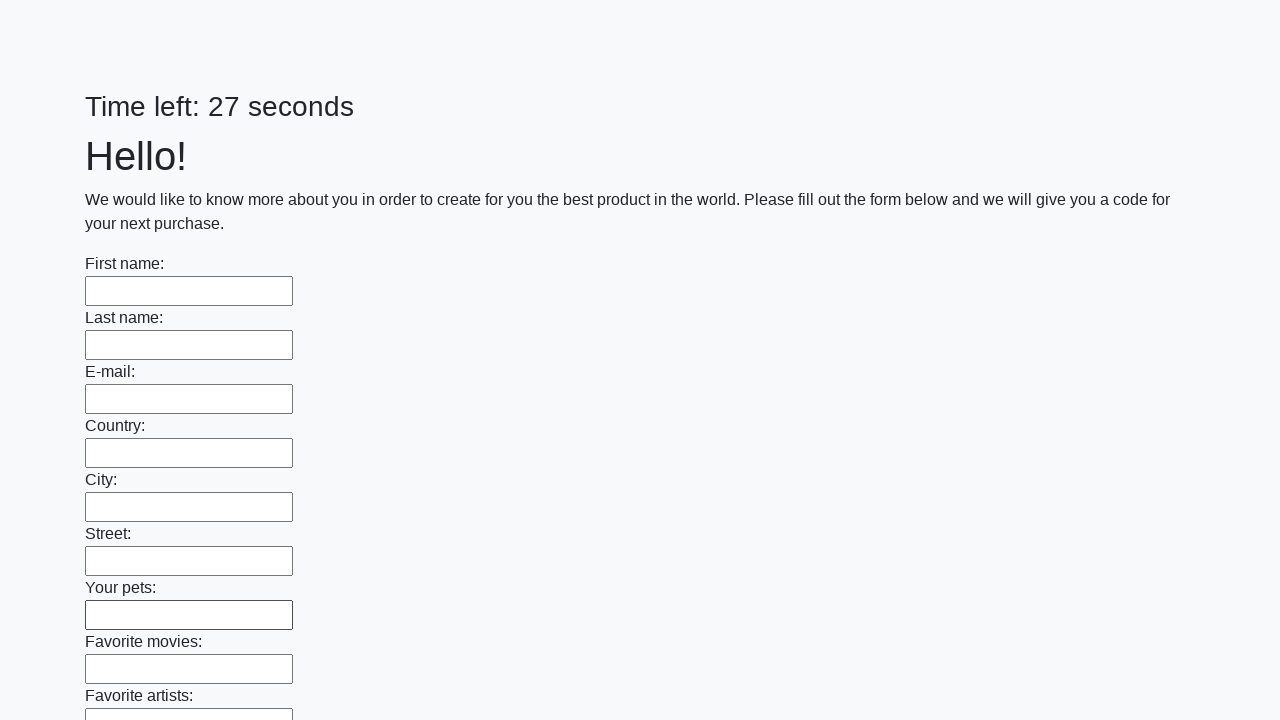